Tests filling out a large form by entering text into all input fields and submitting the form by clicking the submit button

Starting URL: http://suninjuly.github.io/huge_form.html

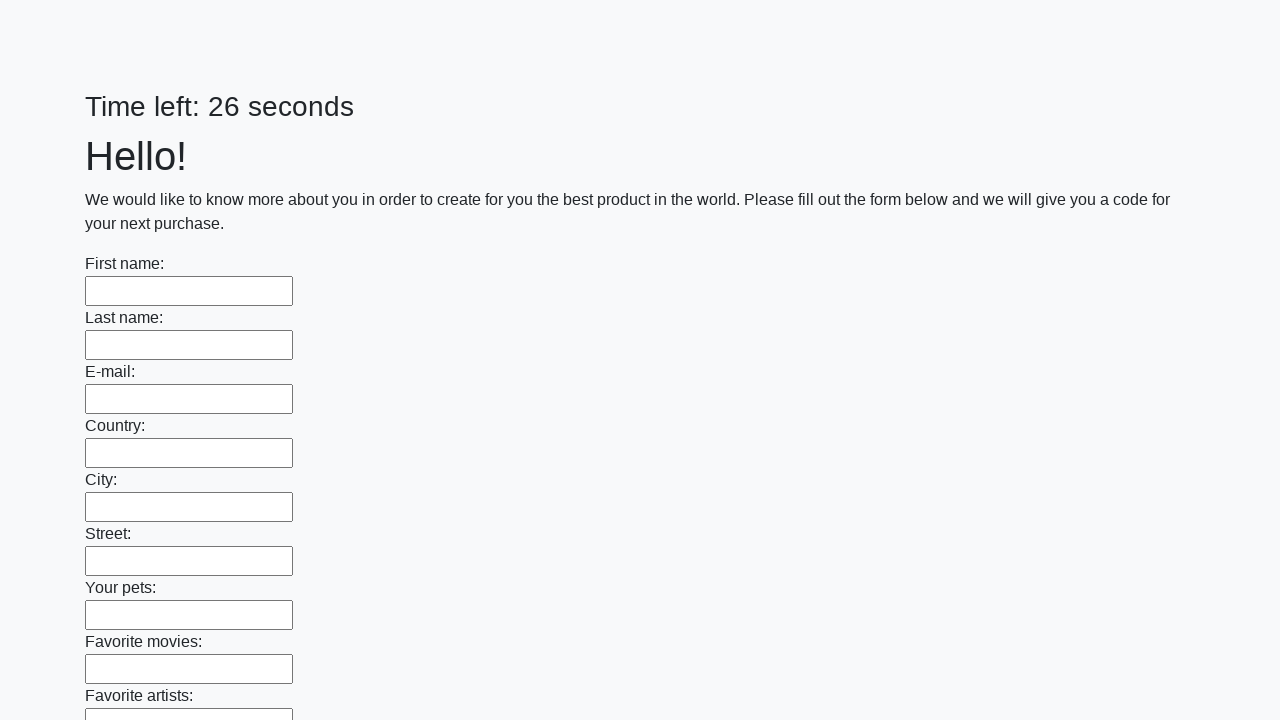

Located all input fields on the huge form
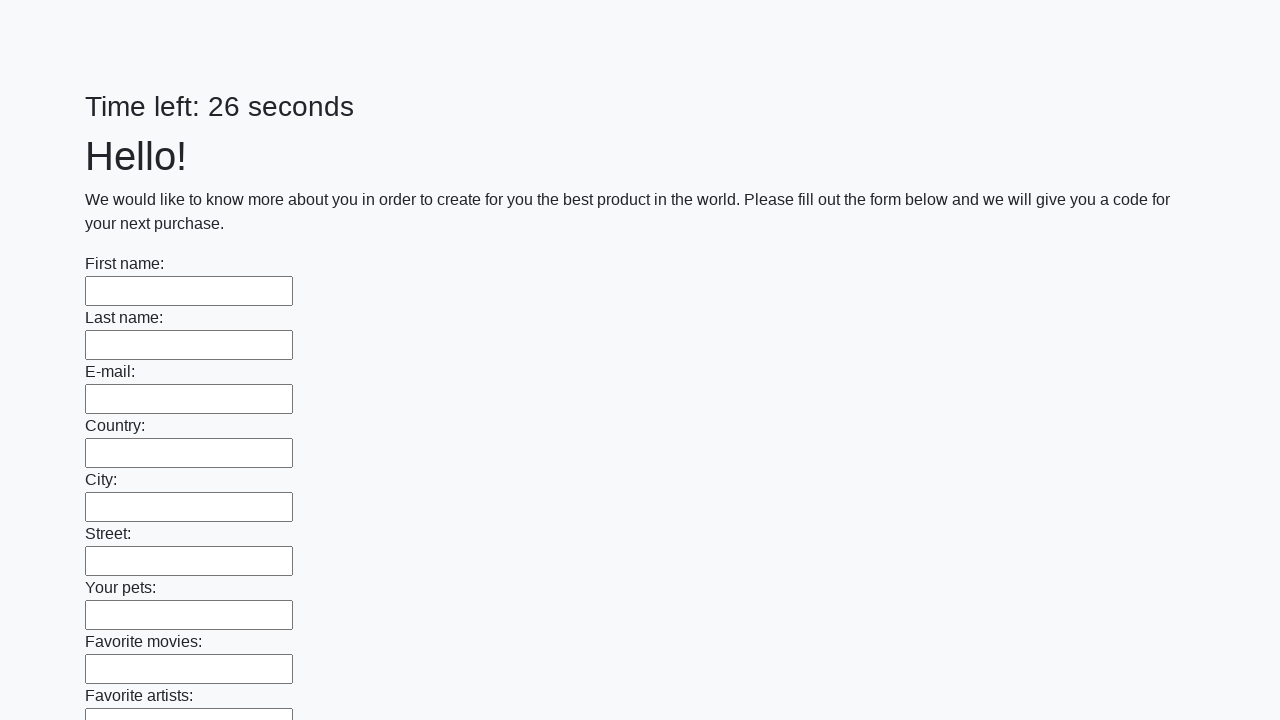

Filled an input field with 'My answer' on input >> nth=0
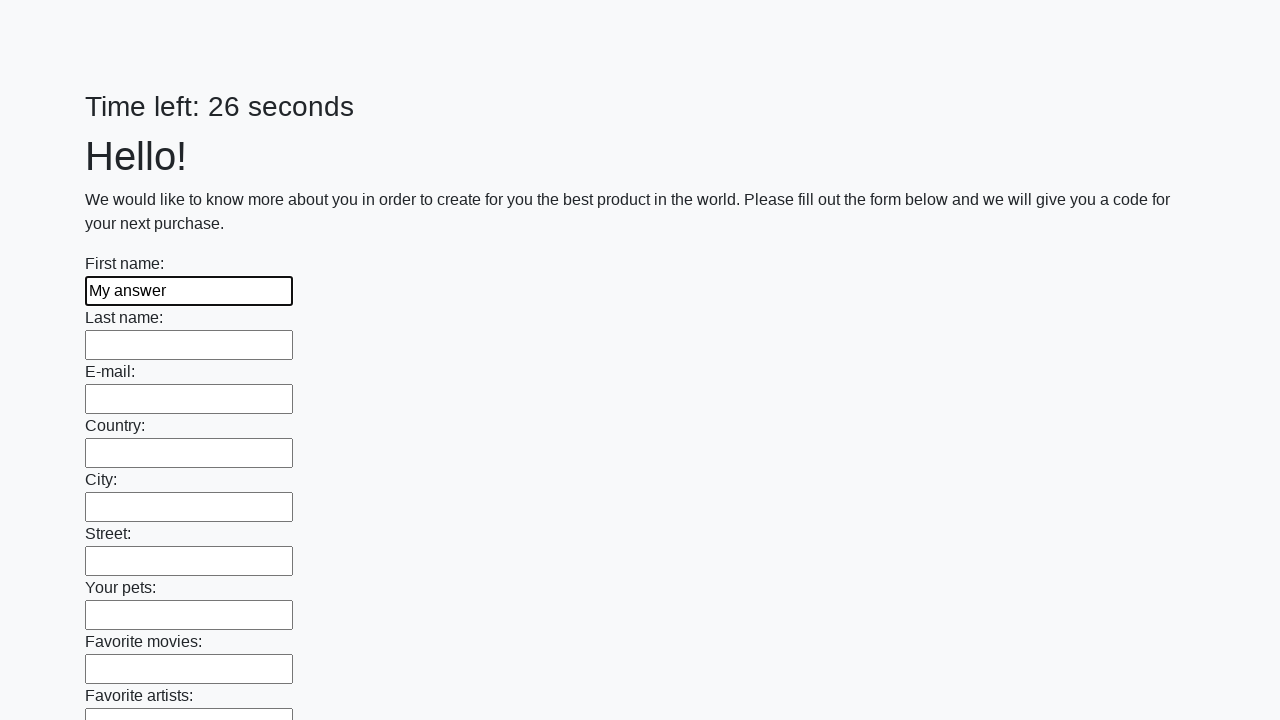

Filled an input field with 'My answer' on input >> nth=1
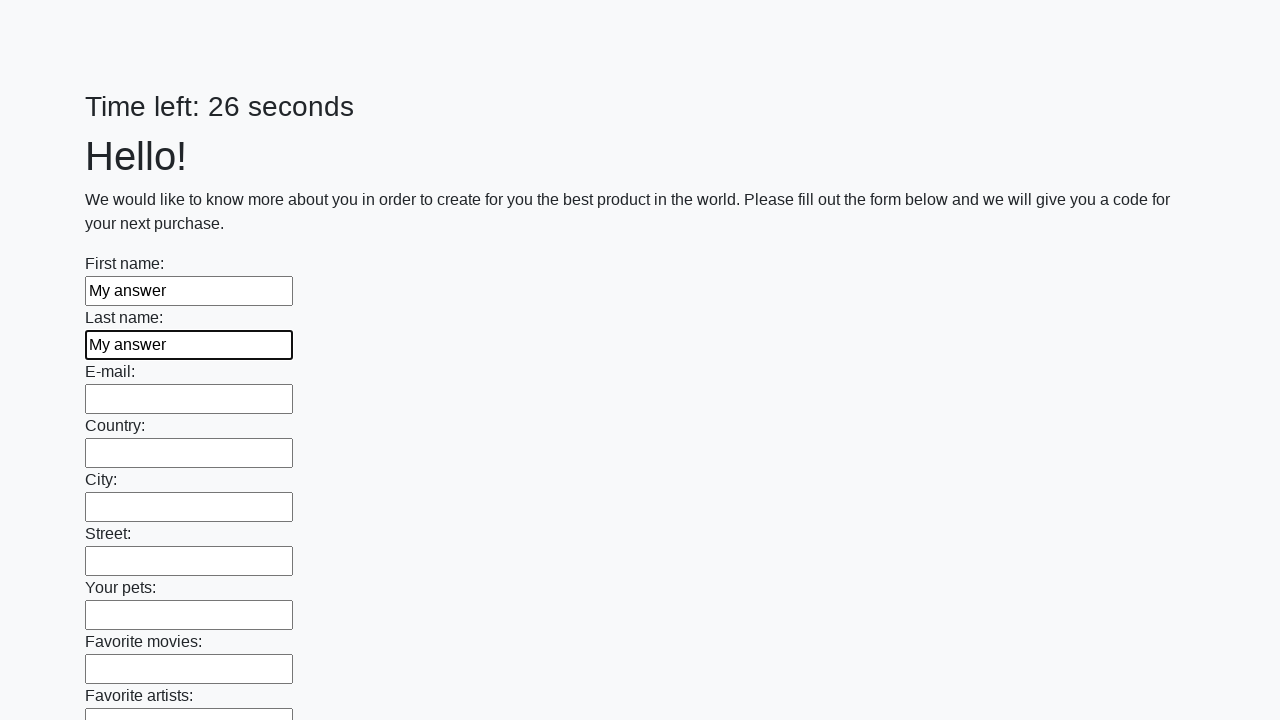

Filled an input field with 'My answer' on input >> nth=2
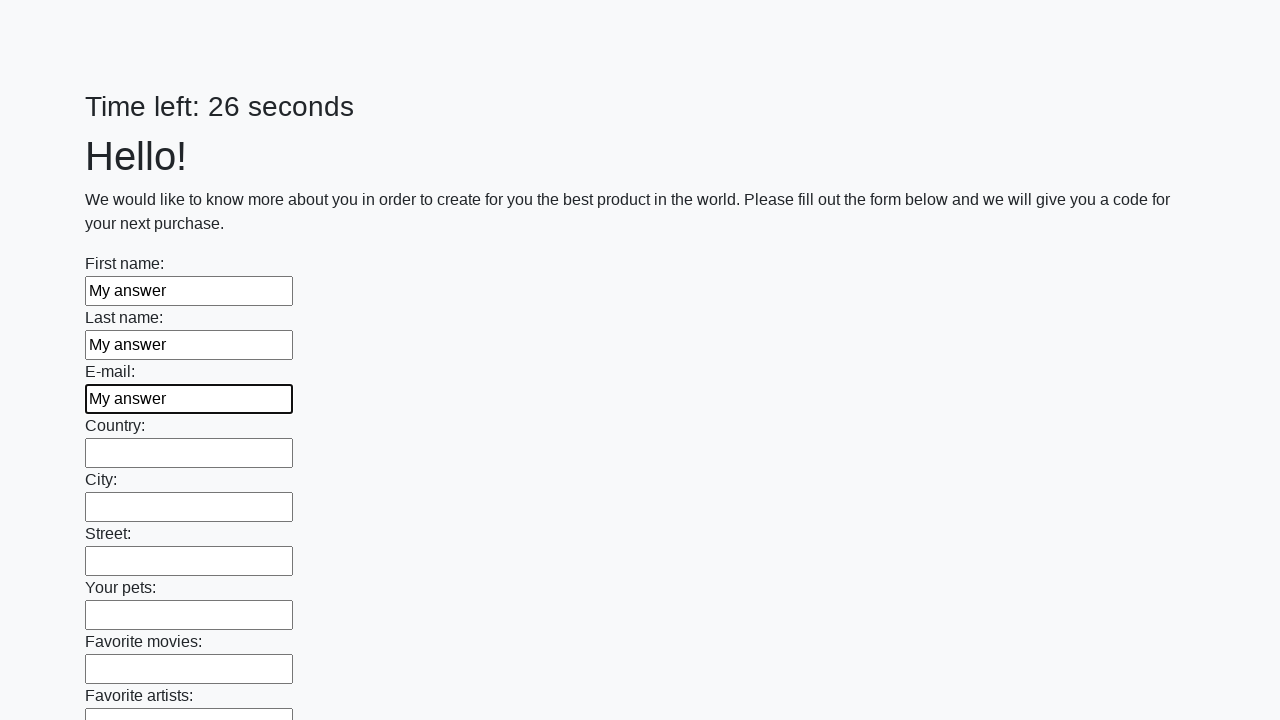

Filled an input field with 'My answer' on input >> nth=3
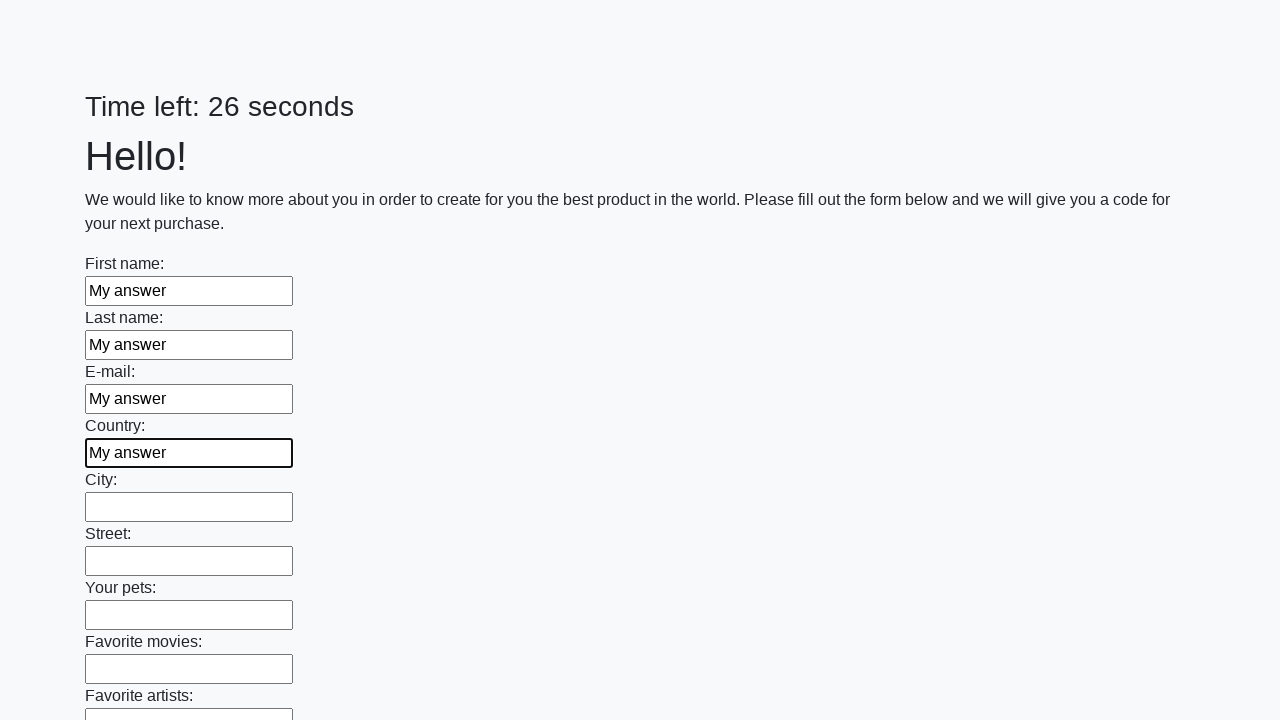

Filled an input field with 'My answer' on input >> nth=4
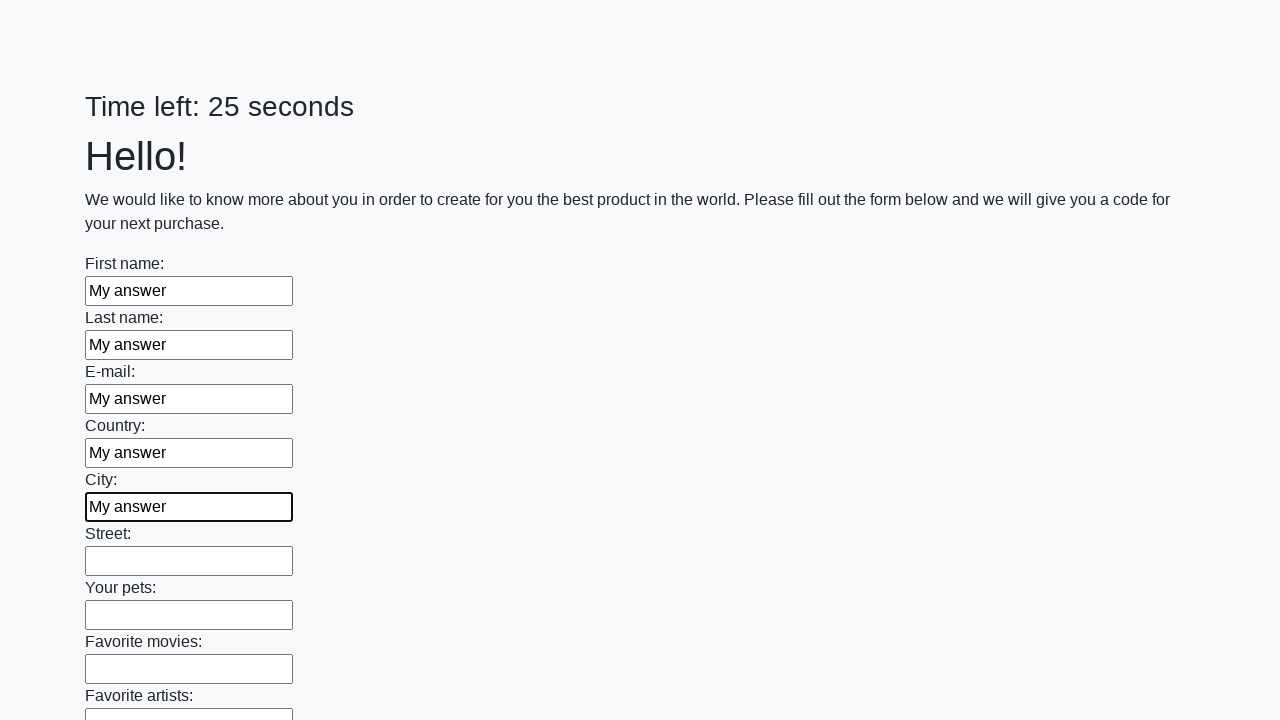

Filled an input field with 'My answer' on input >> nth=5
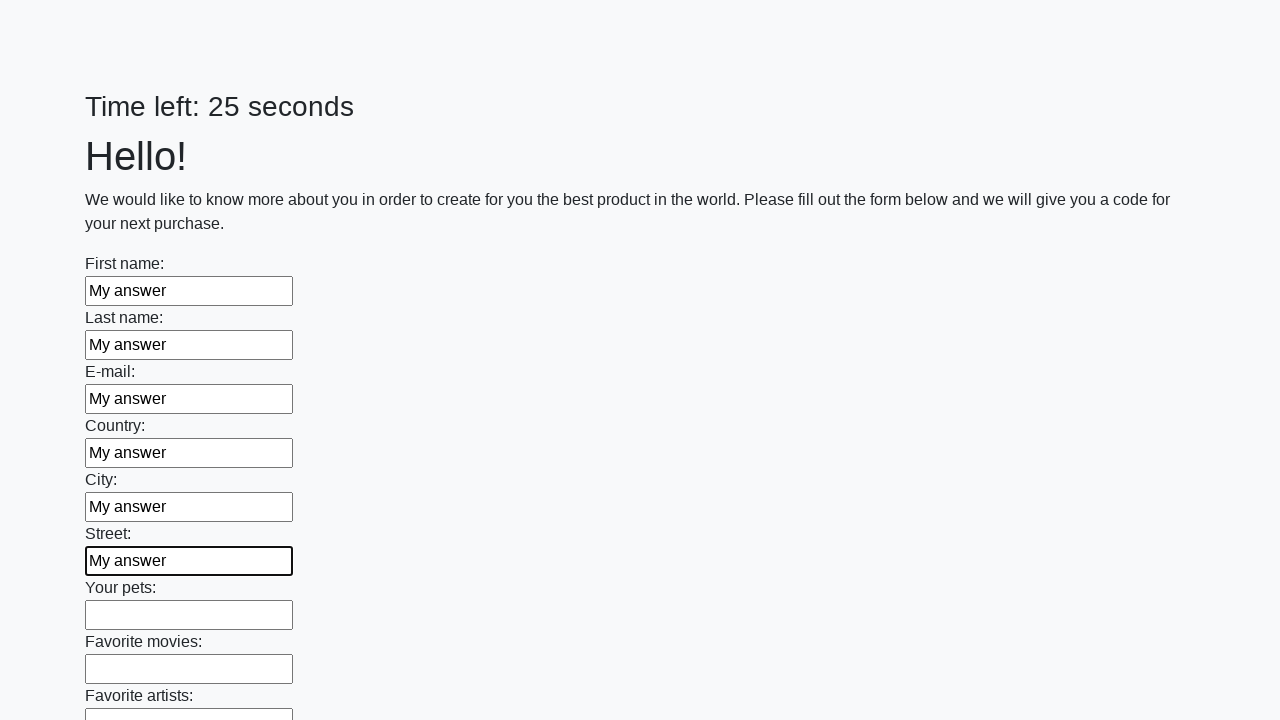

Filled an input field with 'My answer' on input >> nth=6
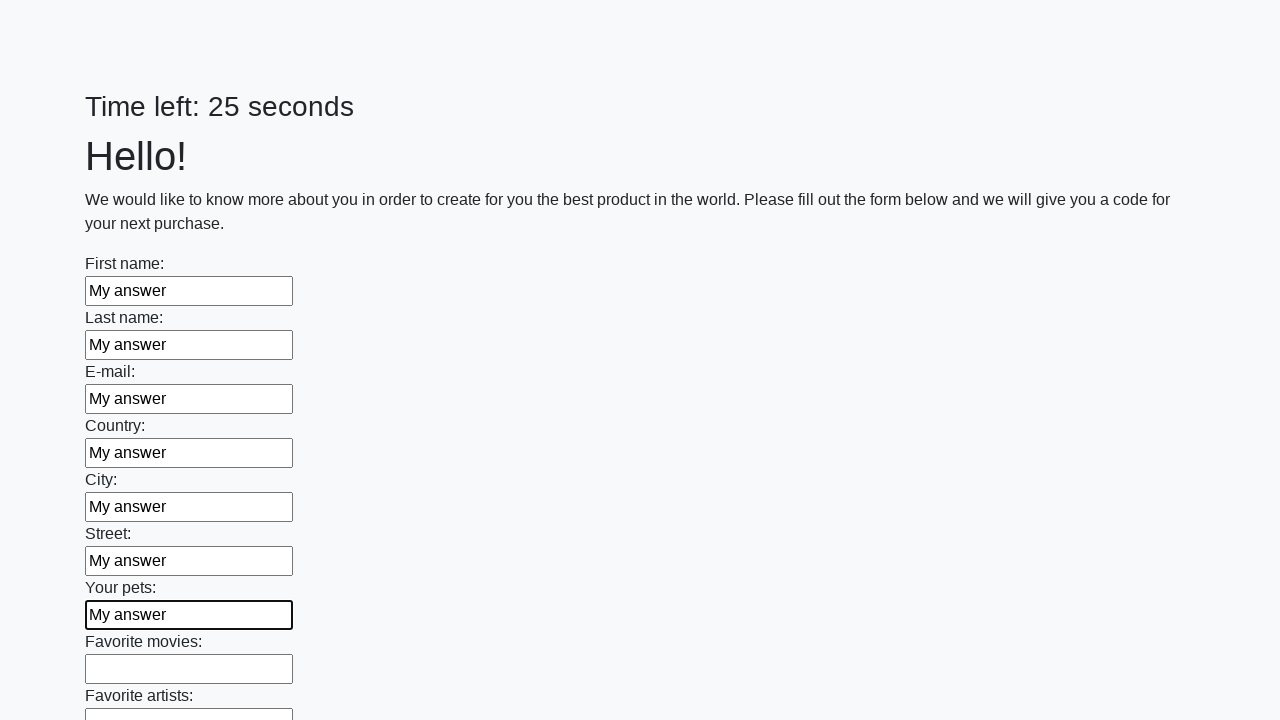

Filled an input field with 'My answer' on input >> nth=7
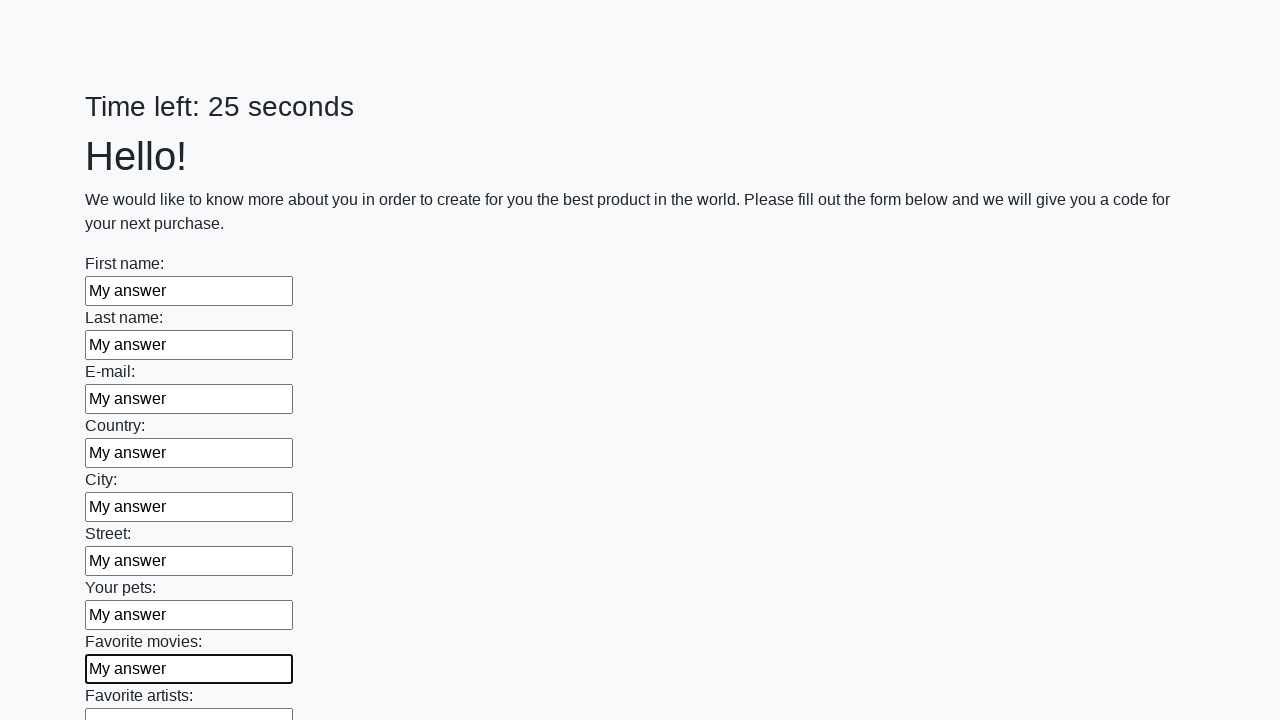

Filled an input field with 'My answer' on input >> nth=8
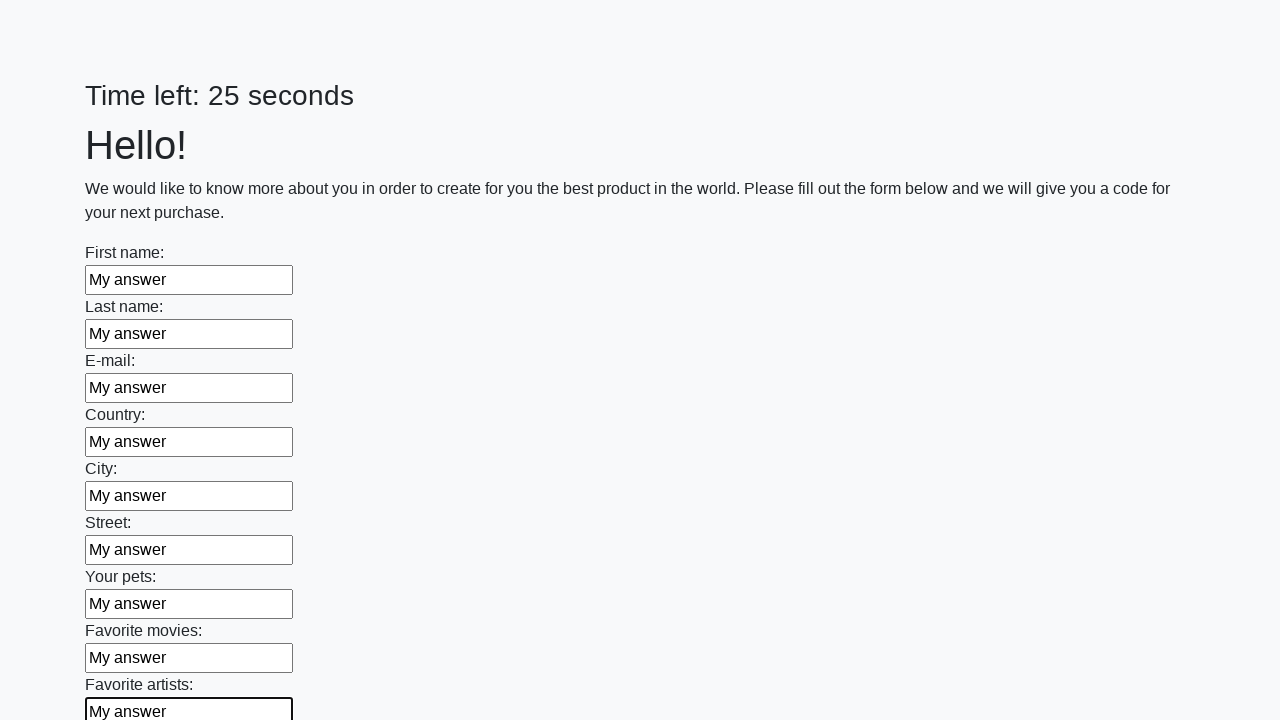

Filled an input field with 'My answer' on input >> nth=9
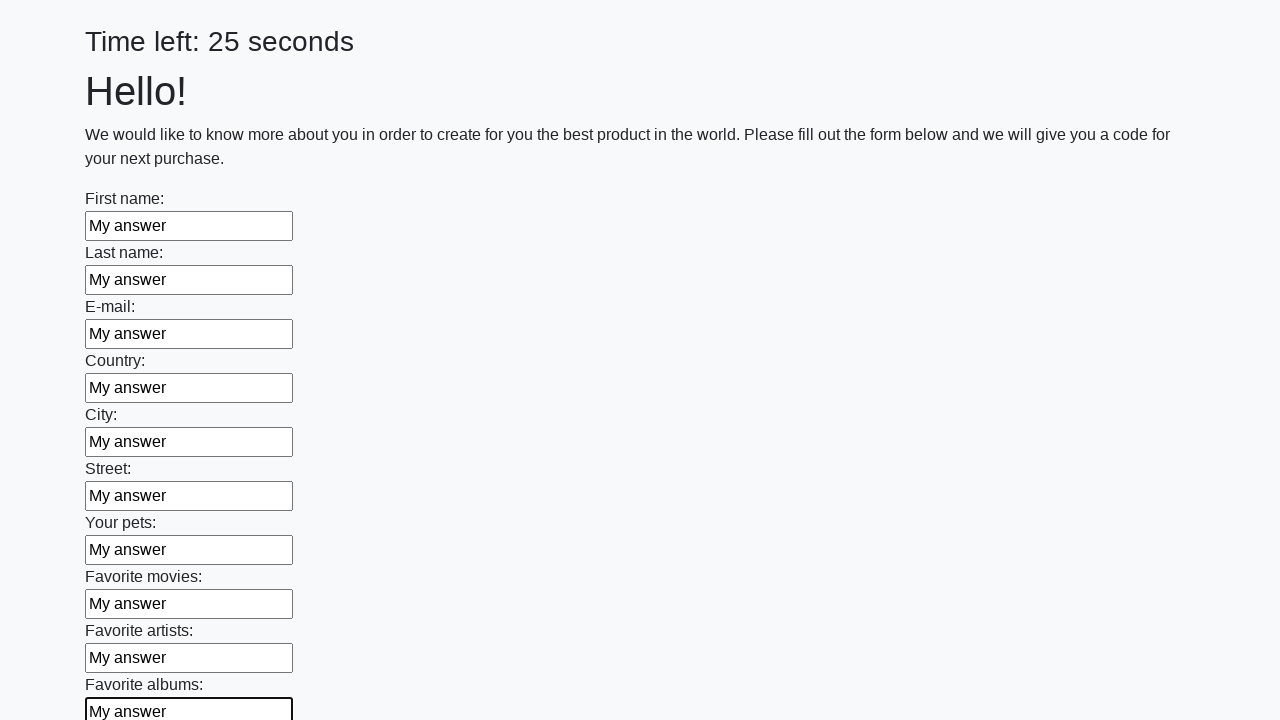

Filled an input field with 'My answer' on input >> nth=10
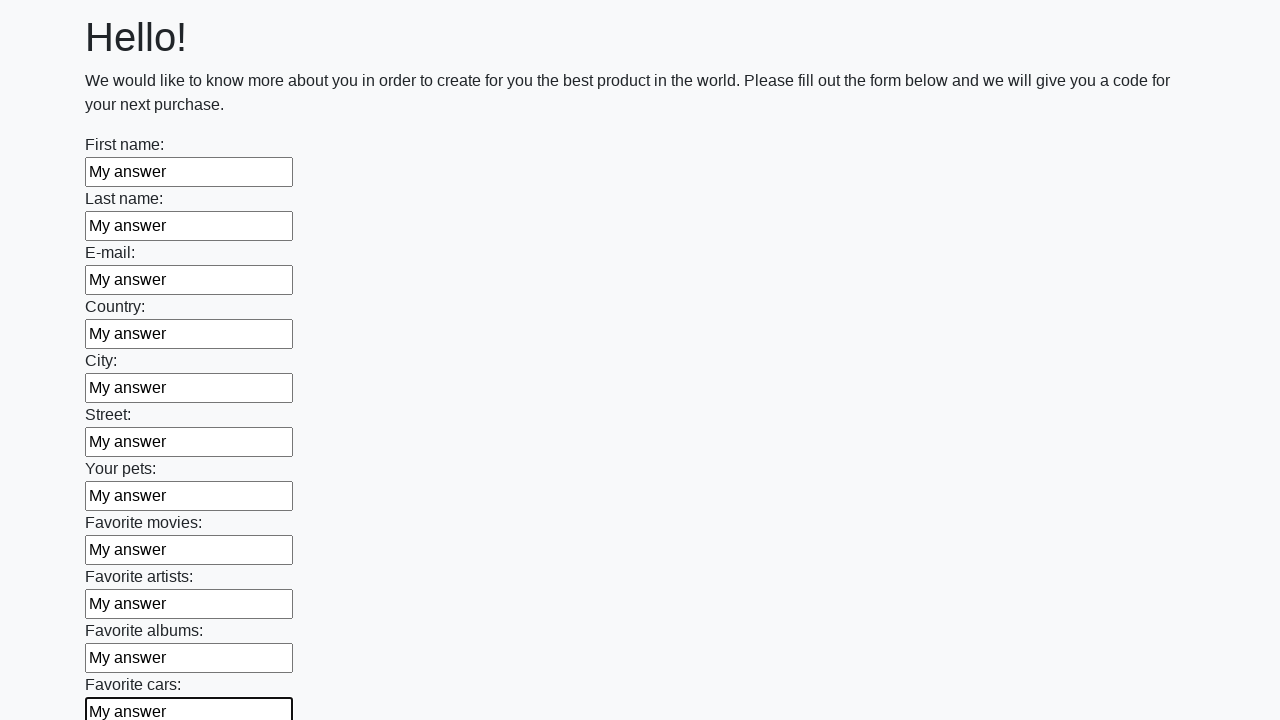

Filled an input field with 'My answer' on input >> nth=11
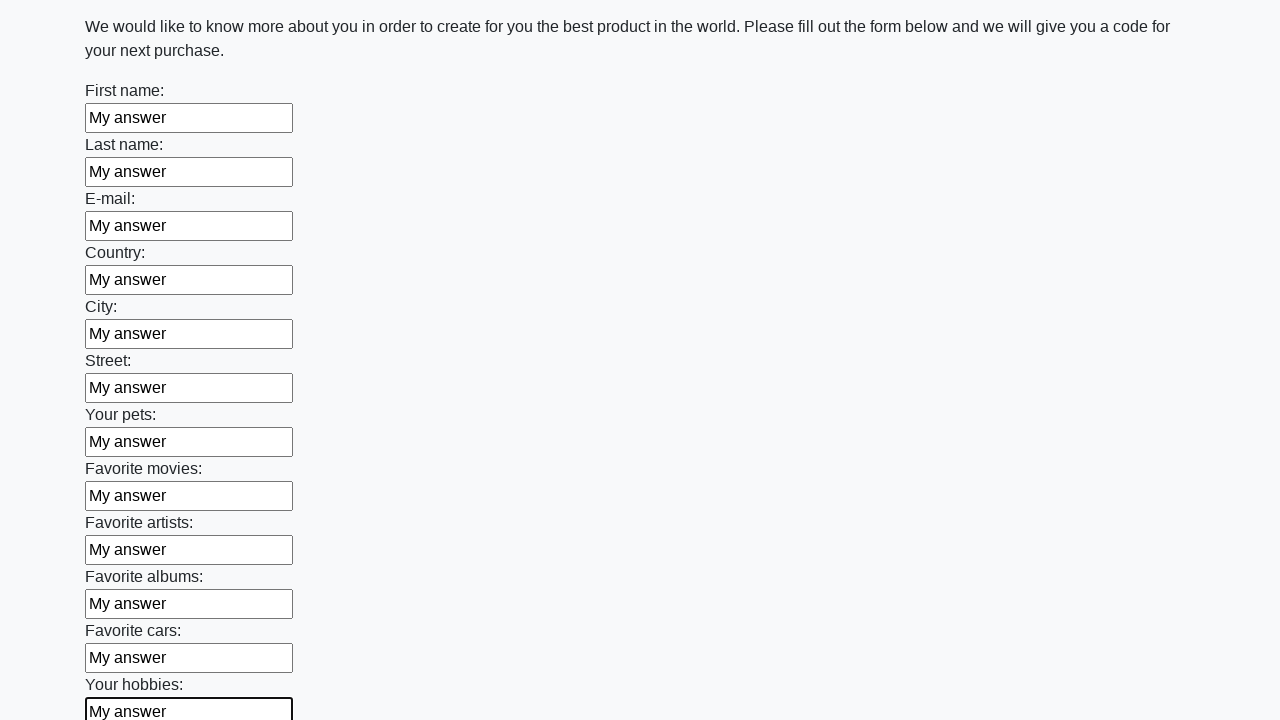

Filled an input field with 'My answer' on input >> nth=12
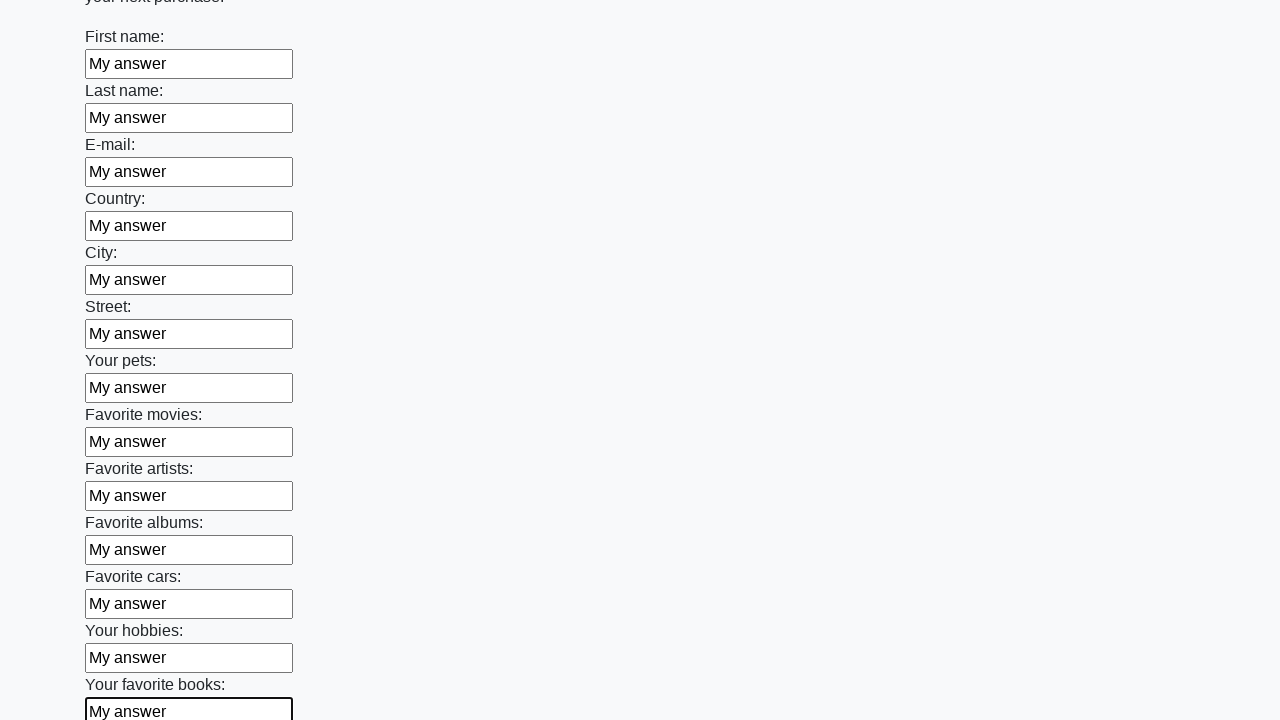

Filled an input field with 'My answer' on input >> nth=13
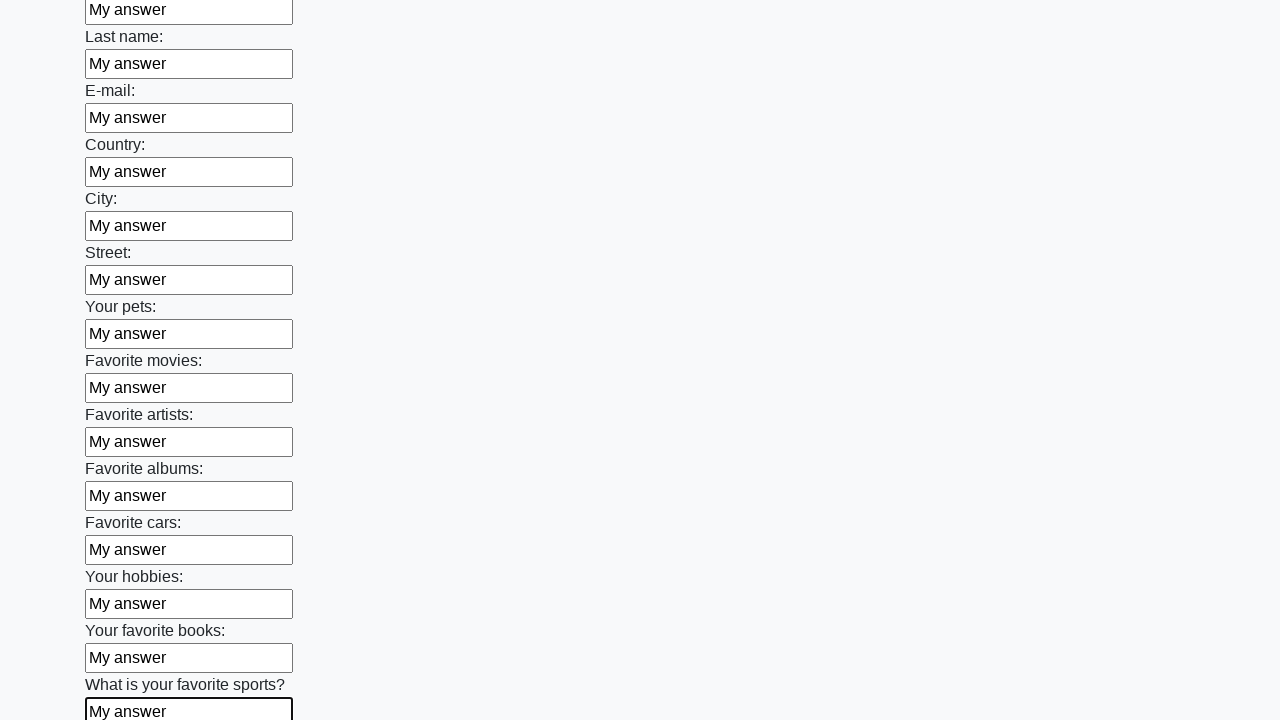

Filled an input field with 'My answer' on input >> nth=14
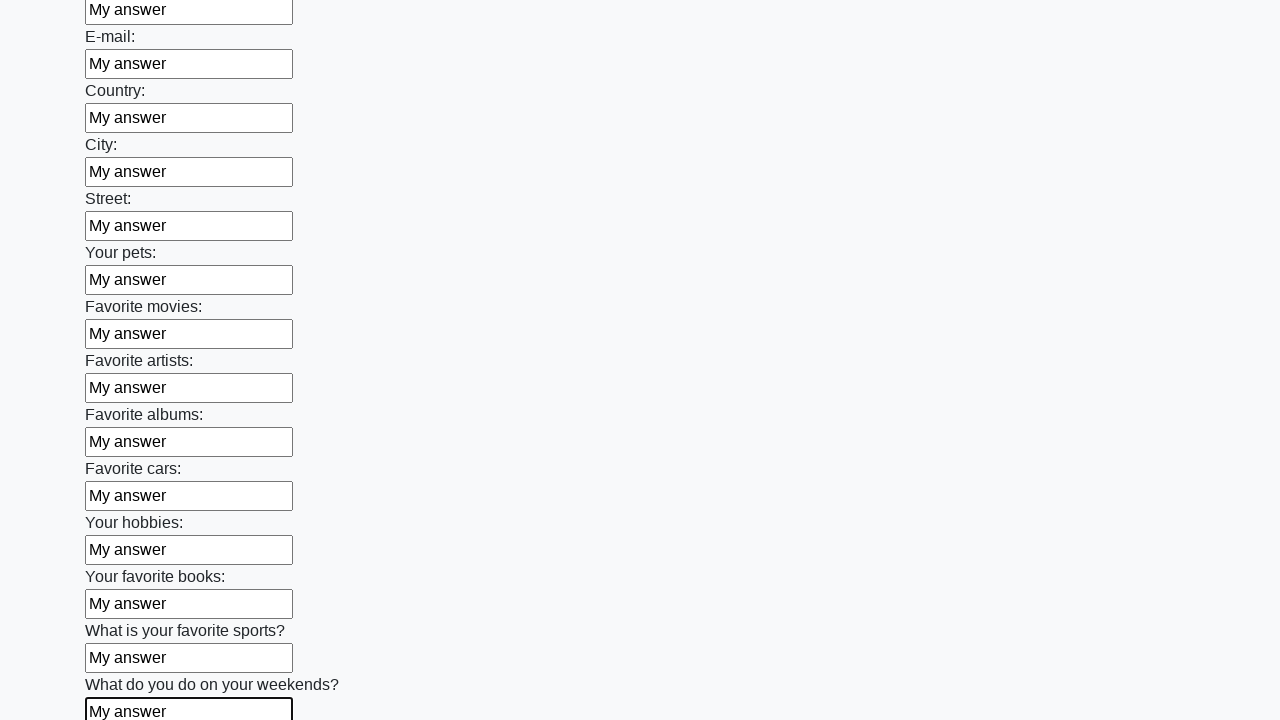

Filled an input field with 'My answer' on input >> nth=15
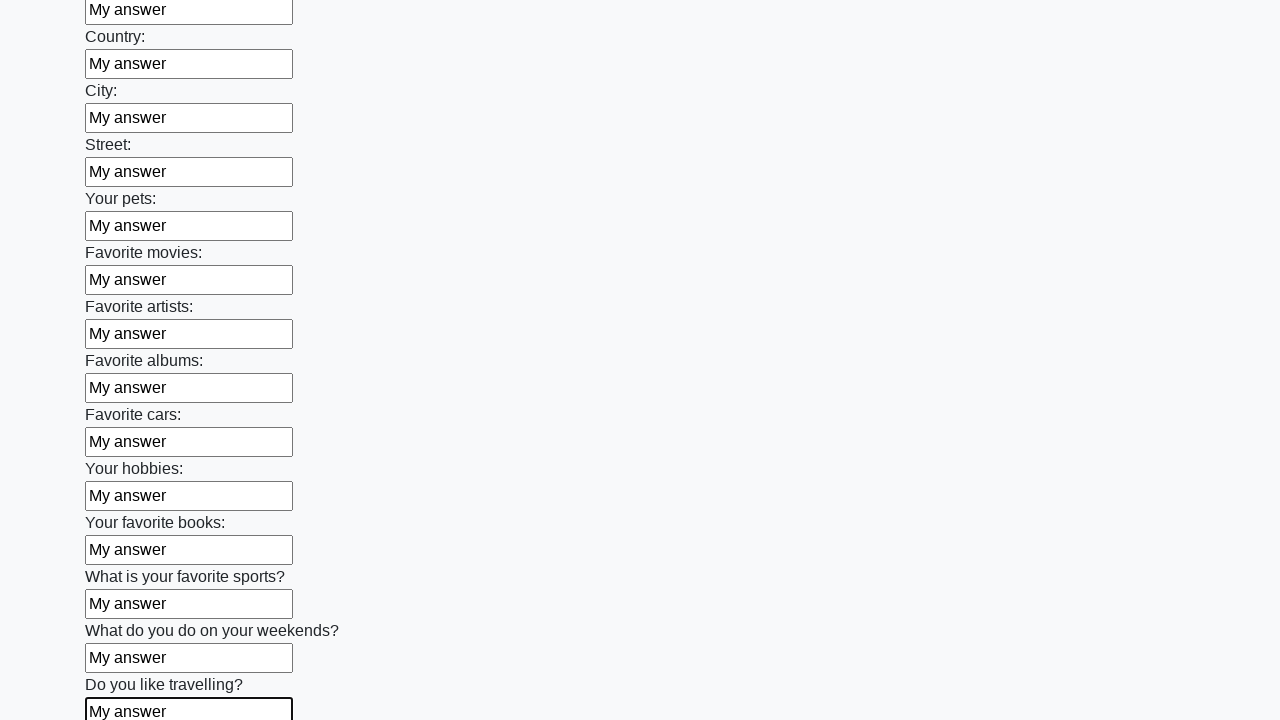

Filled an input field with 'My answer' on input >> nth=16
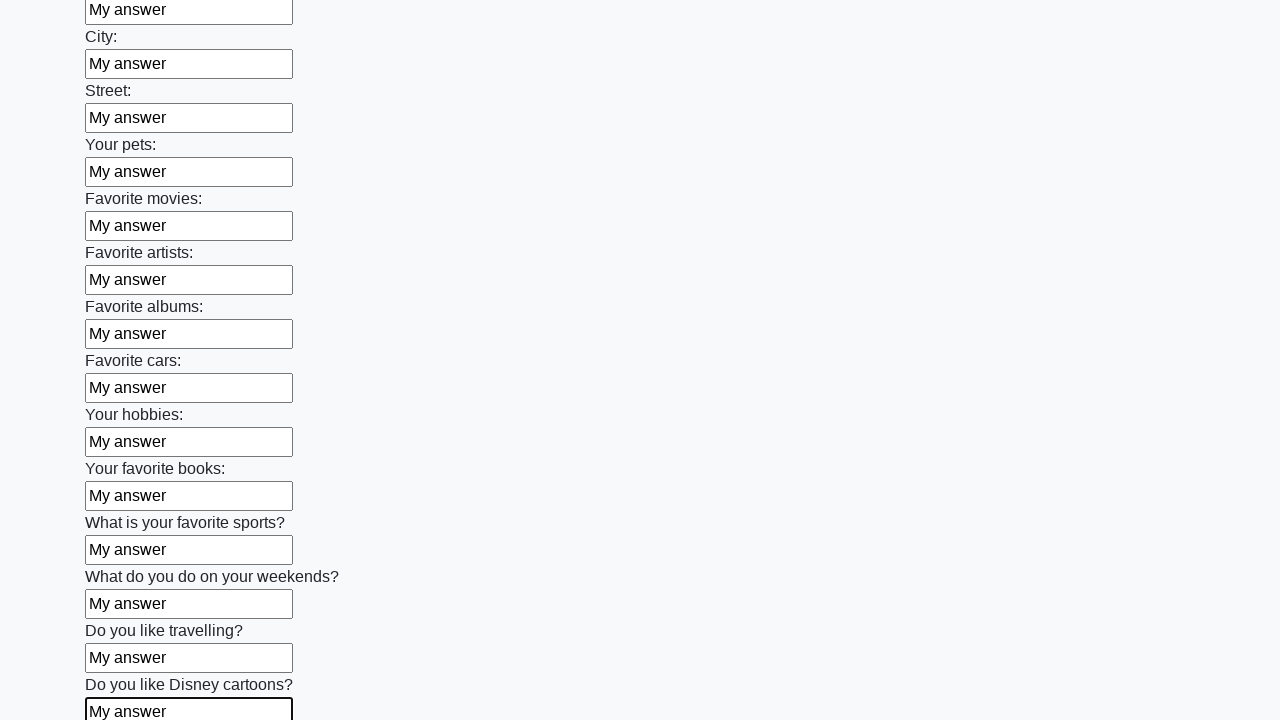

Filled an input field with 'My answer' on input >> nth=17
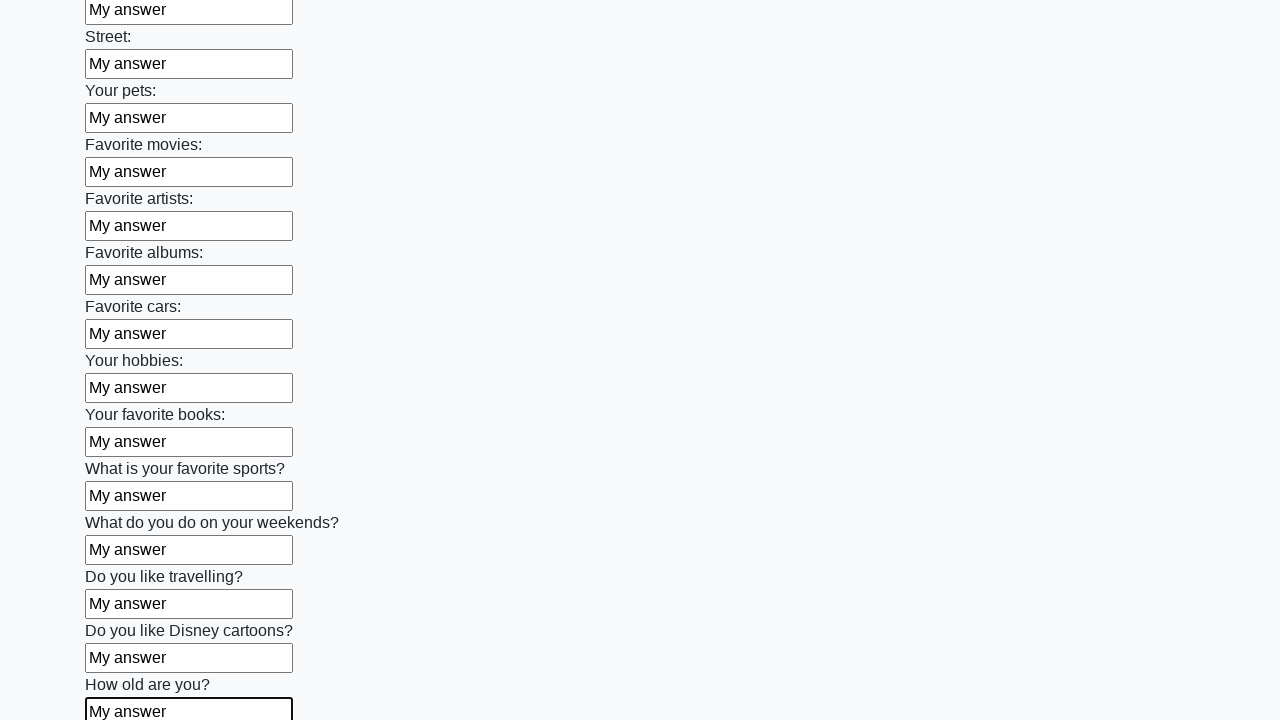

Filled an input field with 'My answer' on input >> nth=18
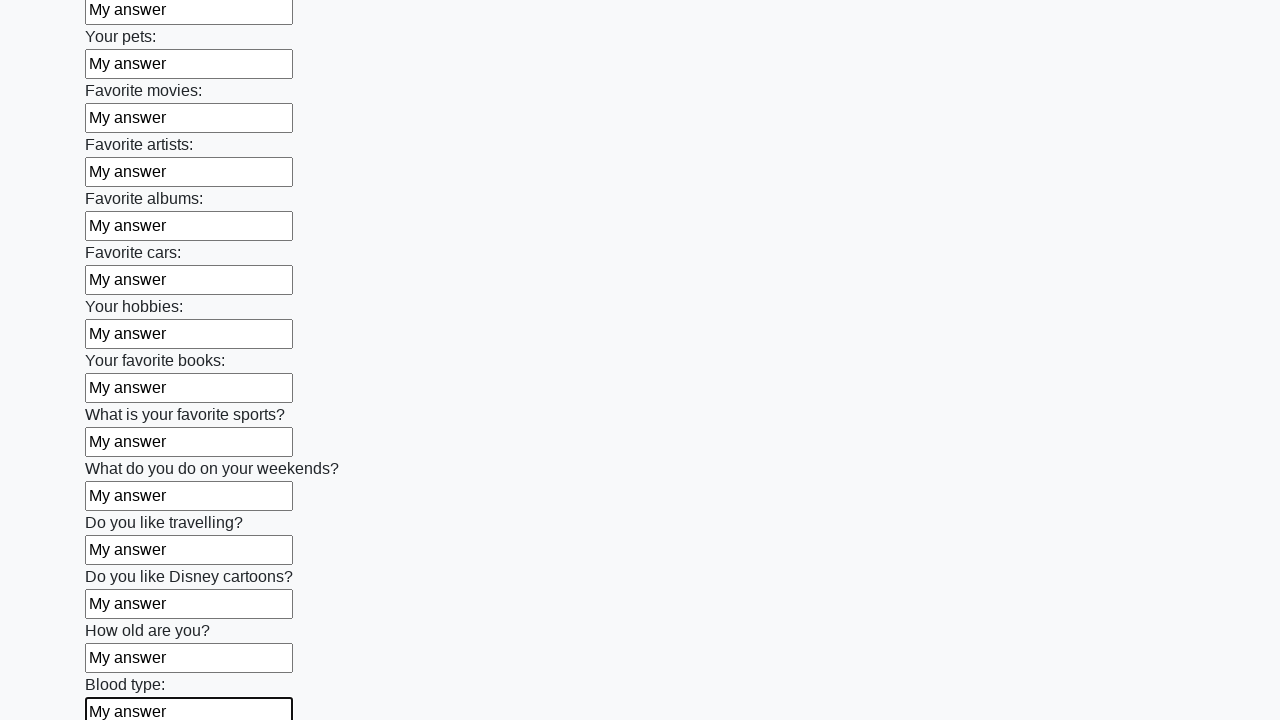

Filled an input field with 'My answer' on input >> nth=19
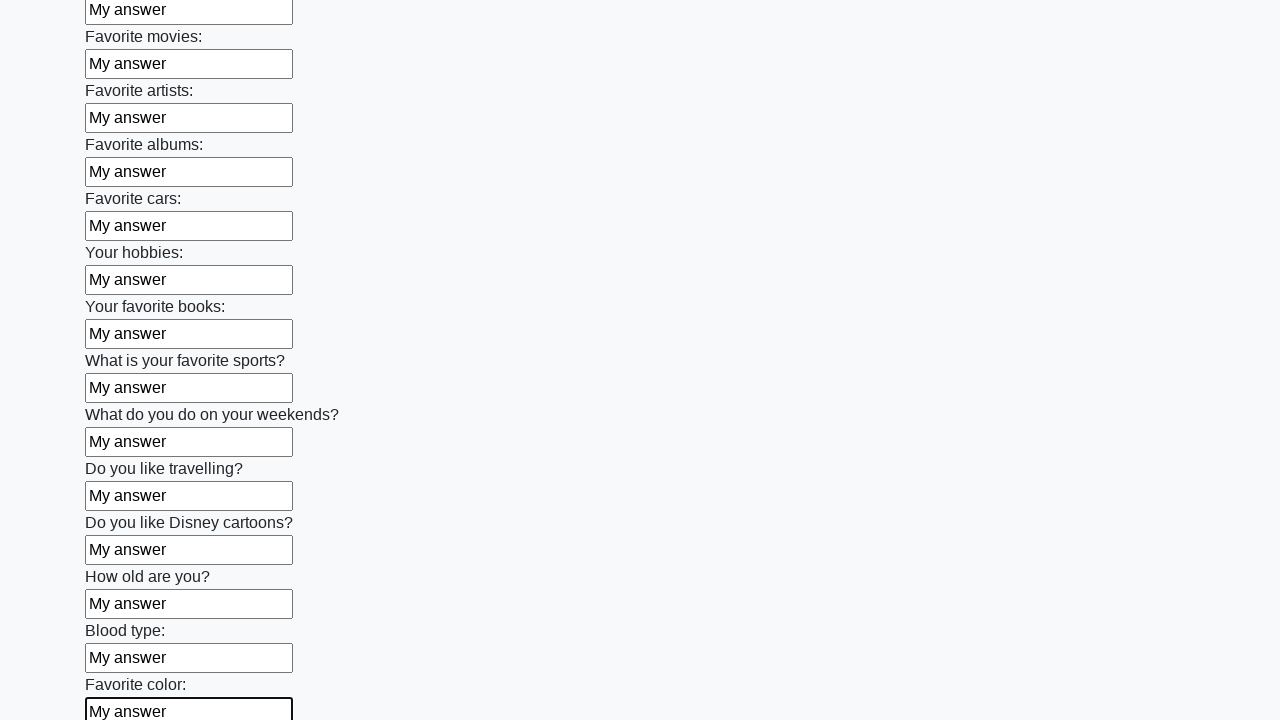

Filled an input field with 'My answer' on input >> nth=20
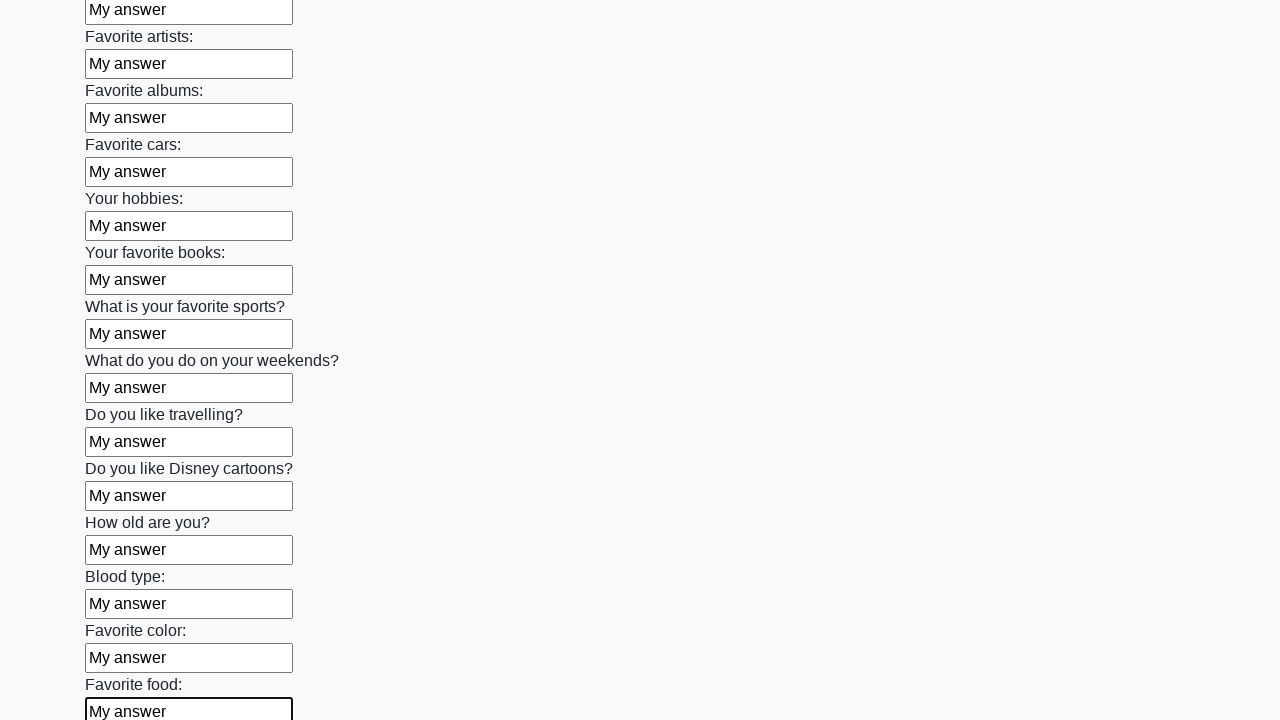

Filled an input field with 'My answer' on input >> nth=21
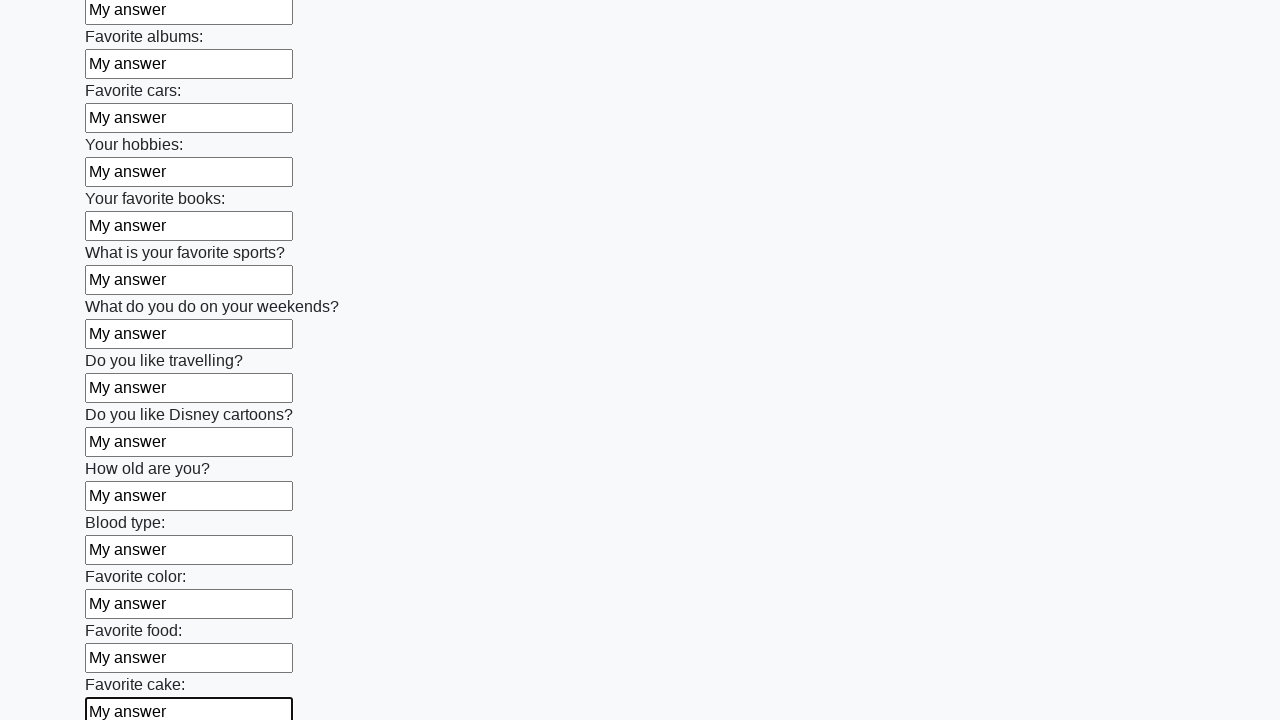

Filled an input field with 'My answer' on input >> nth=22
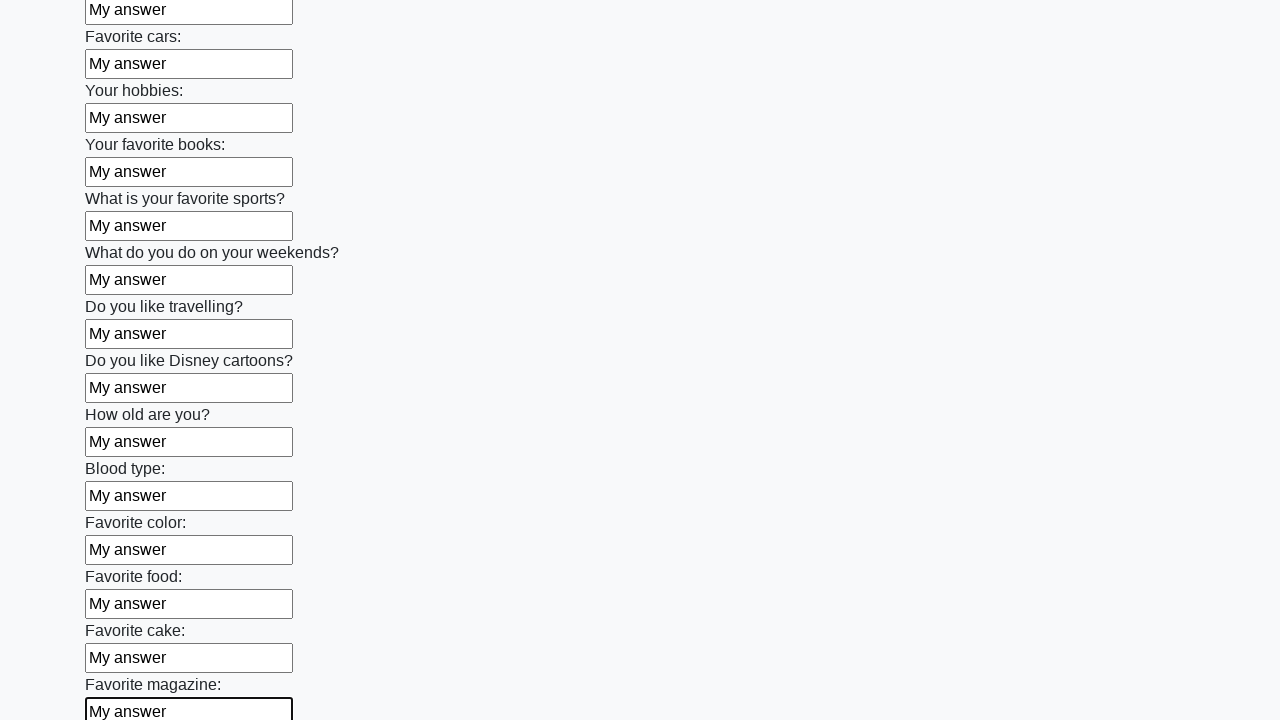

Filled an input field with 'My answer' on input >> nth=23
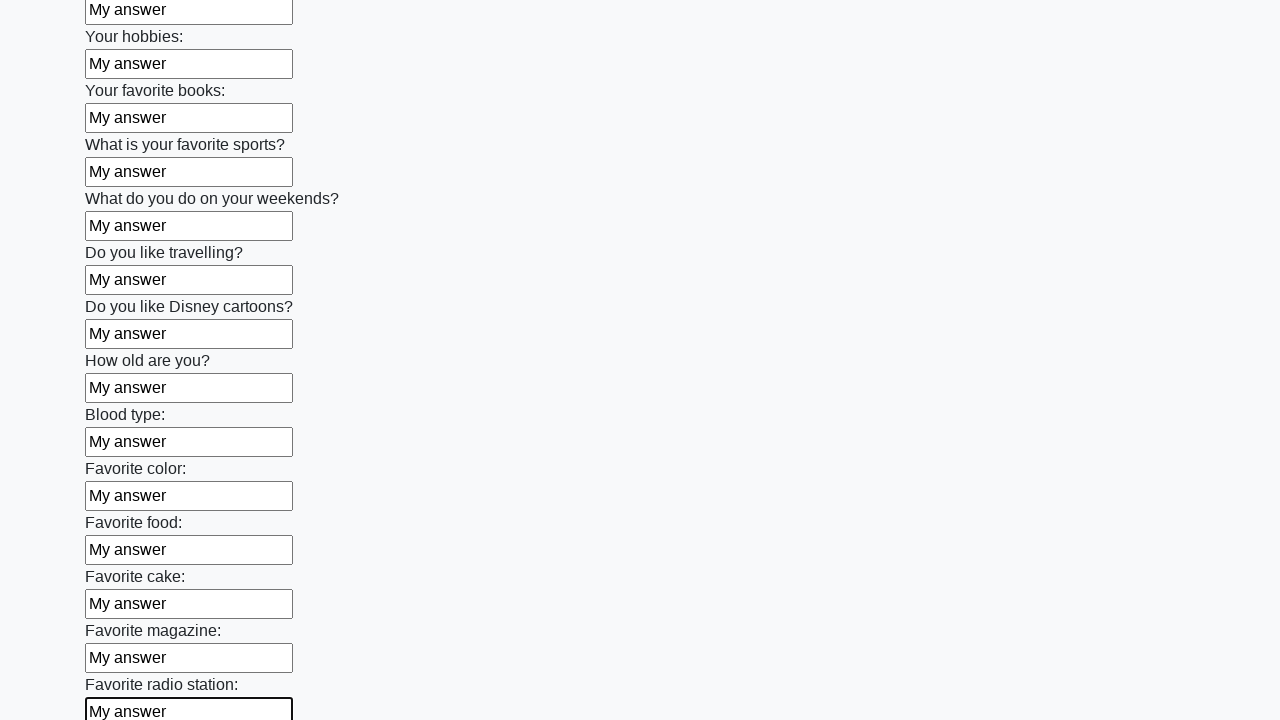

Filled an input field with 'My answer' on input >> nth=24
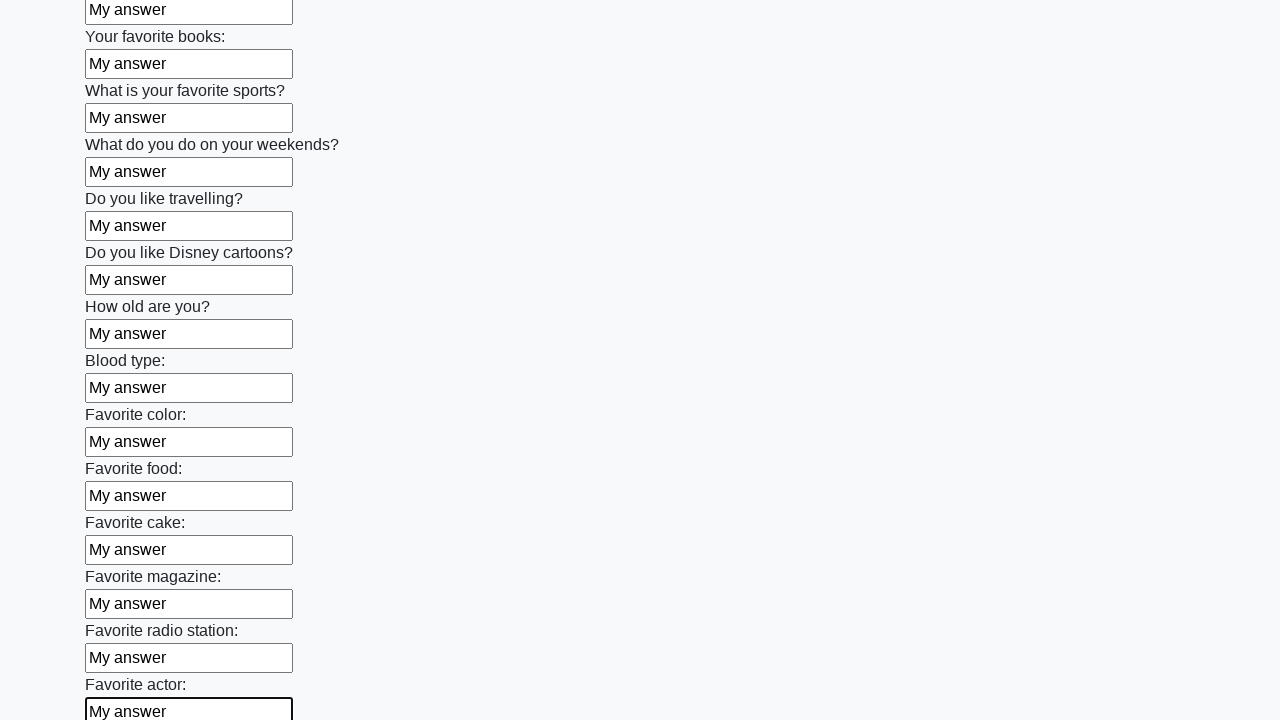

Filled an input field with 'My answer' on input >> nth=25
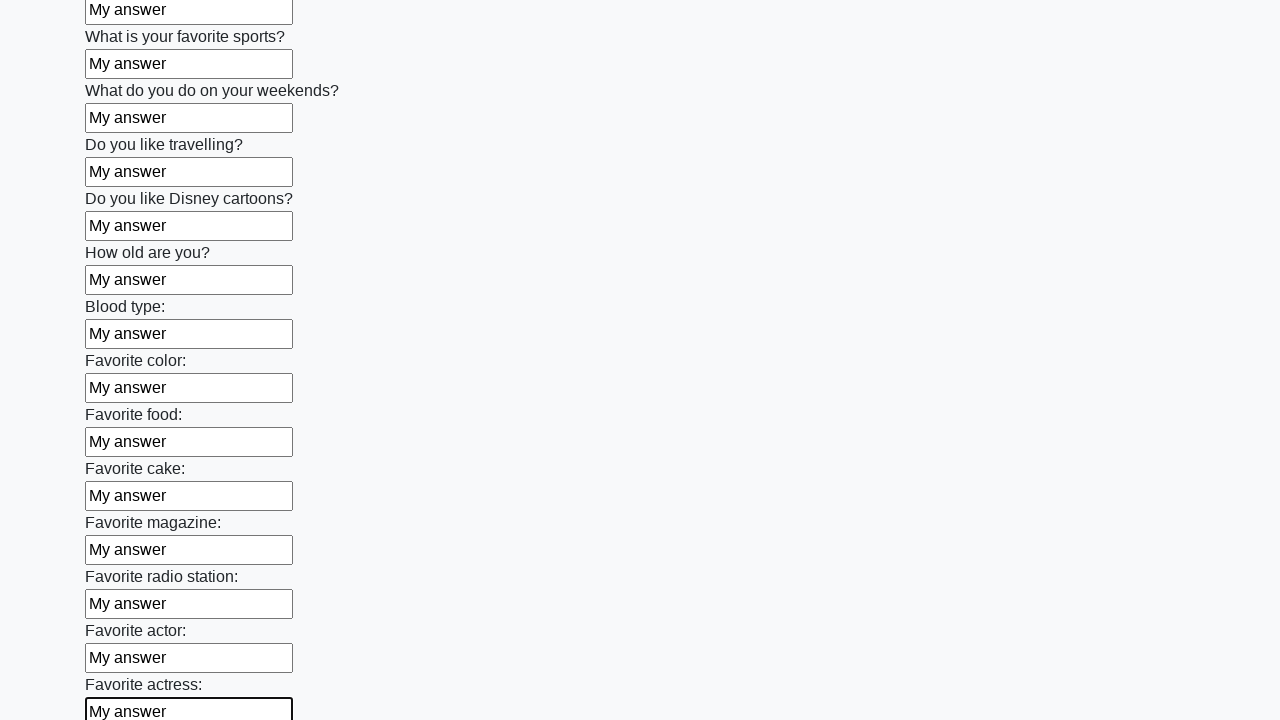

Filled an input field with 'My answer' on input >> nth=26
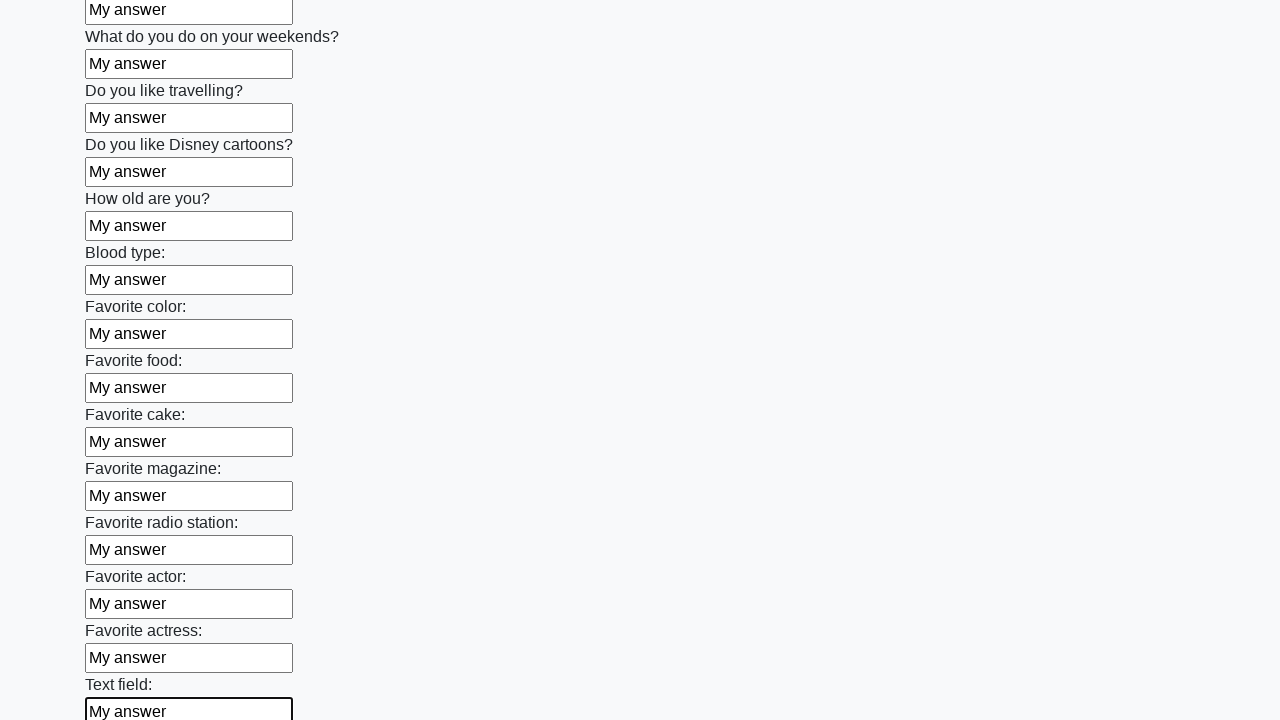

Filled an input field with 'My answer' on input >> nth=27
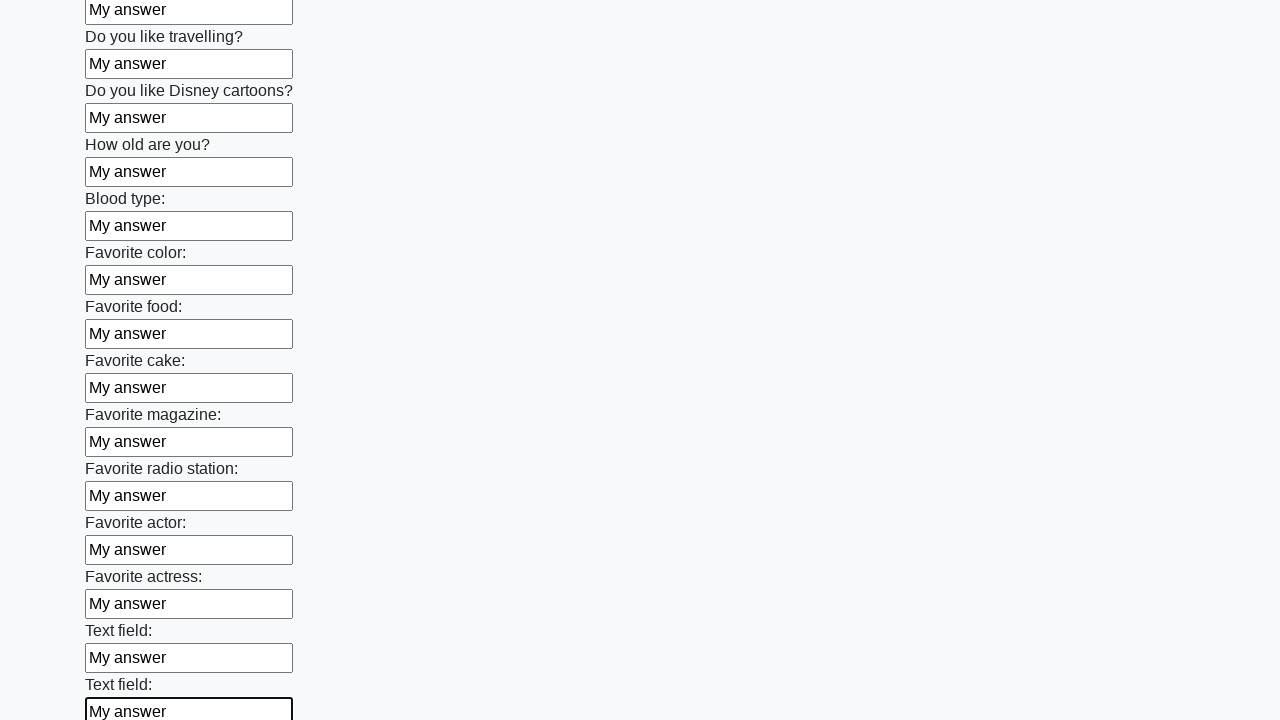

Filled an input field with 'My answer' on input >> nth=28
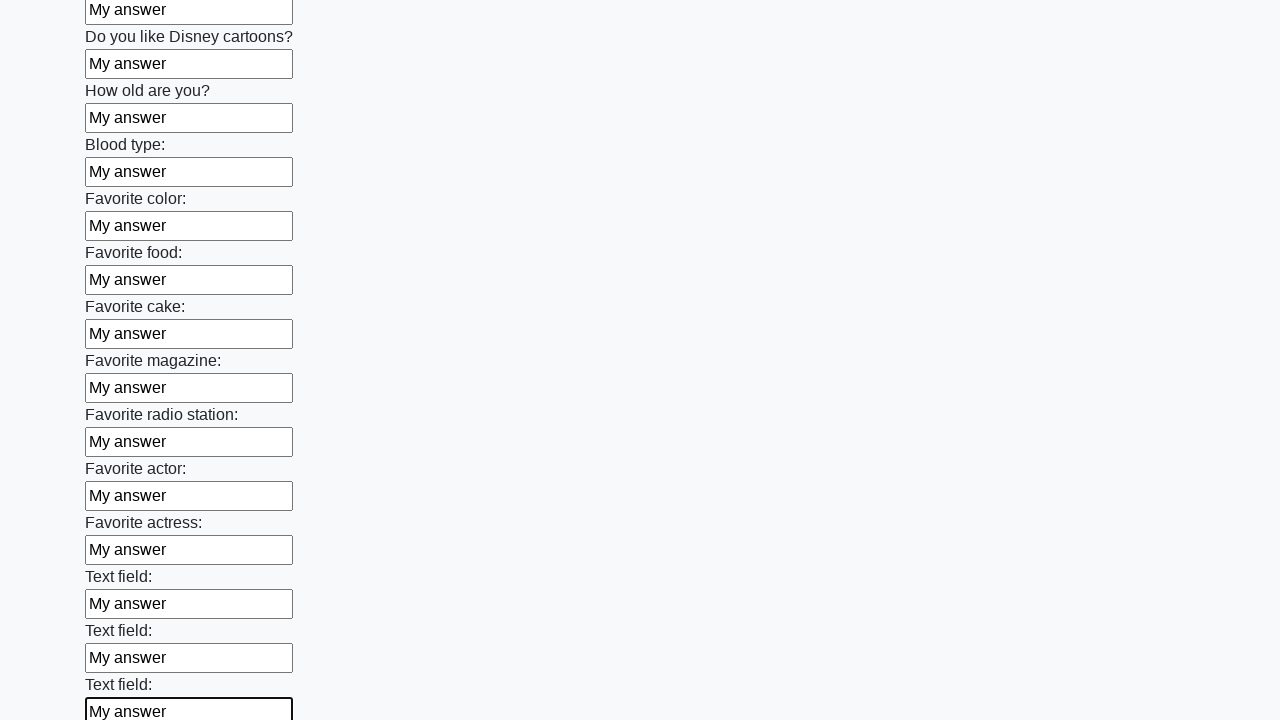

Filled an input field with 'My answer' on input >> nth=29
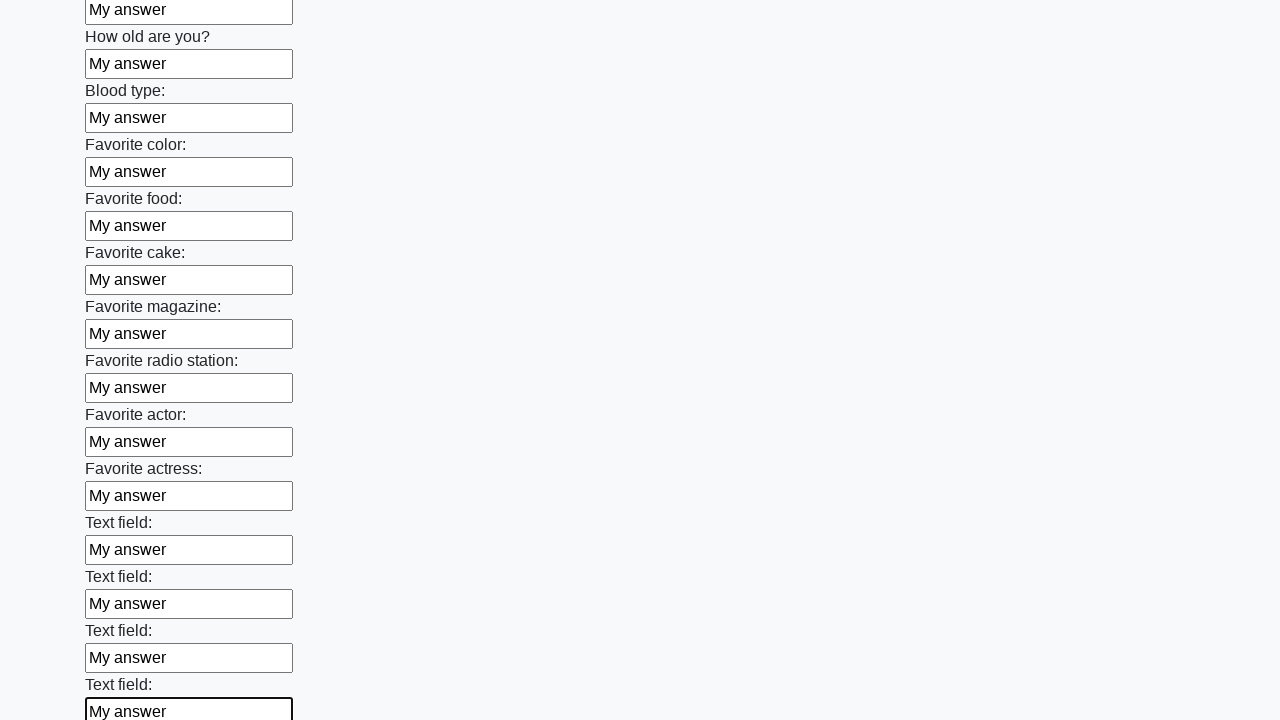

Filled an input field with 'My answer' on input >> nth=30
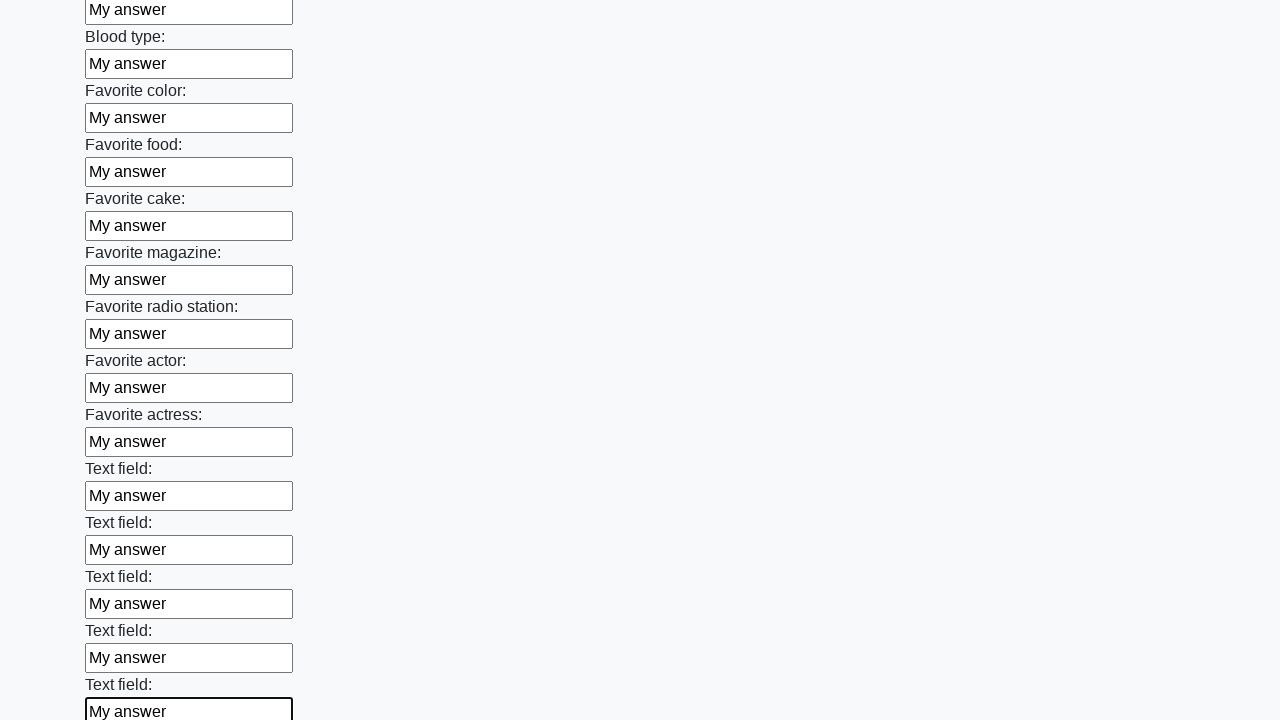

Filled an input field with 'My answer' on input >> nth=31
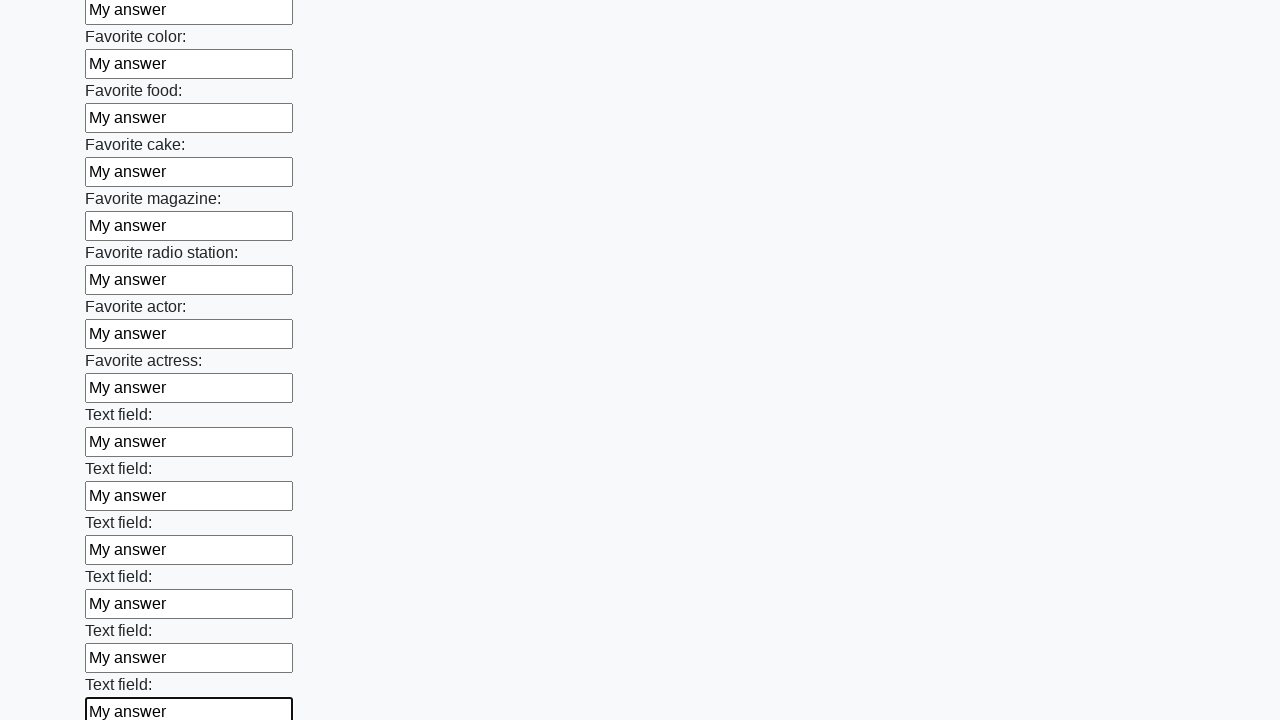

Filled an input field with 'My answer' on input >> nth=32
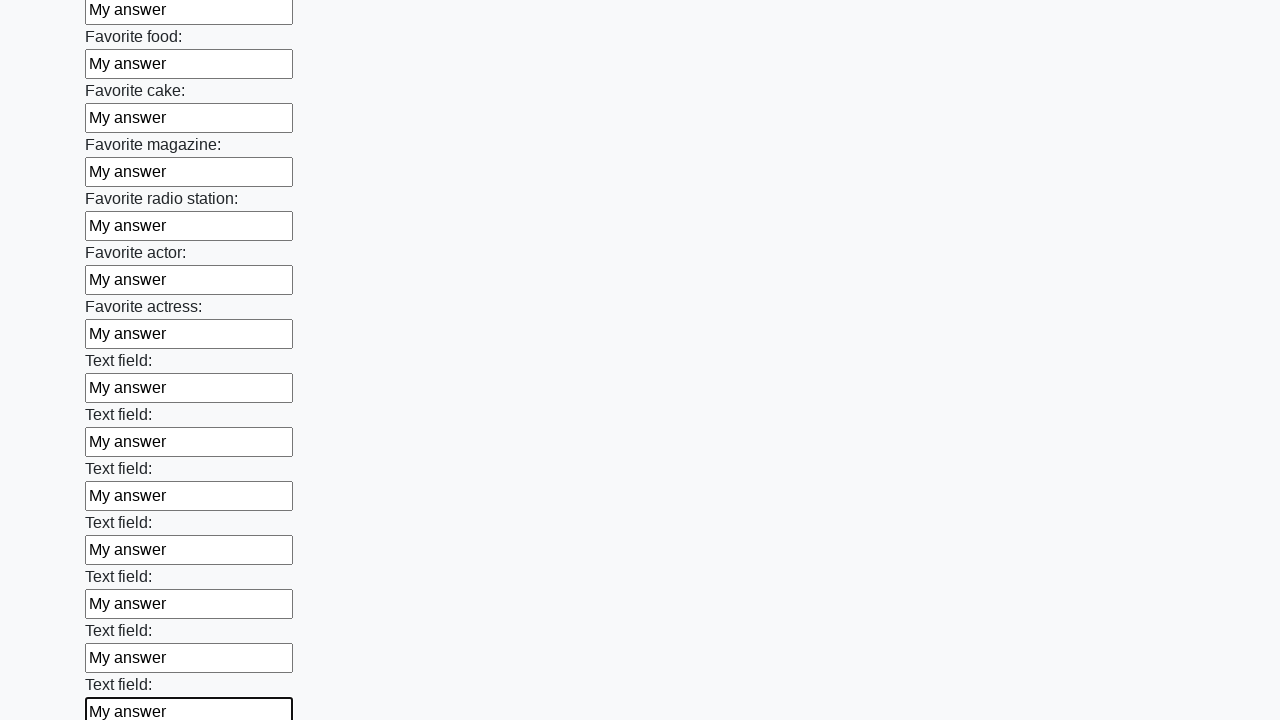

Filled an input field with 'My answer' on input >> nth=33
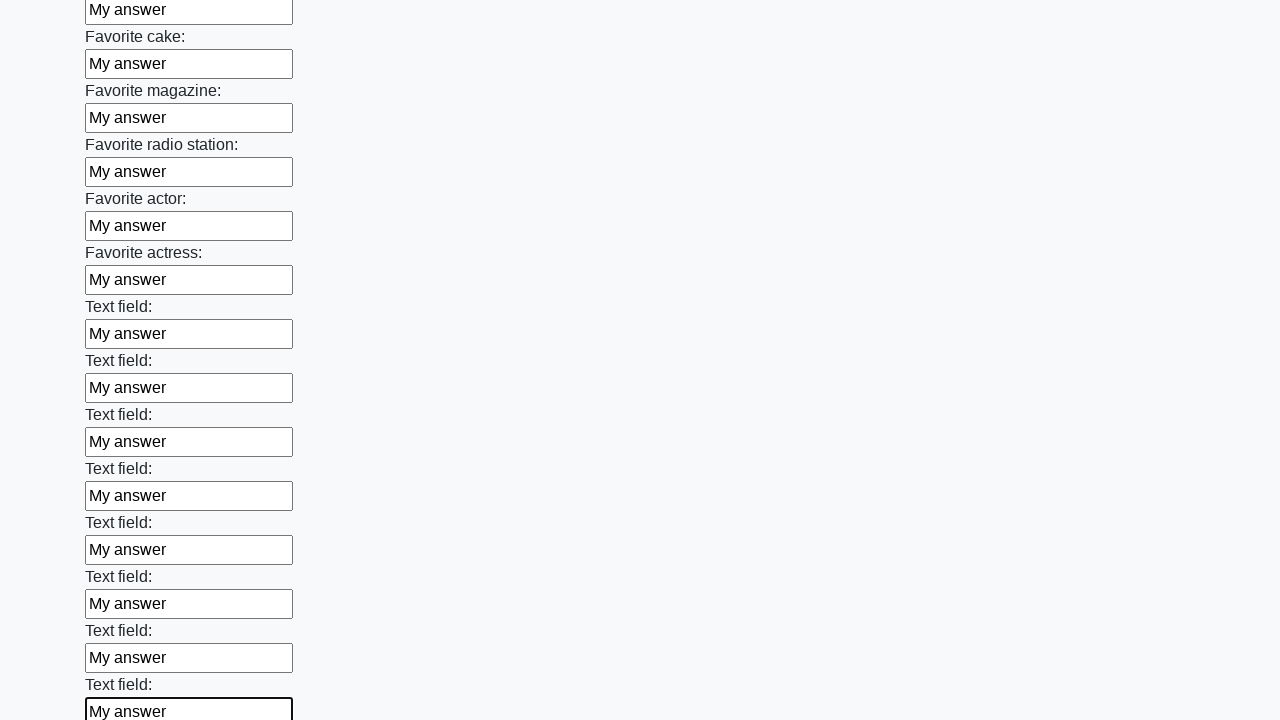

Filled an input field with 'My answer' on input >> nth=34
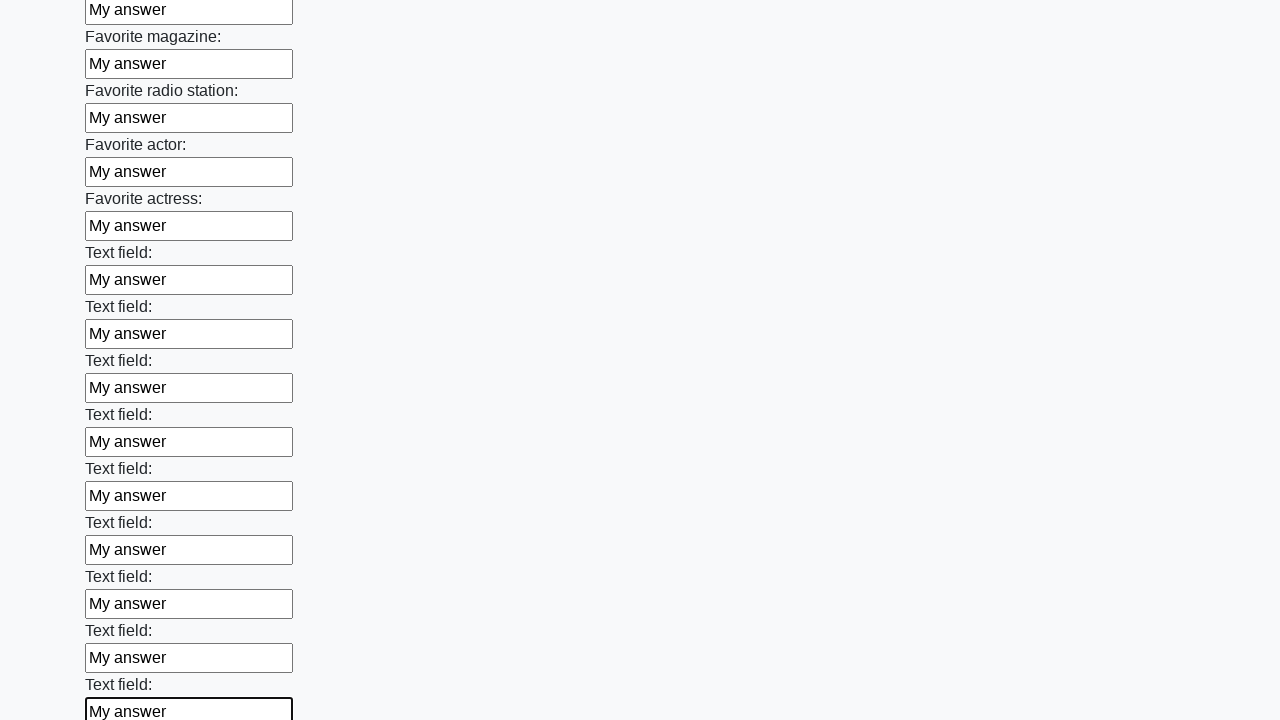

Filled an input field with 'My answer' on input >> nth=35
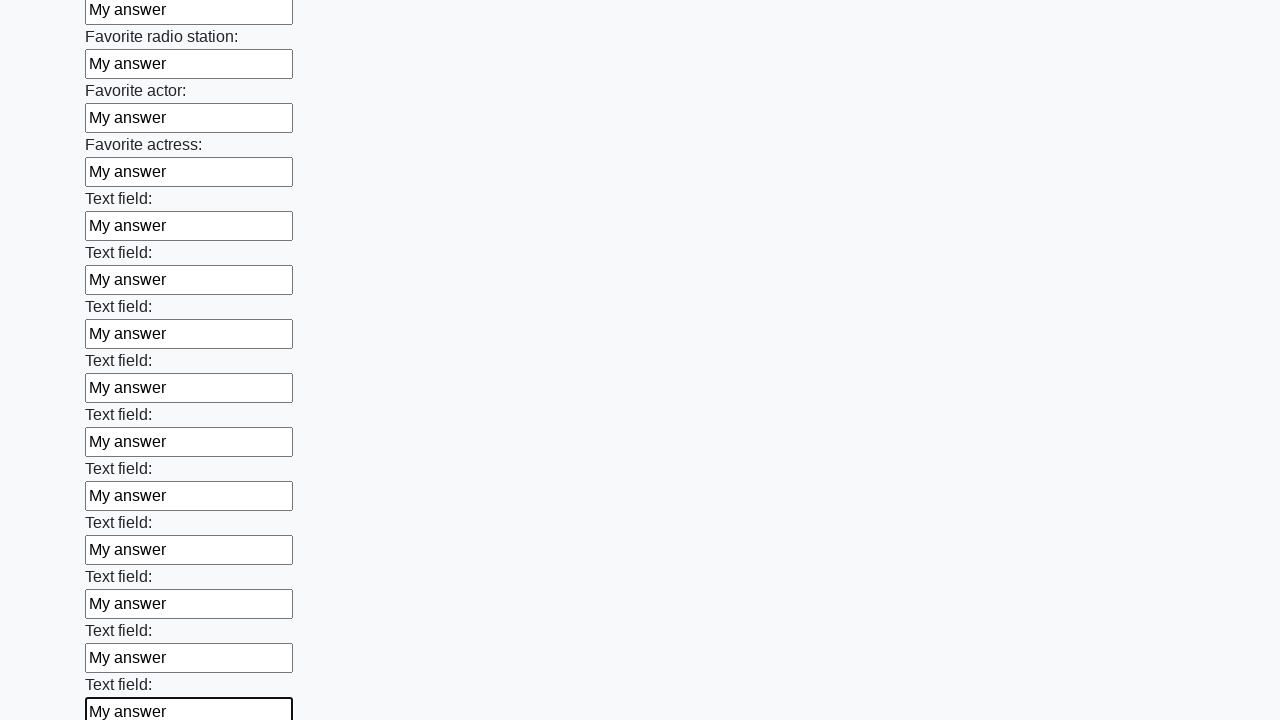

Filled an input field with 'My answer' on input >> nth=36
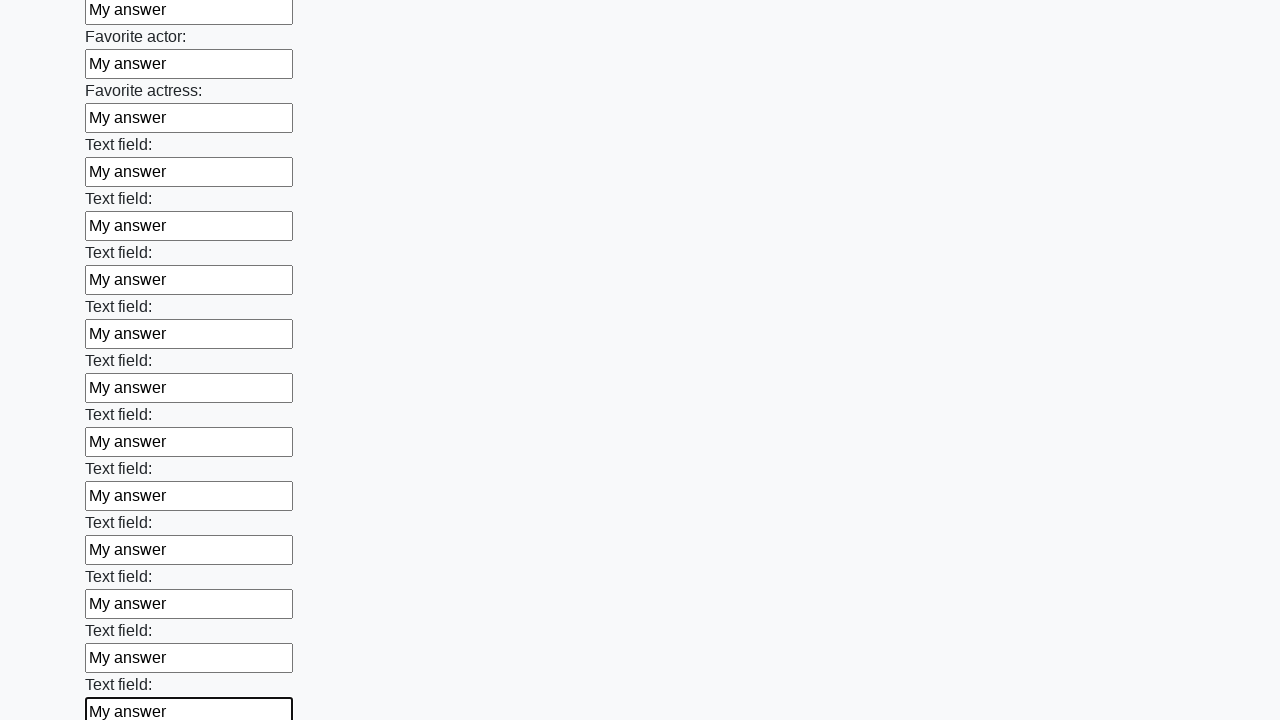

Filled an input field with 'My answer' on input >> nth=37
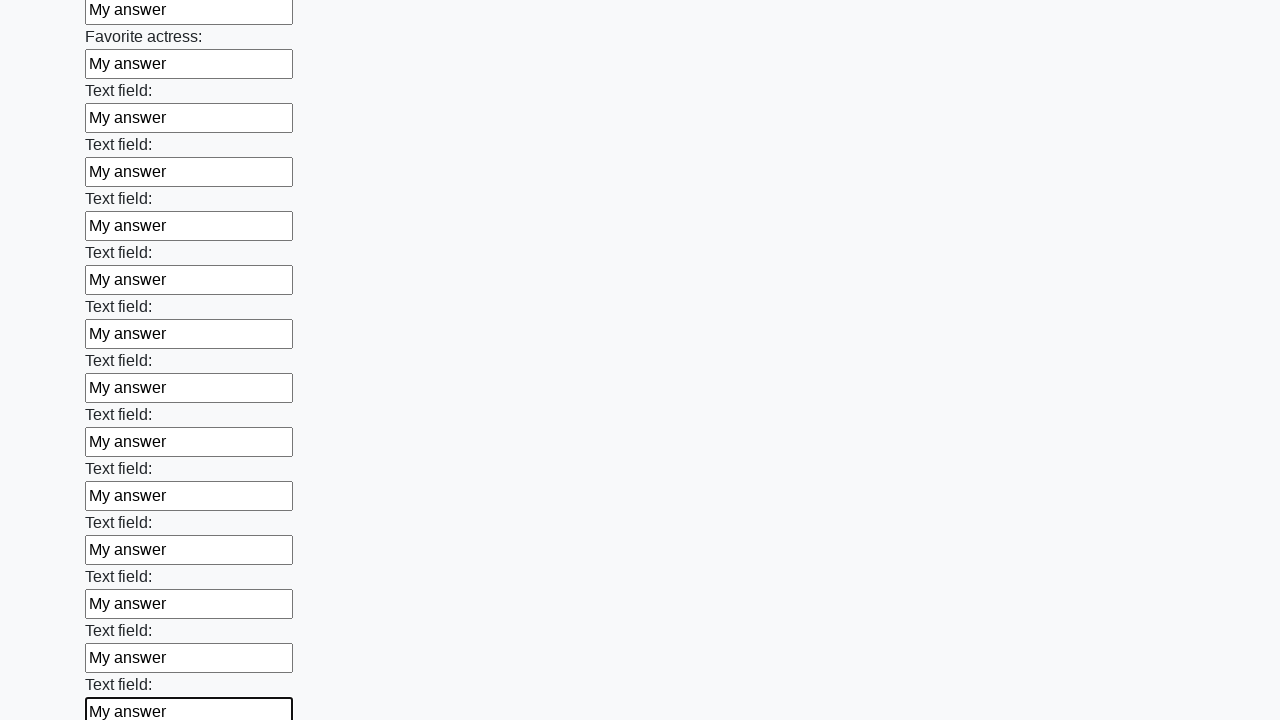

Filled an input field with 'My answer' on input >> nth=38
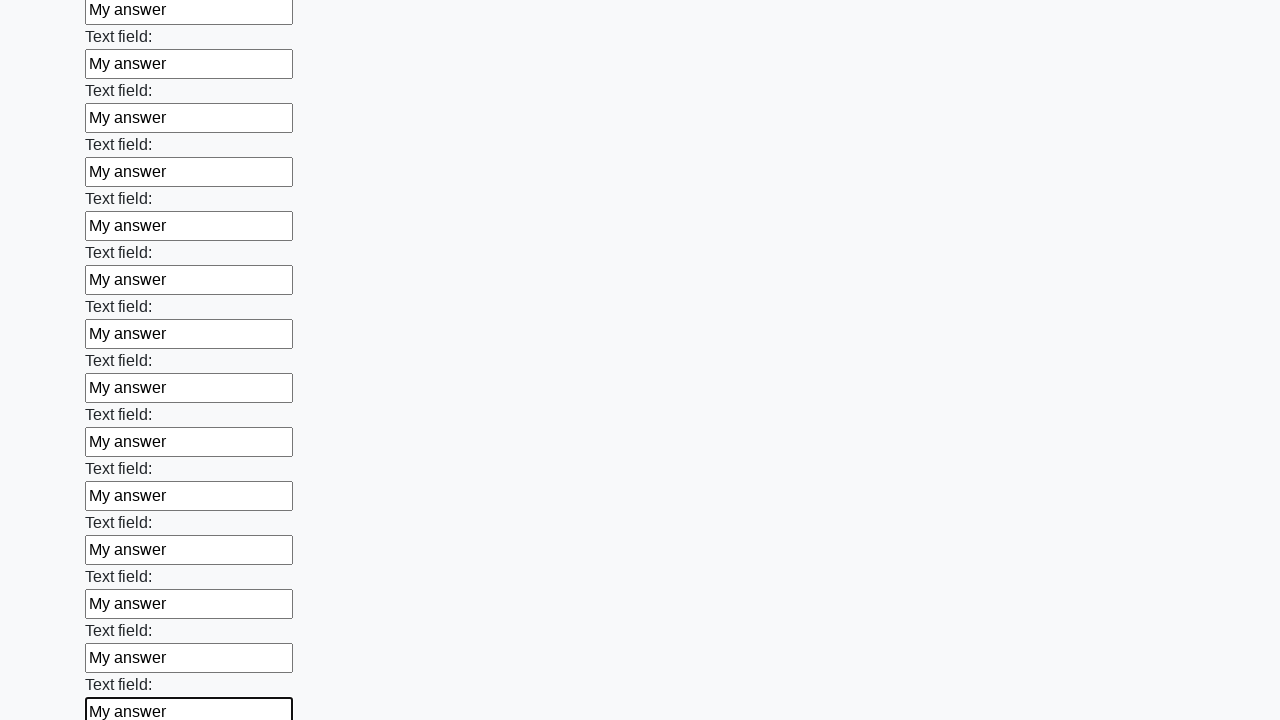

Filled an input field with 'My answer' on input >> nth=39
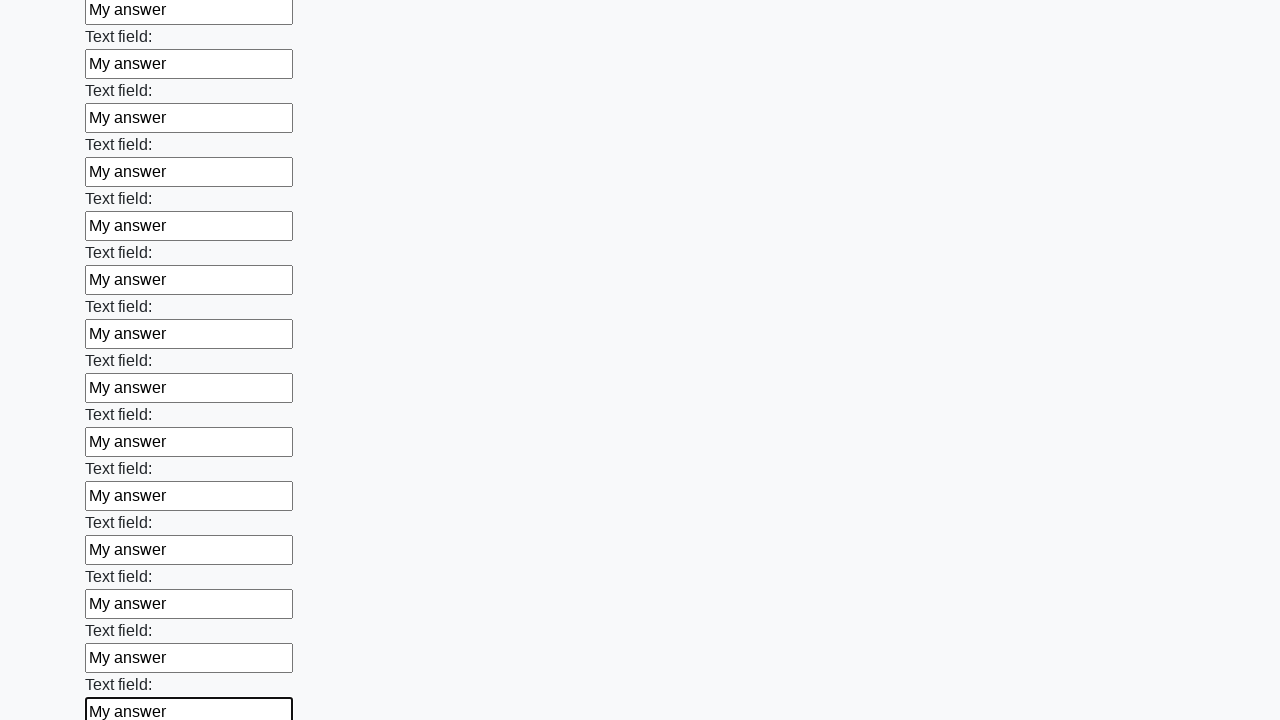

Filled an input field with 'My answer' on input >> nth=40
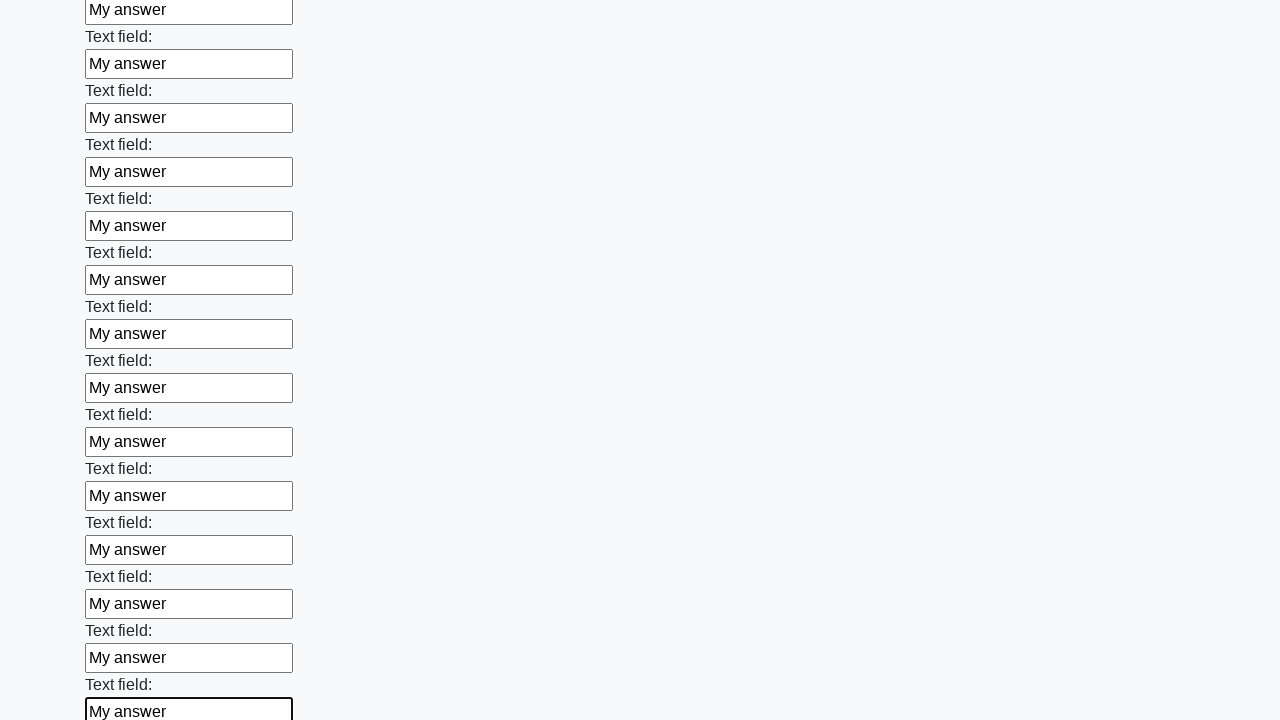

Filled an input field with 'My answer' on input >> nth=41
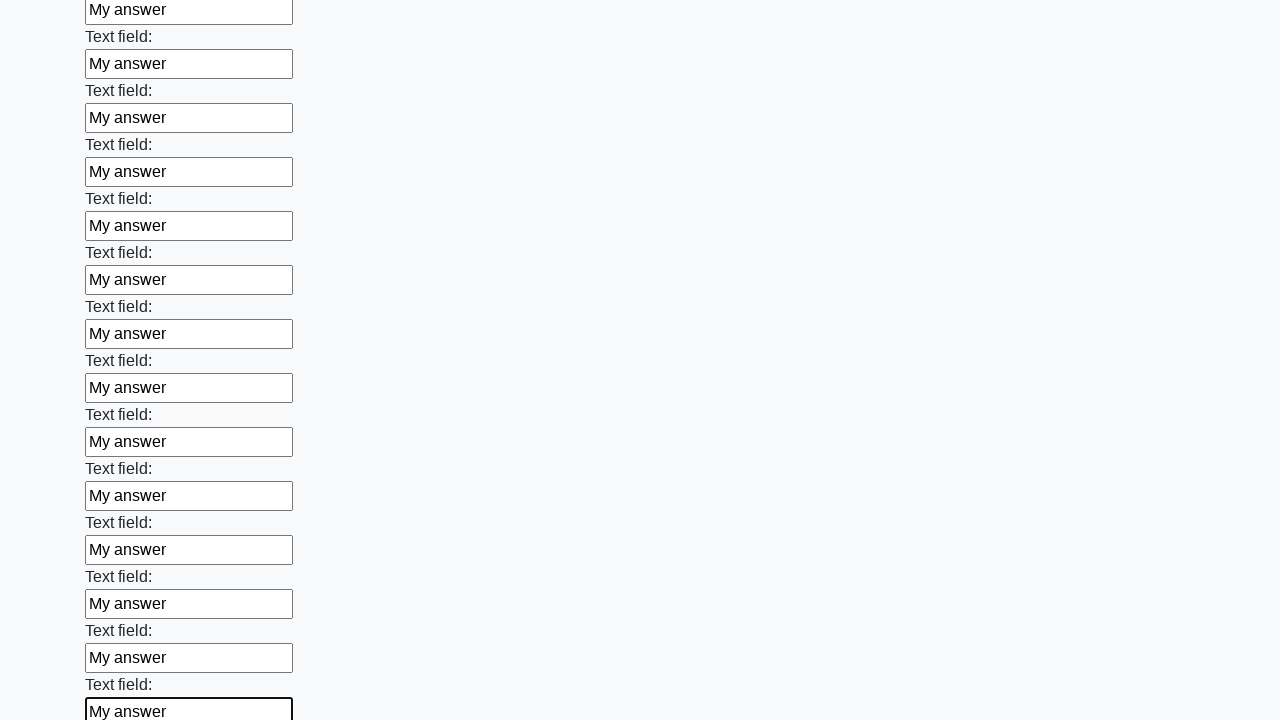

Filled an input field with 'My answer' on input >> nth=42
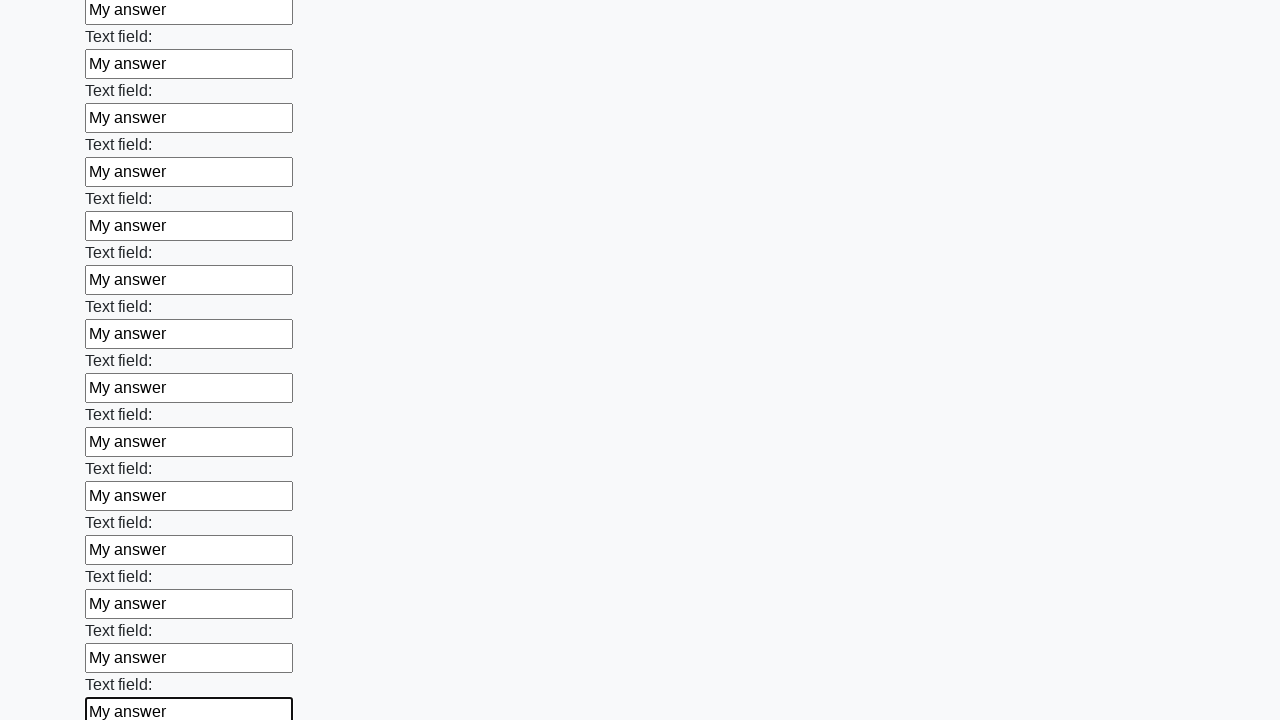

Filled an input field with 'My answer' on input >> nth=43
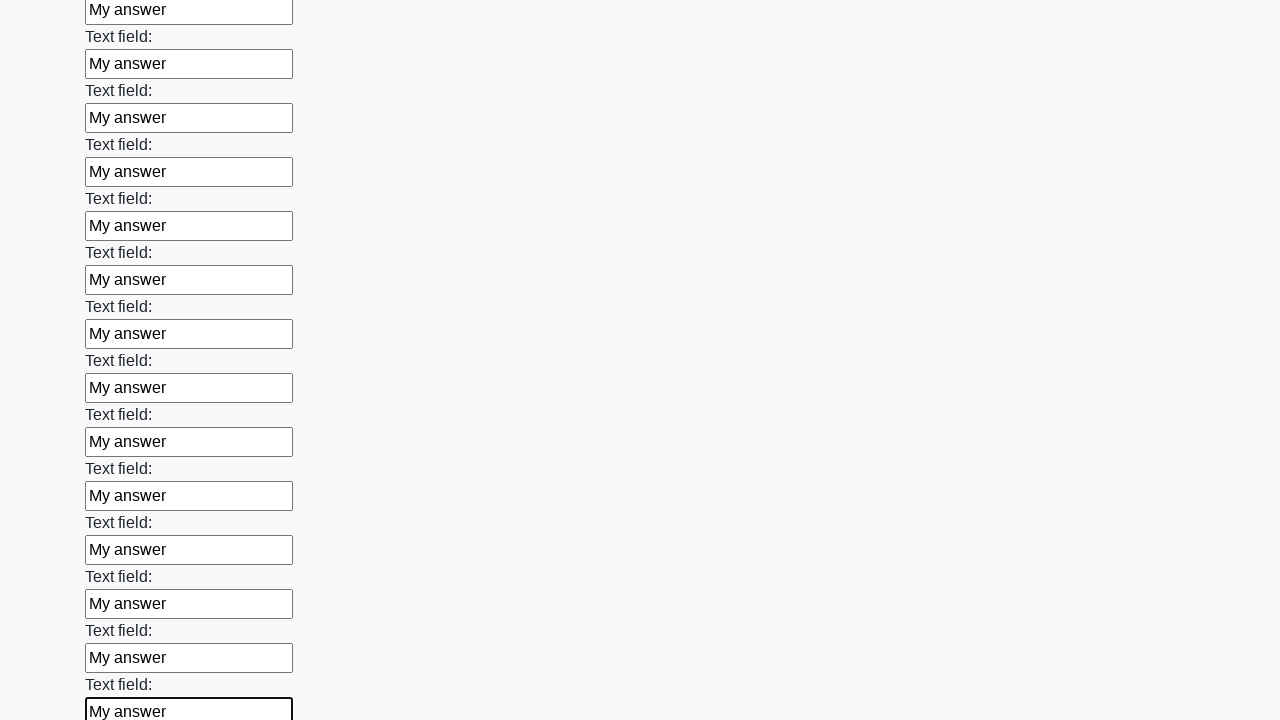

Filled an input field with 'My answer' on input >> nth=44
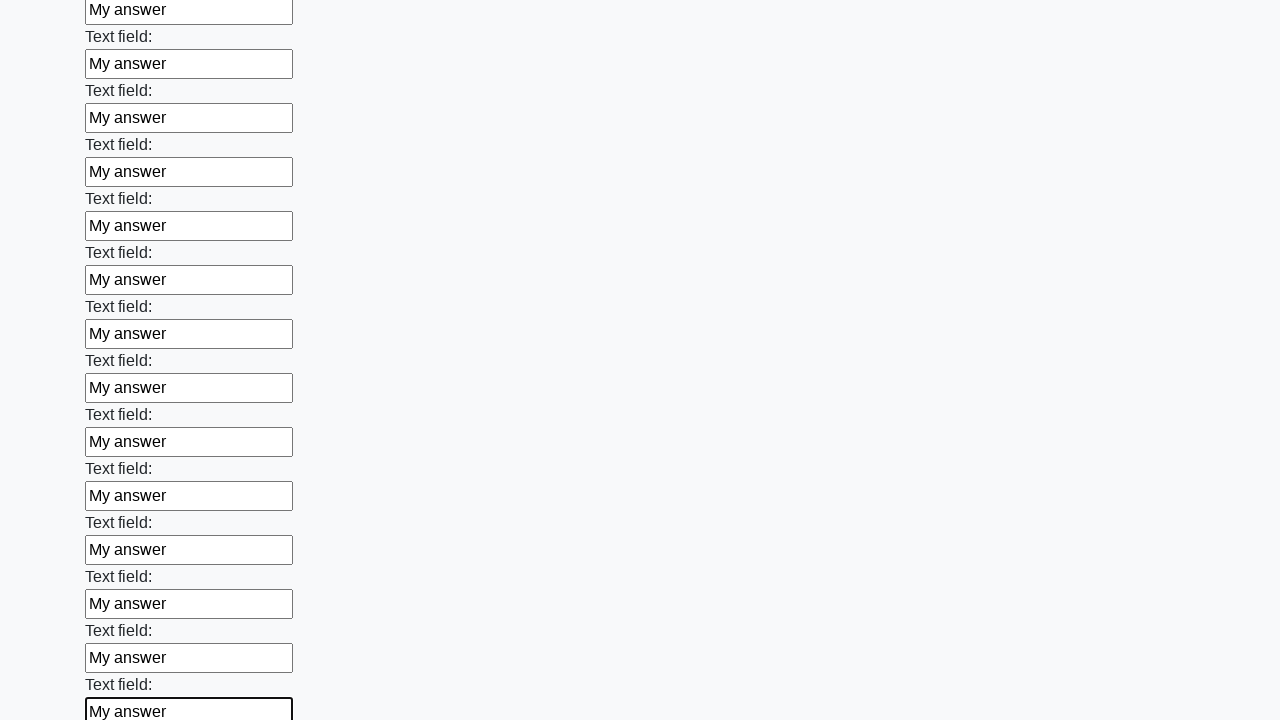

Filled an input field with 'My answer' on input >> nth=45
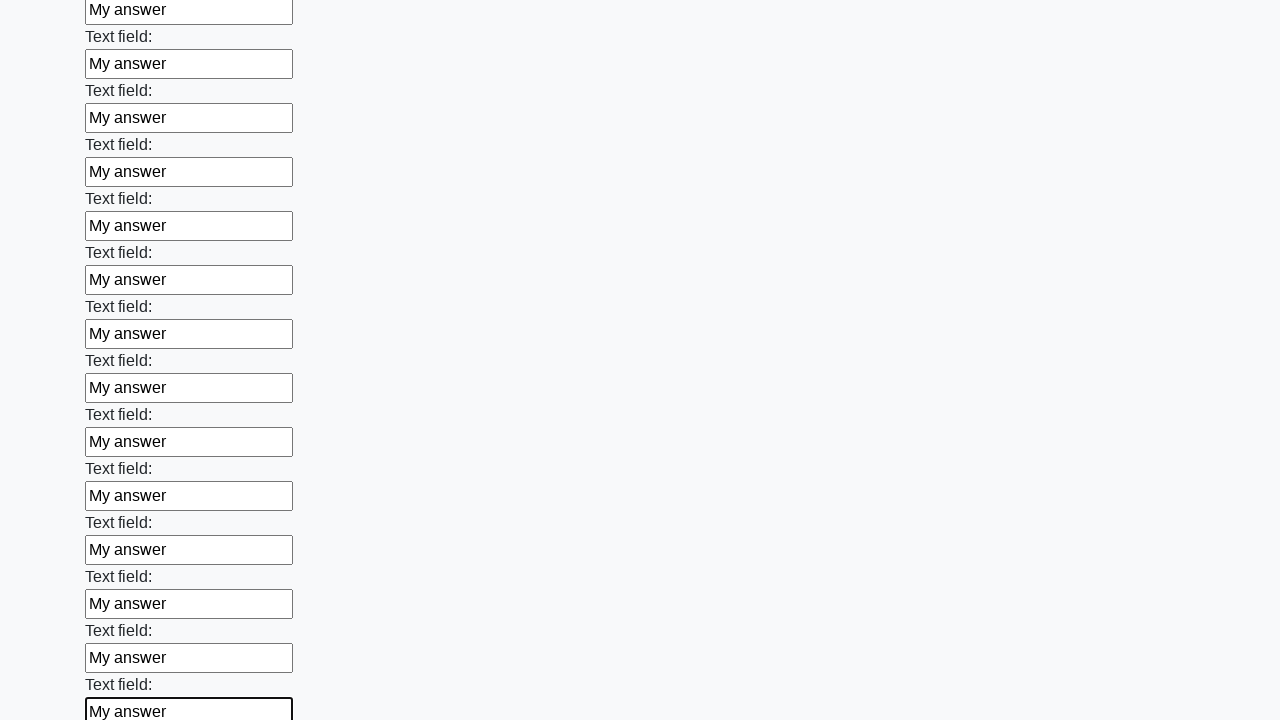

Filled an input field with 'My answer' on input >> nth=46
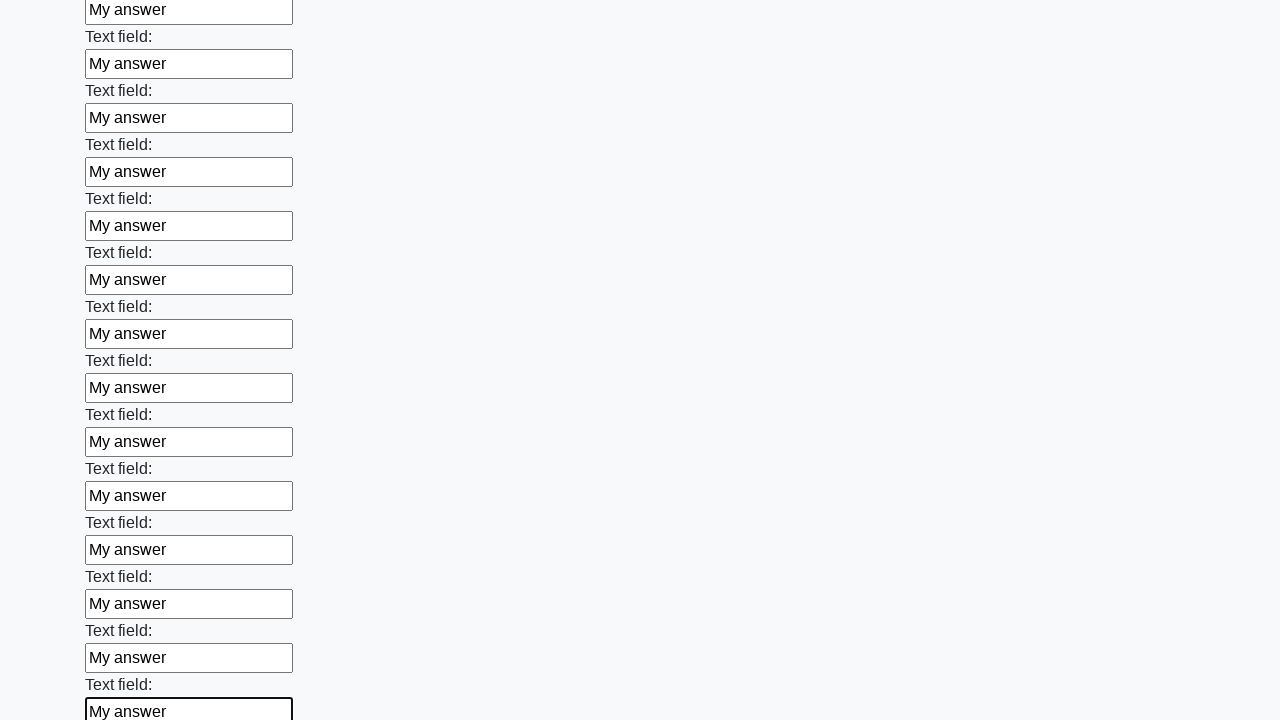

Filled an input field with 'My answer' on input >> nth=47
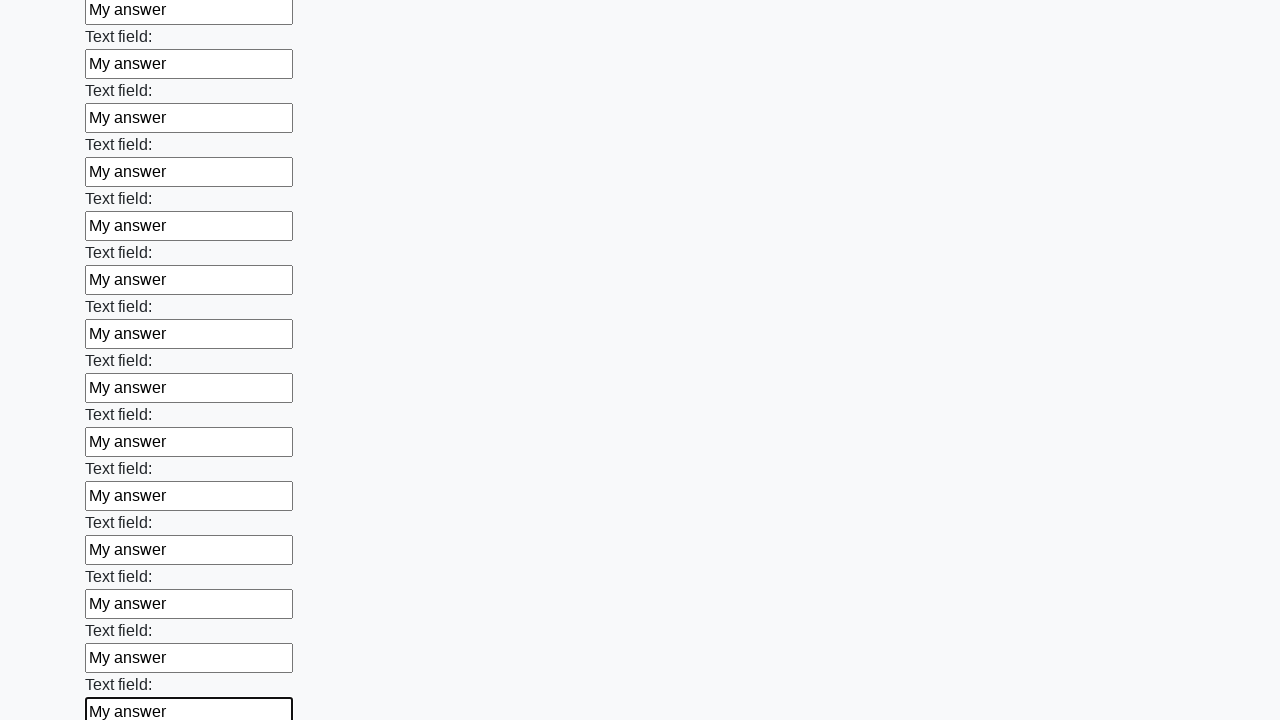

Filled an input field with 'My answer' on input >> nth=48
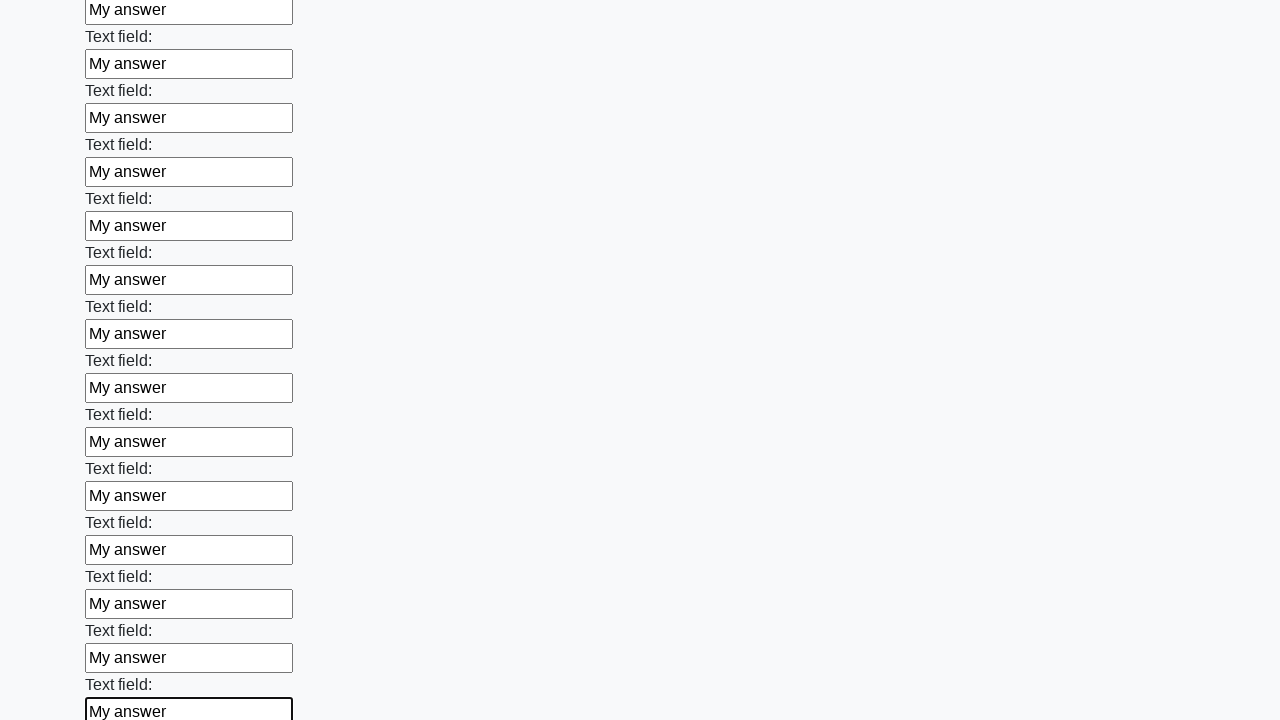

Filled an input field with 'My answer' on input >> nth=49
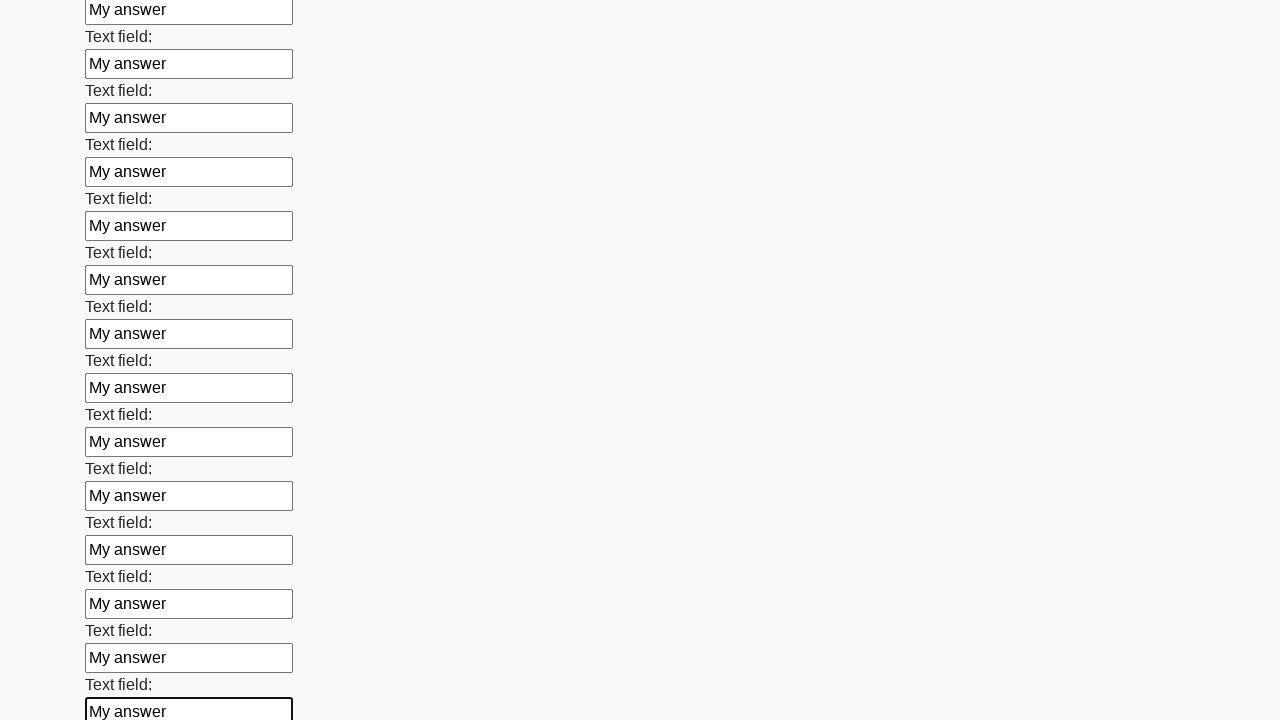

Filled an input field with 'My answer' on input >> nth=50
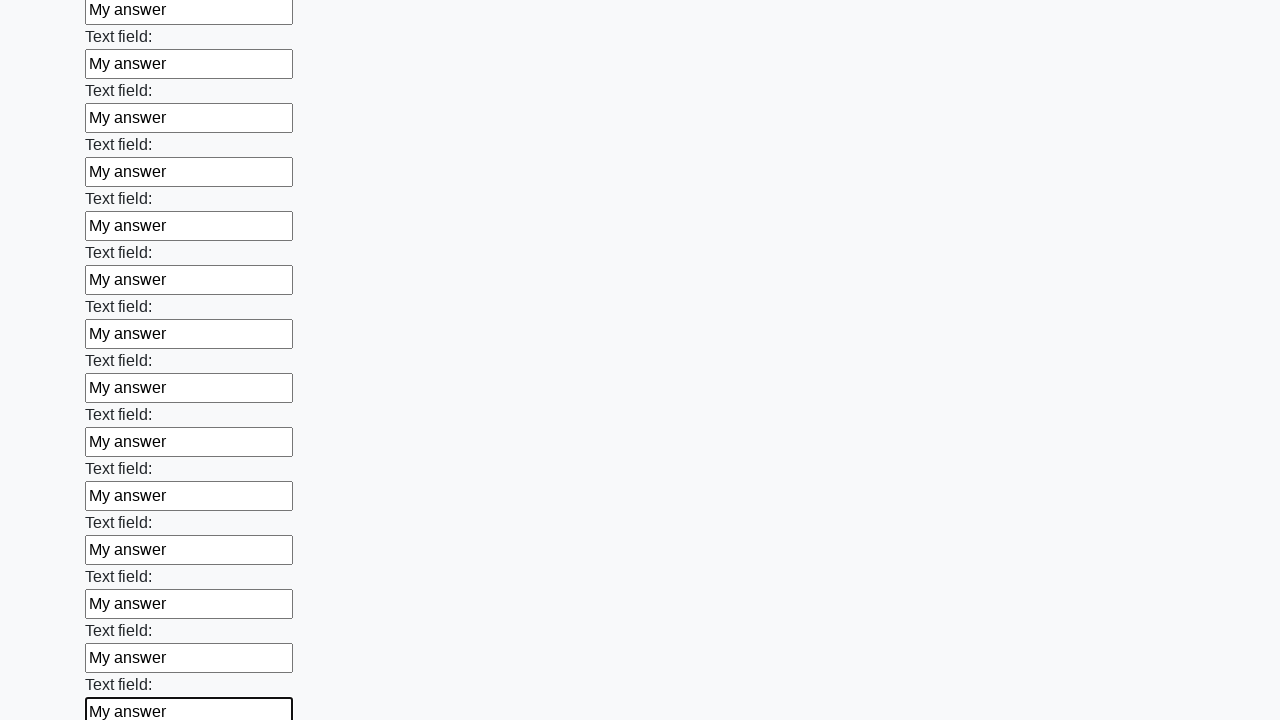

Filled an input field with 'My answer' on input >> nth=51
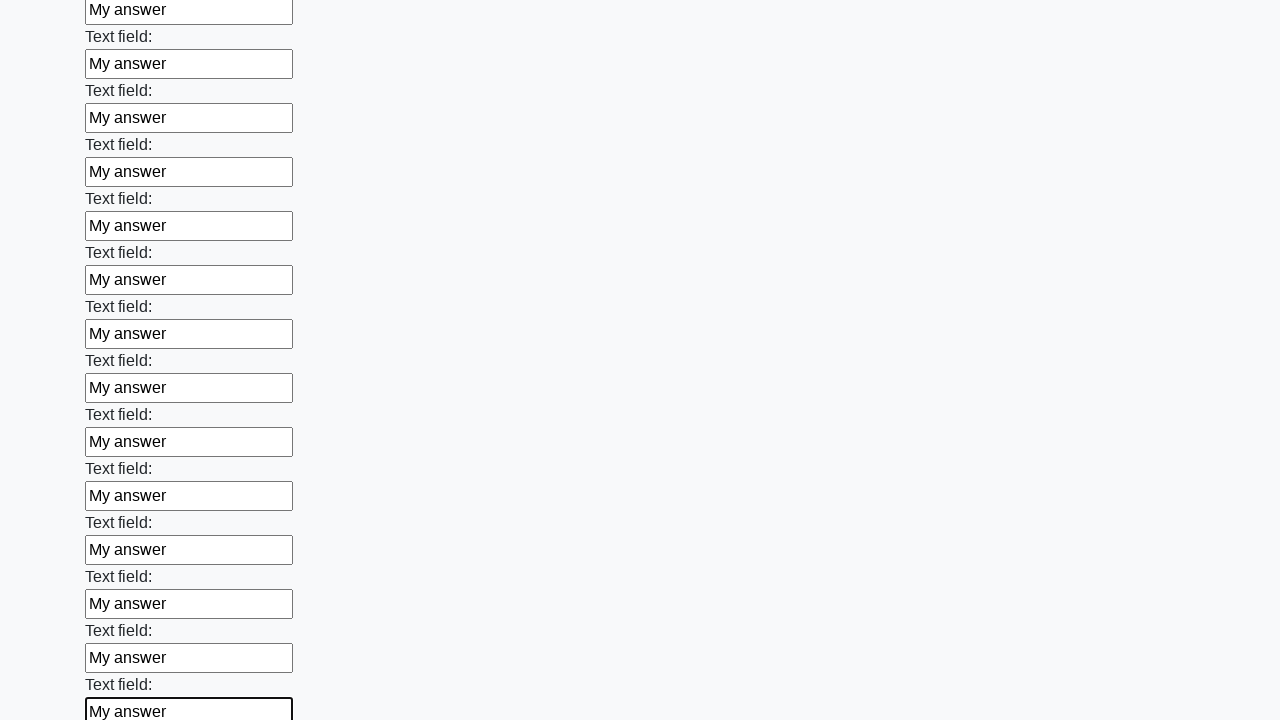

Filled an input field with 'My answer' on input >> nth=52
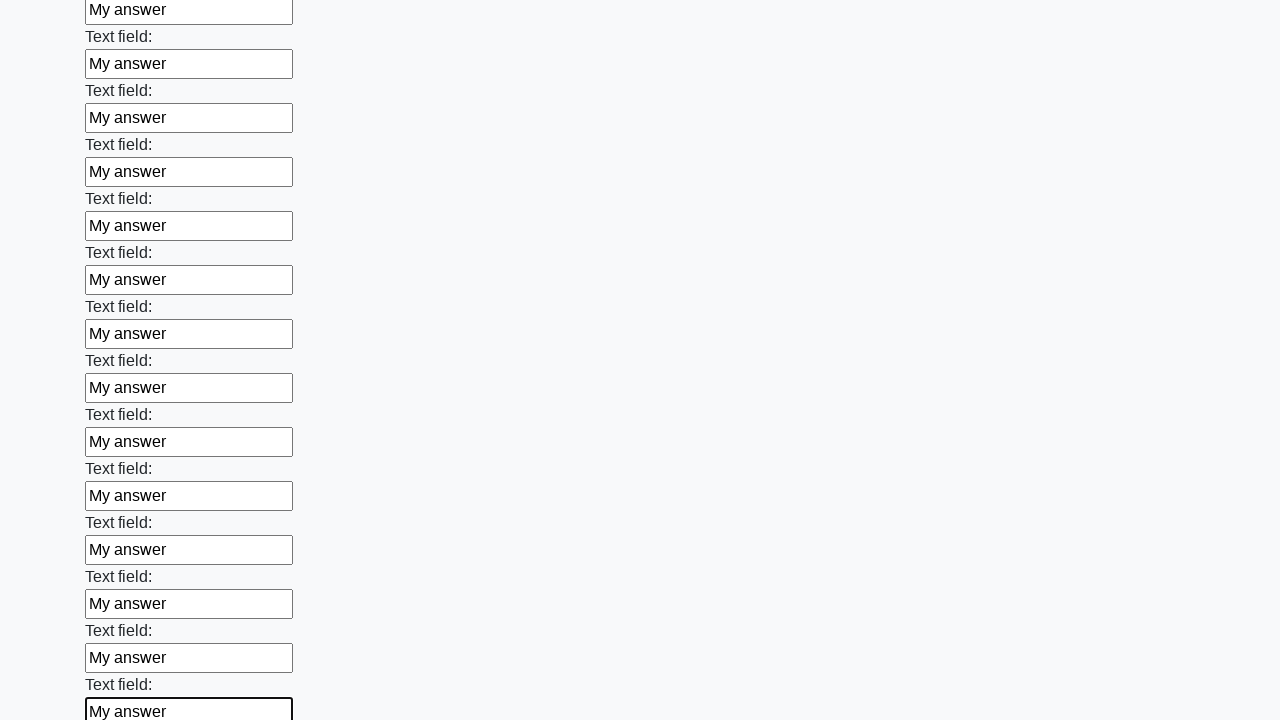

Filled an input field with 'My answer' on input >> nth=53
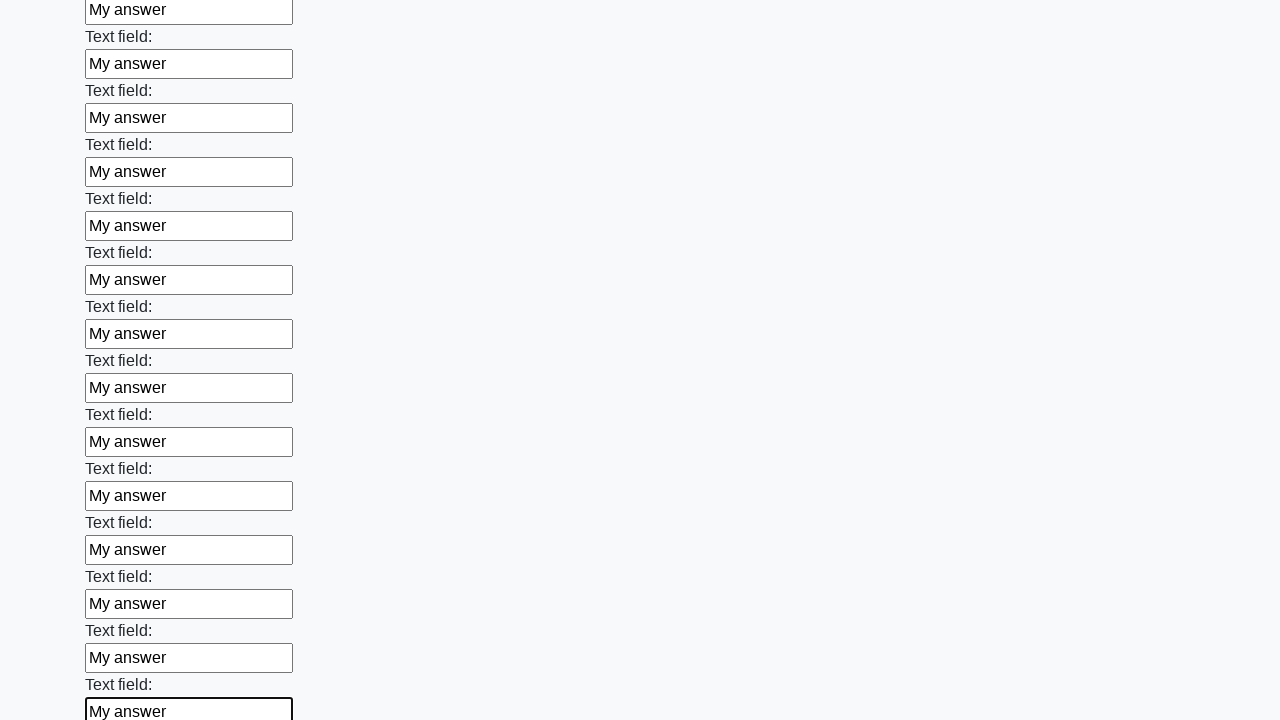

Filled an input field with 'My answer' on input >> nth=54
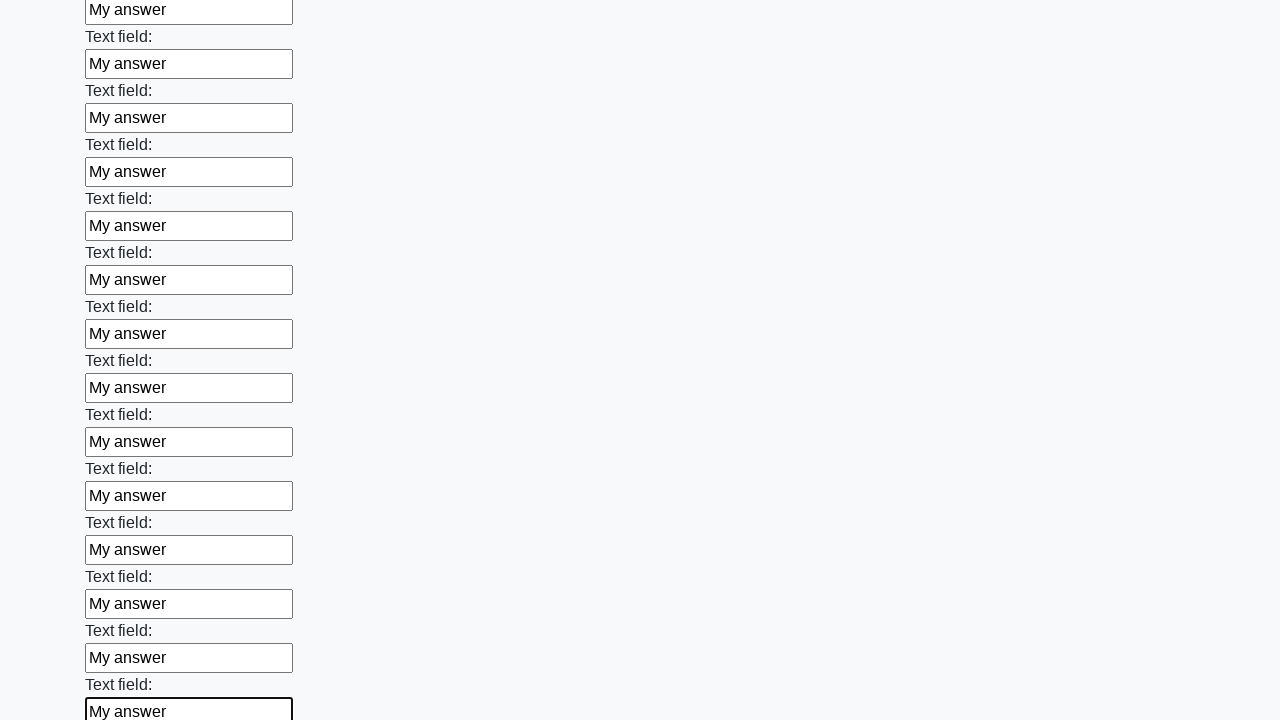

Filled an input field with 'My answer' on input >> nth=55
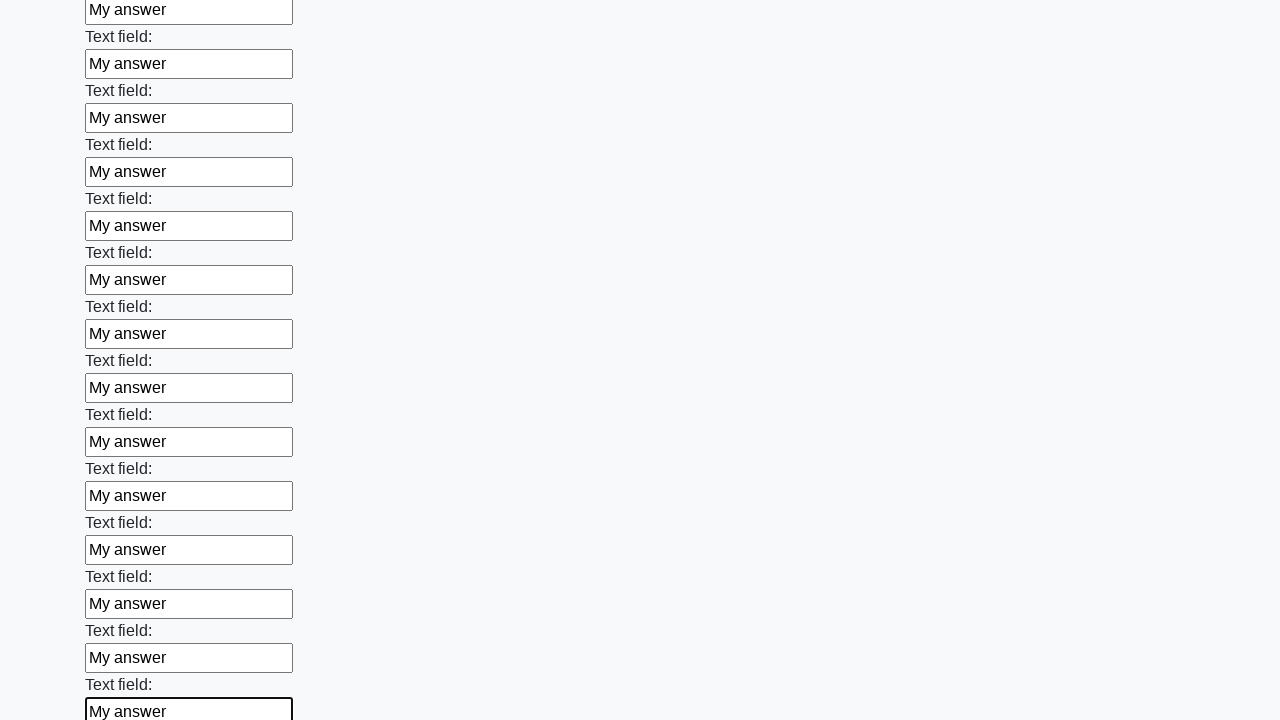

Filled an input field with 'My answer' on input >> nth=56
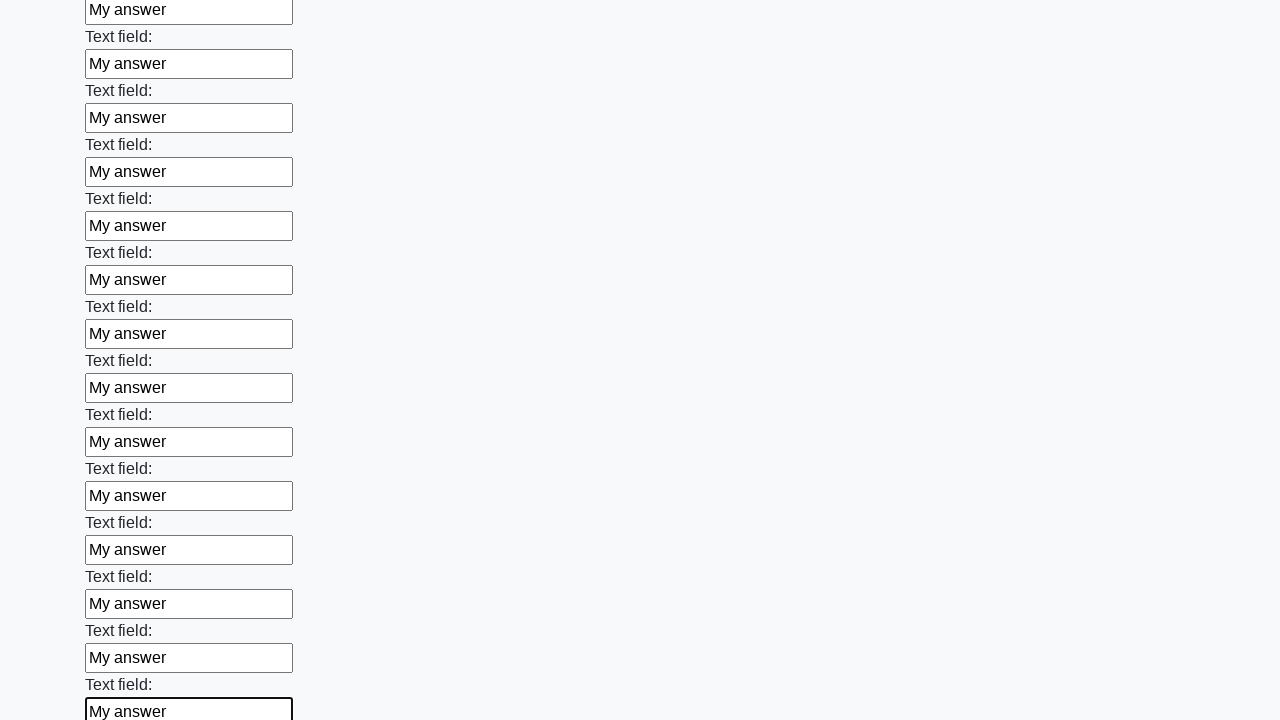

Filled an input field with 'My answer' on input >> nth=57
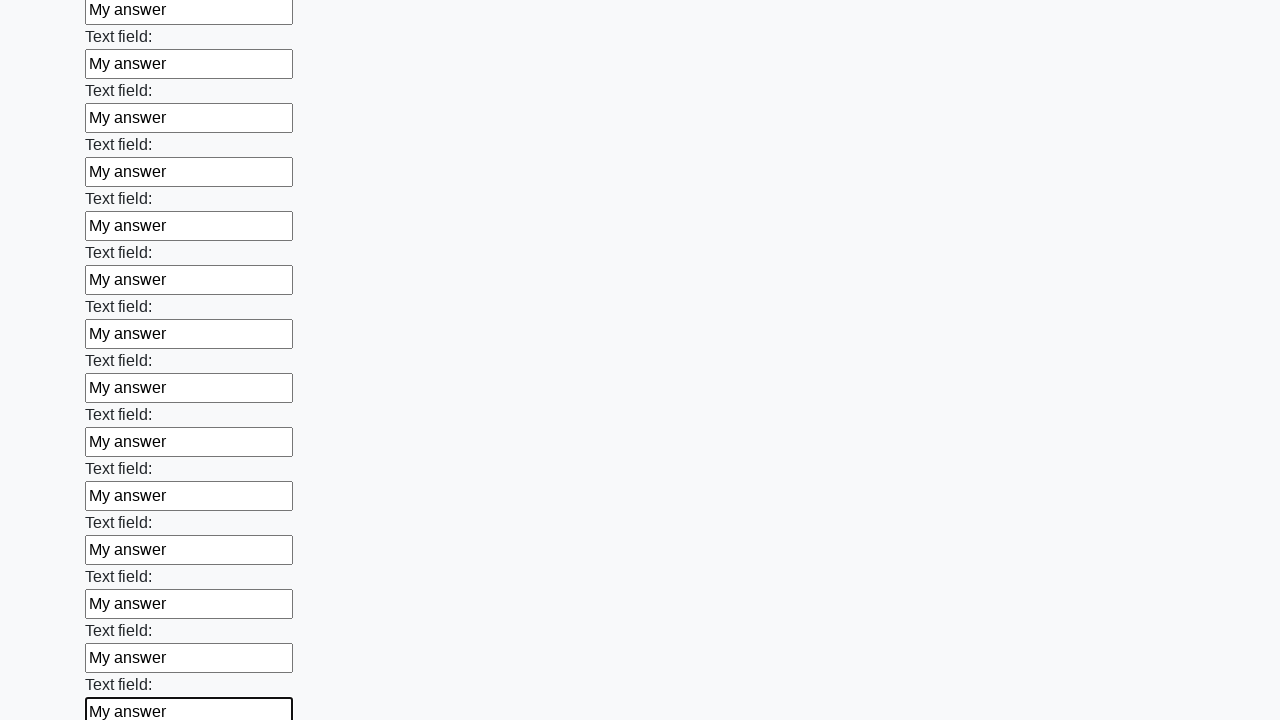

Filled an input field with 'My answer' on input >> nth=58
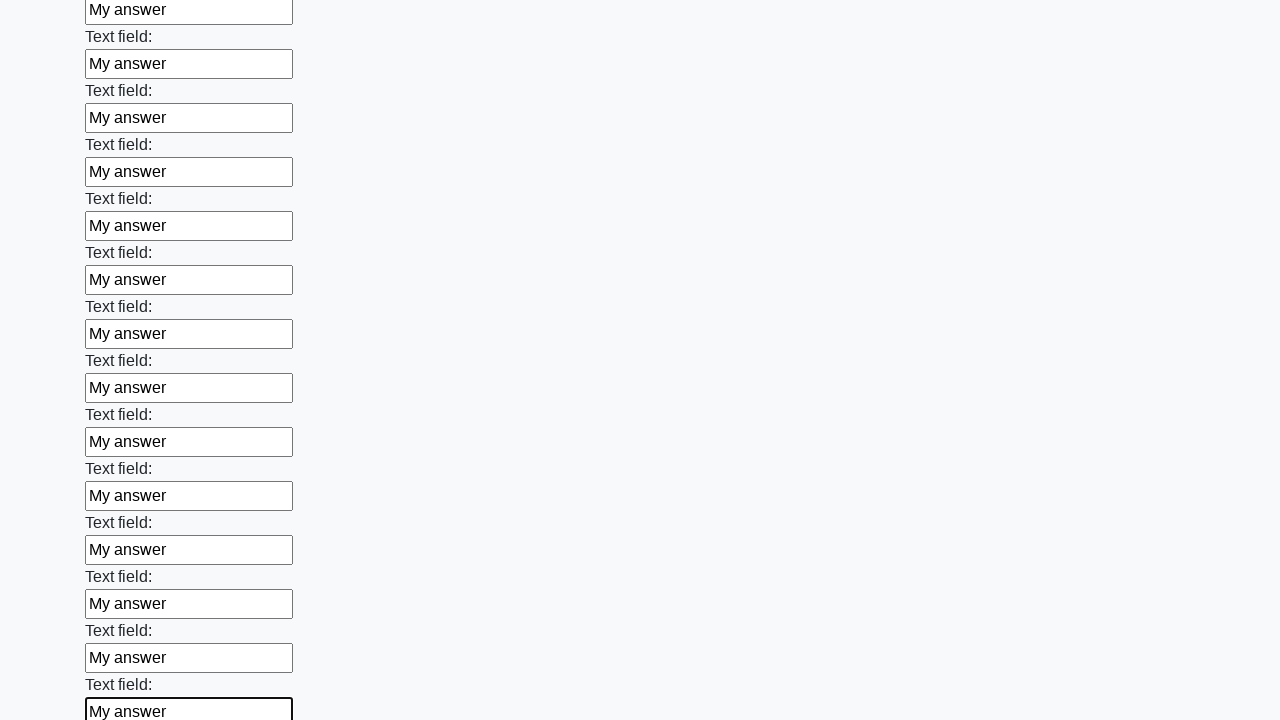

Filled an input field with 'My answer' on input >> nth=59
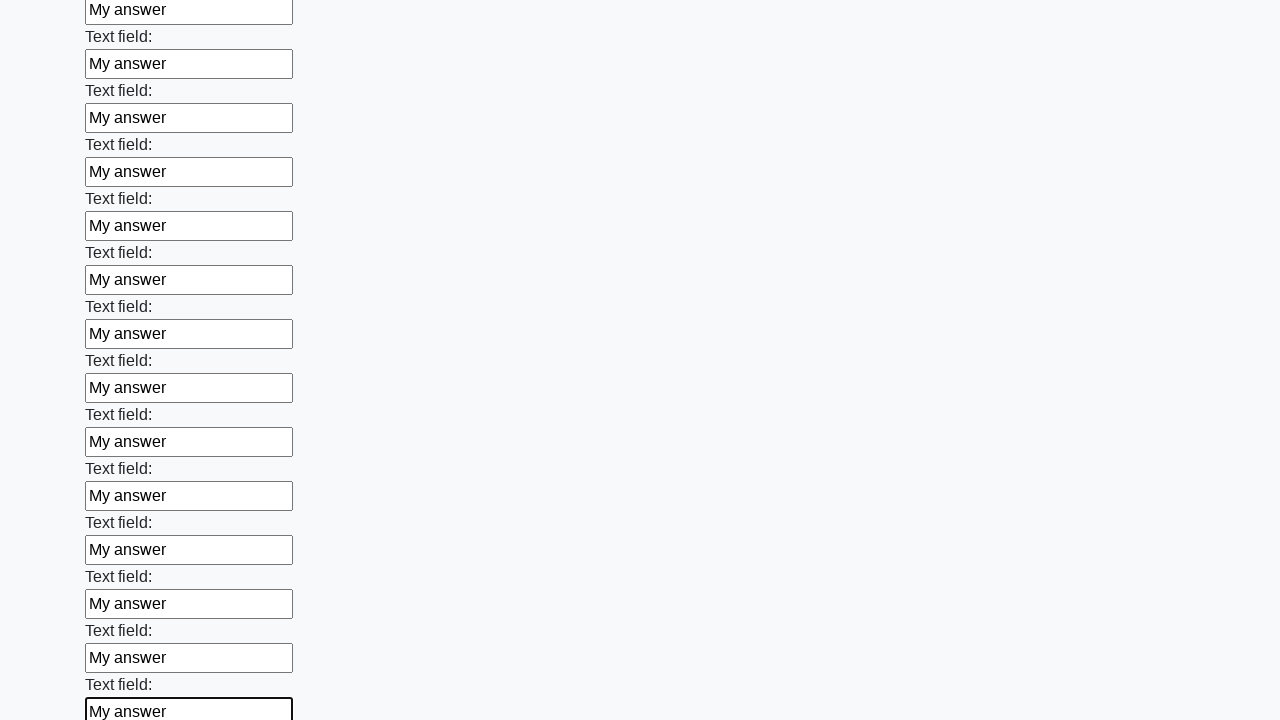

Filled an input field with 'My answer' on input >> nth=60
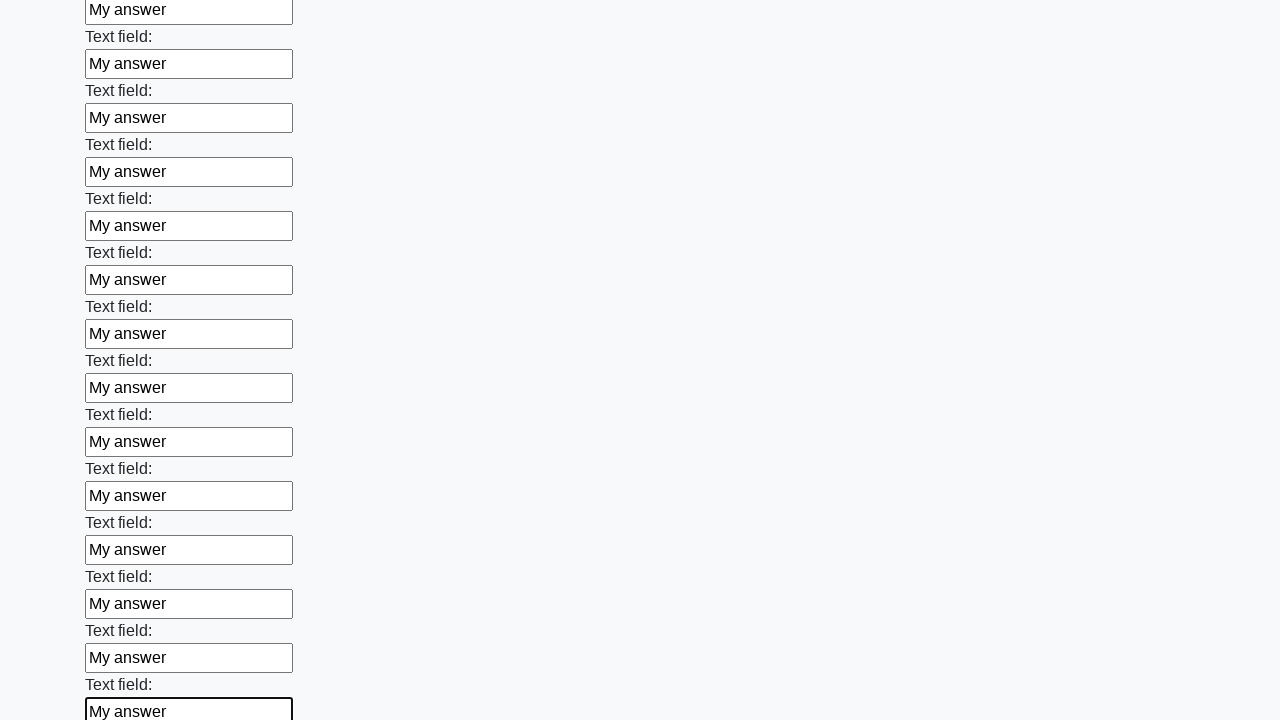

Filled an input field with 'My answer' on input >> nth=61
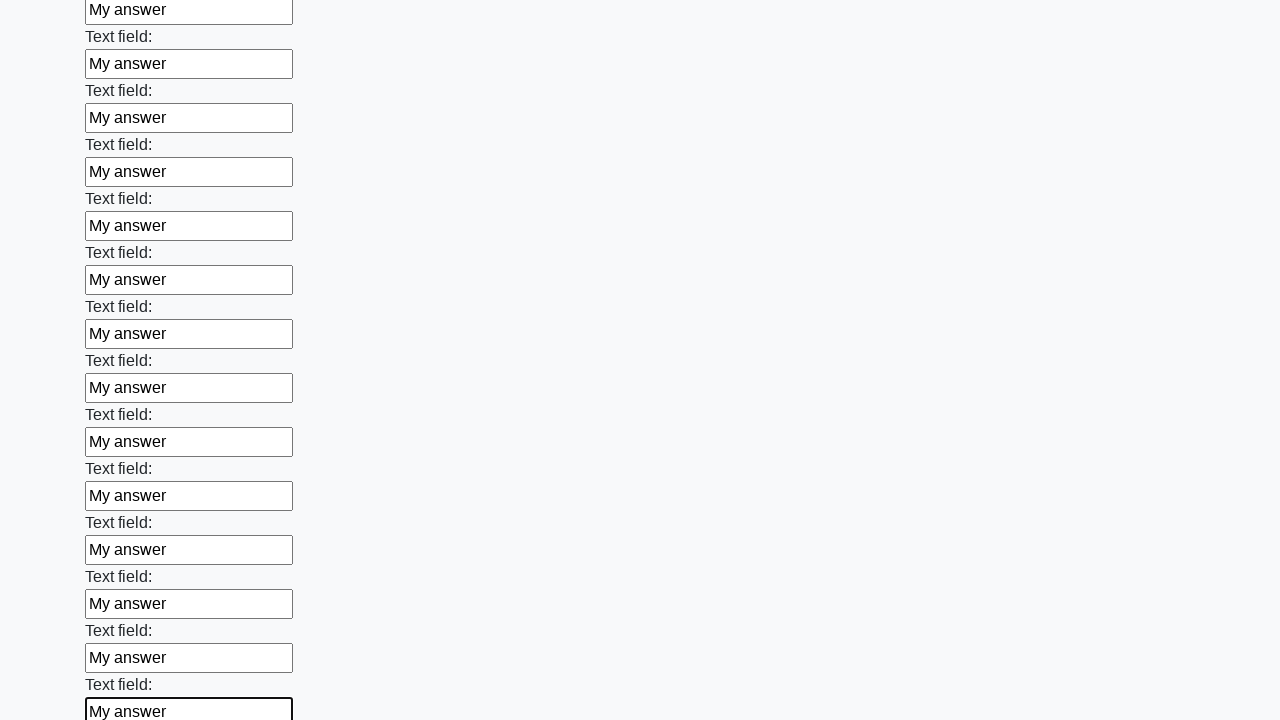

Filled an input field with 'My answer' on input >> nth=62
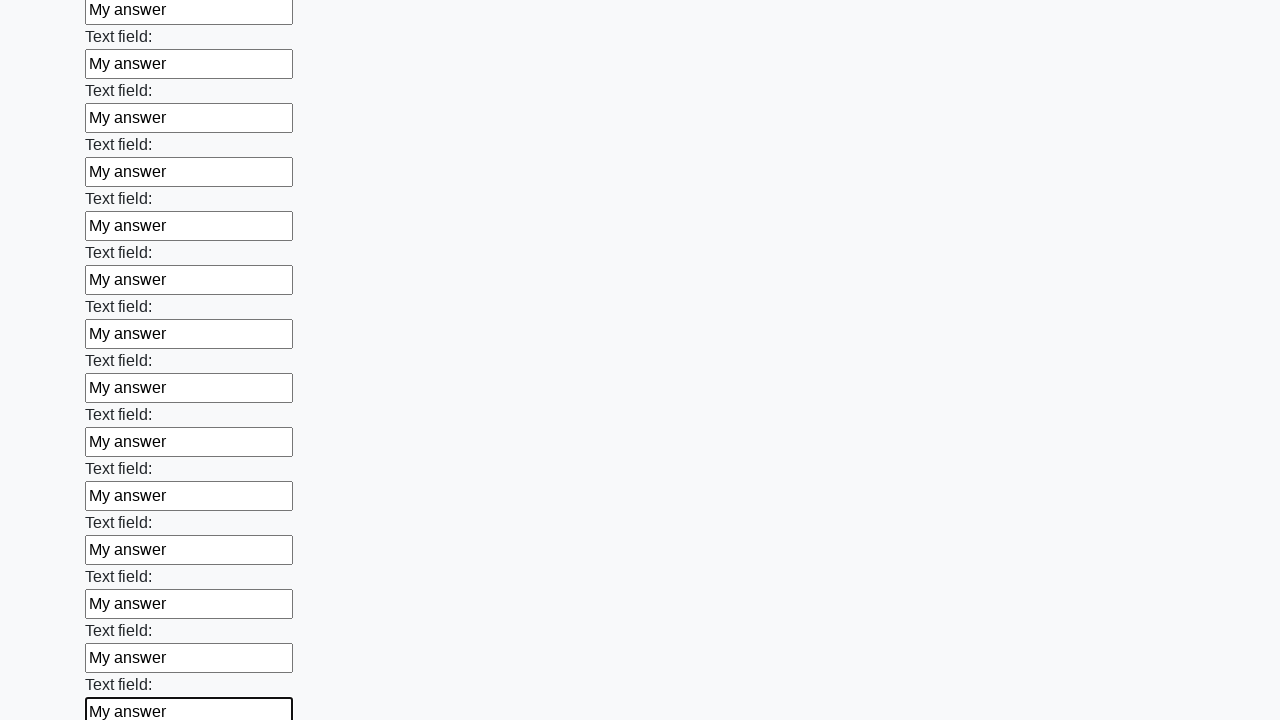

Filled an input field with 'My answer' on input >> nth=63
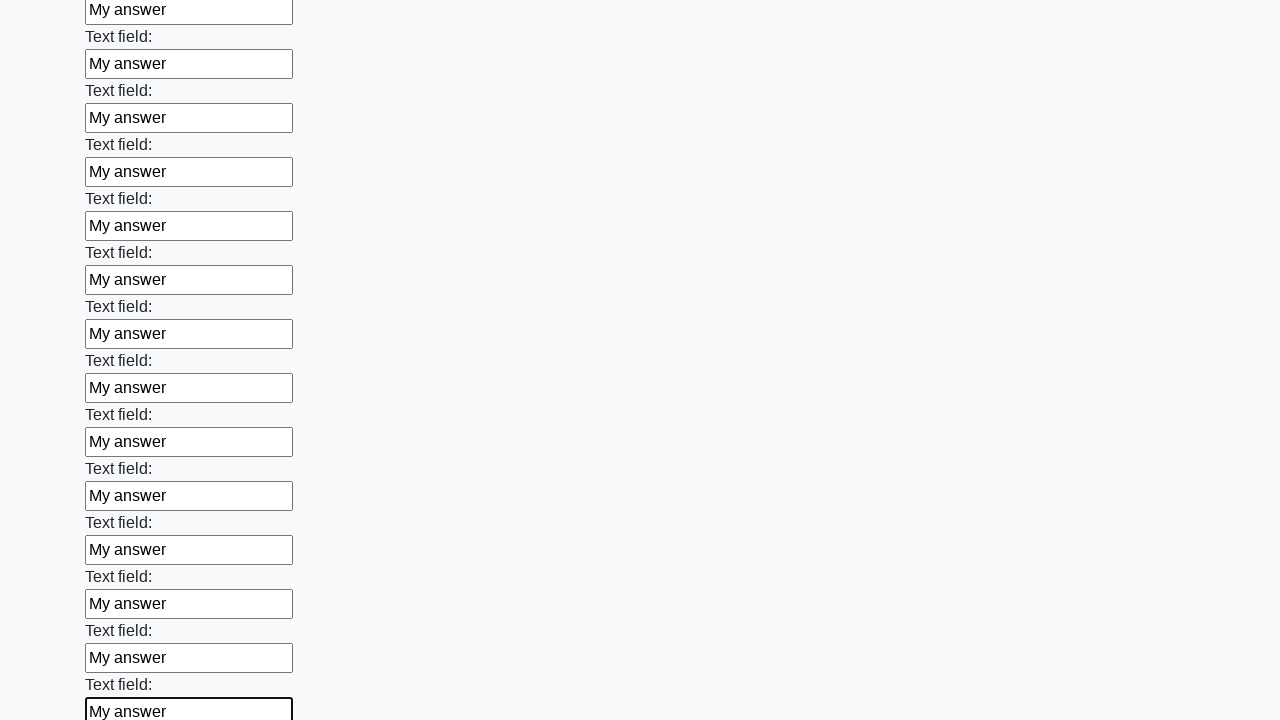

Filled an input field with 'My answer' on input >> nth=64
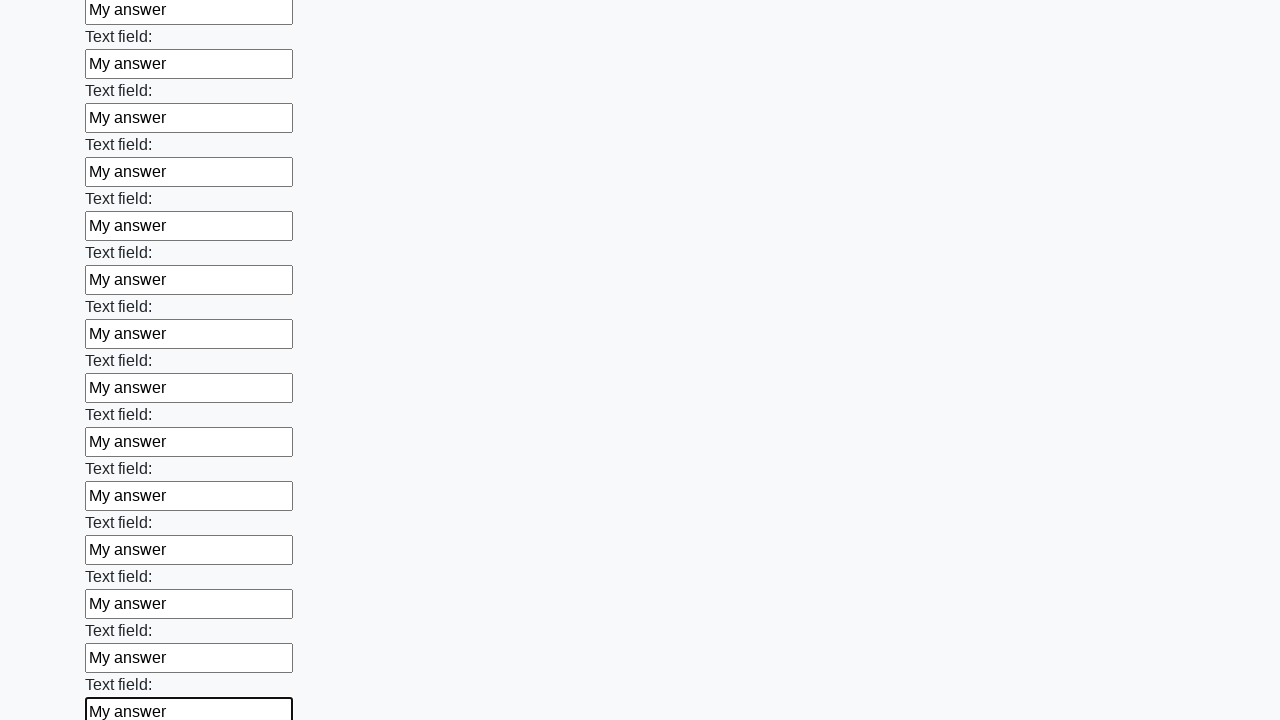

Filled an input field with 'My answer' on input >> nth=65
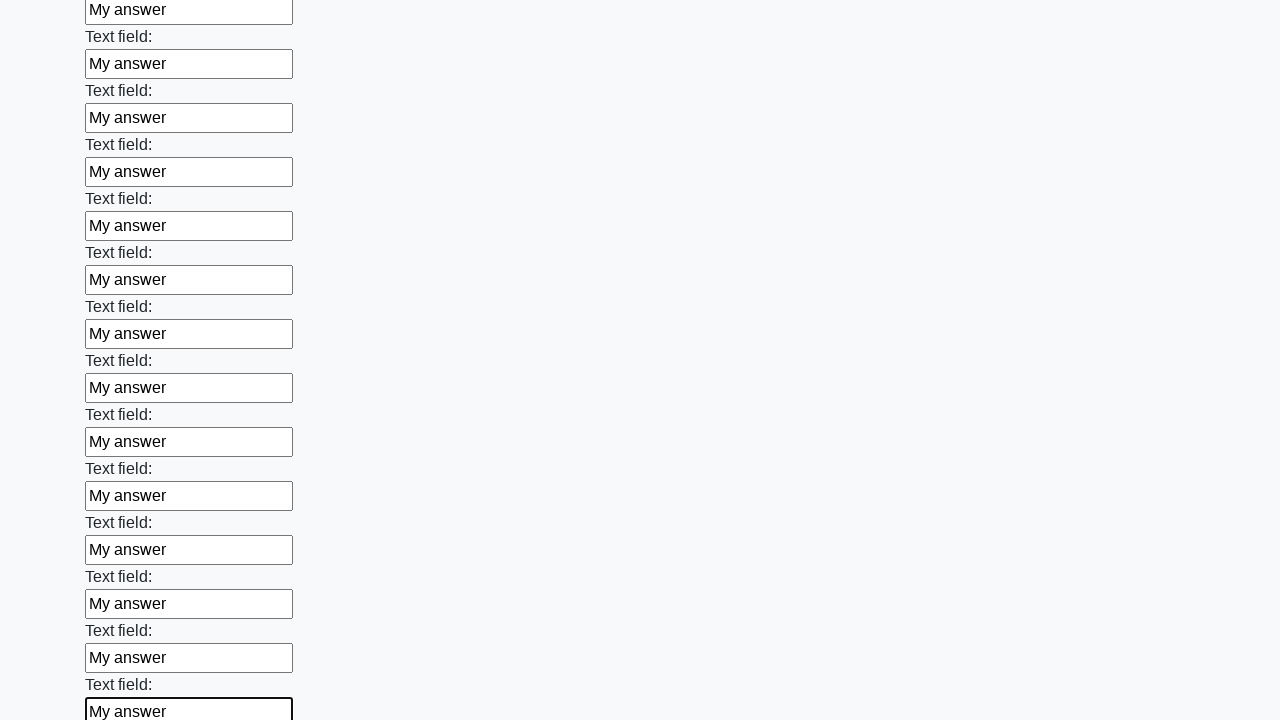

Filled an input field with 'My answer' on input >> nth=66
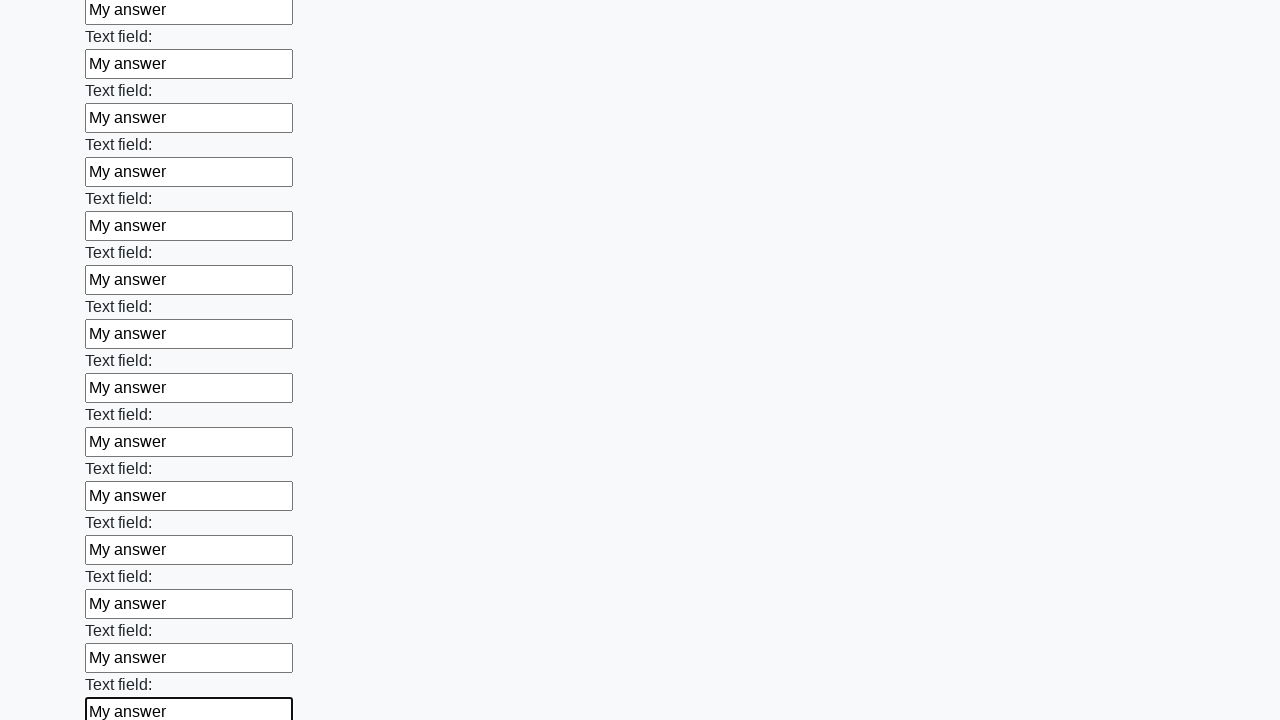

Filled an input field with 'My answer' on input >> nth=67
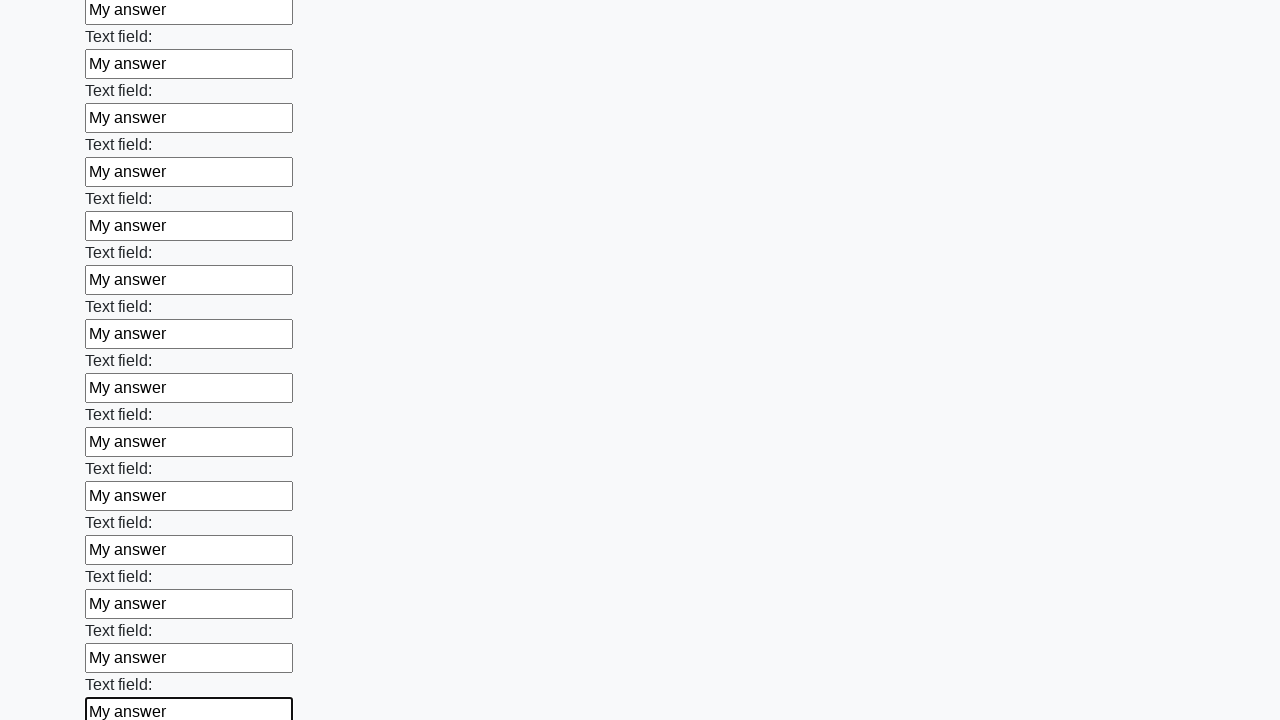

Filled an input field with 'My answer' on input >> nth=68
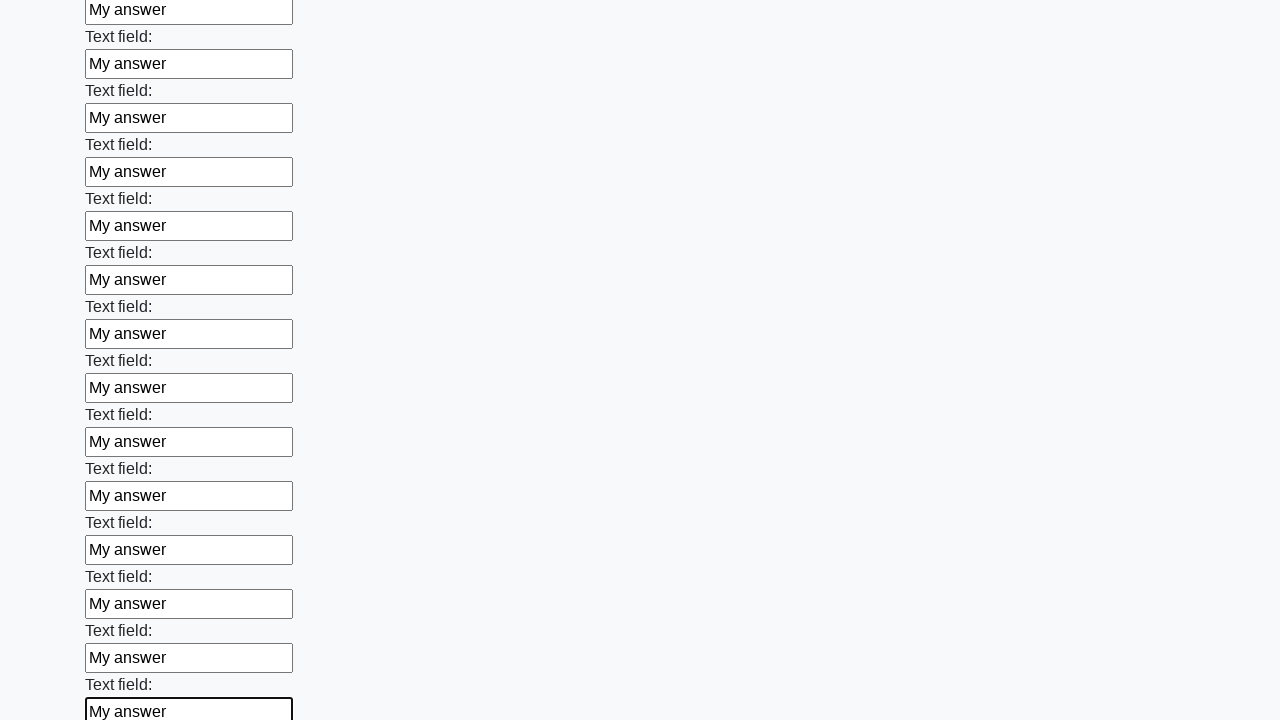

Filled an input field with 'My answer' on input >> nth=69
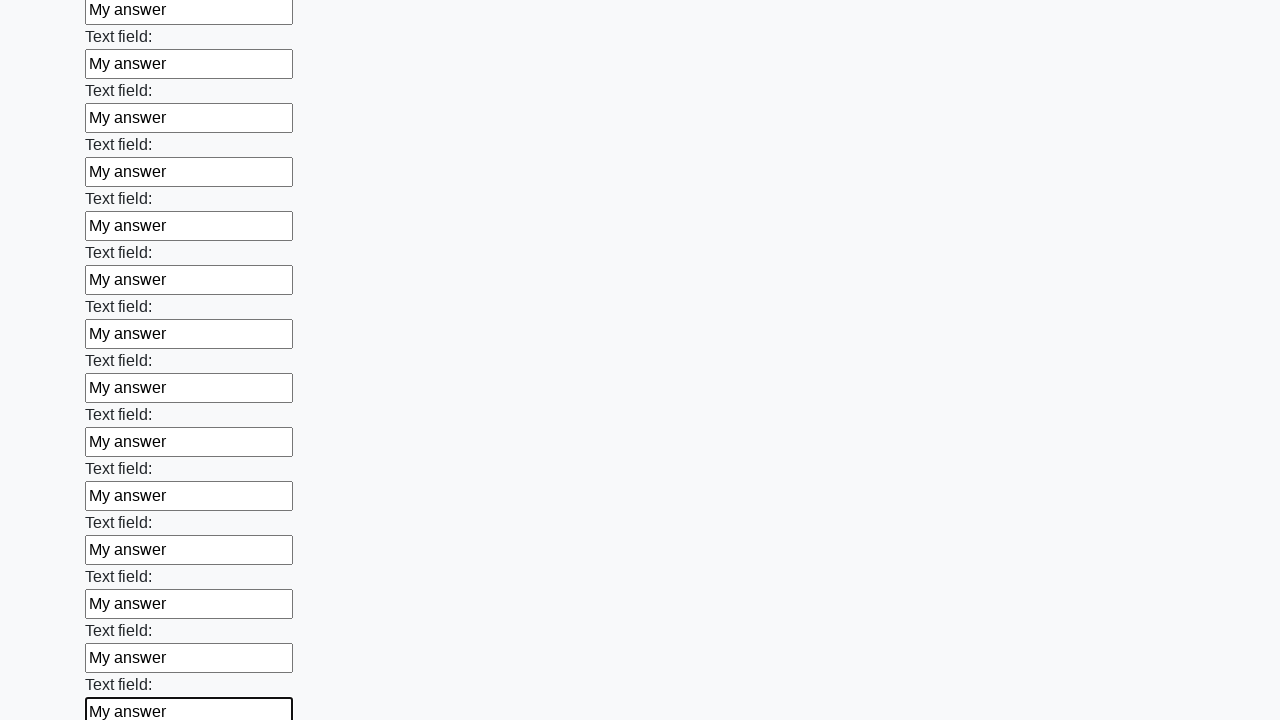

Filled an input field with 'My answer' on input >> nth=70
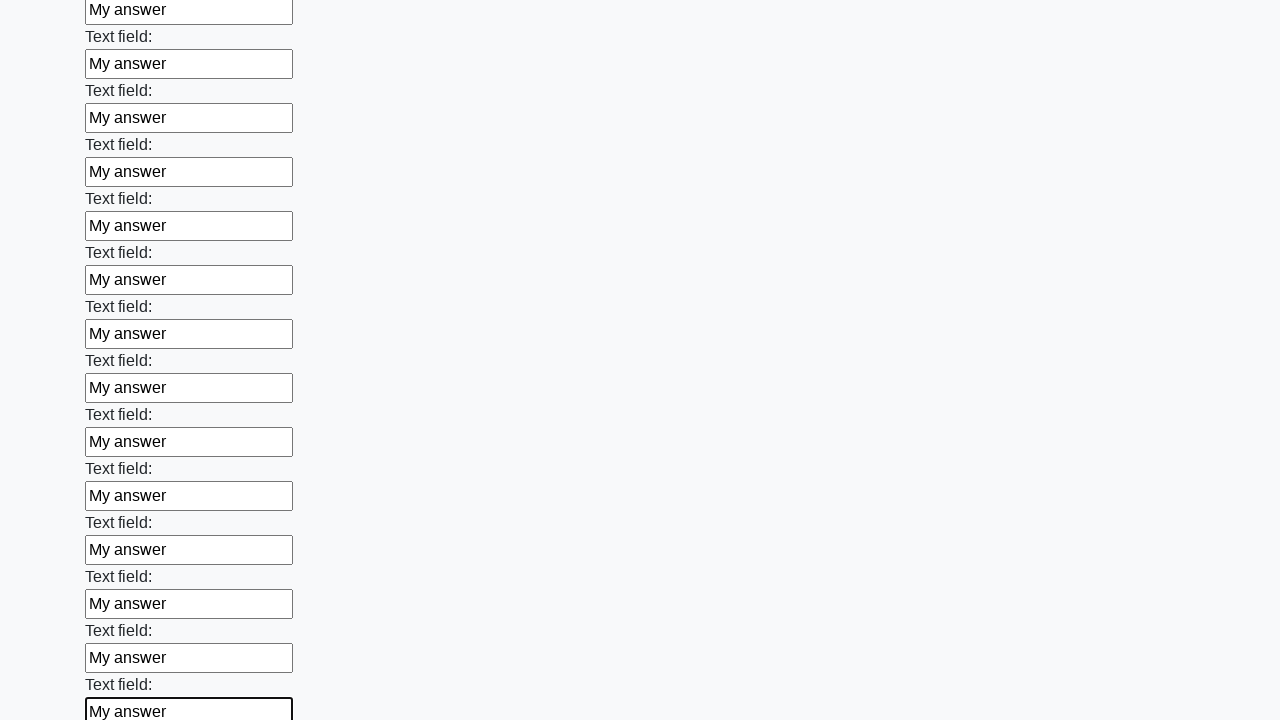

Filled an input field with 'My answer' on input >> nth=71
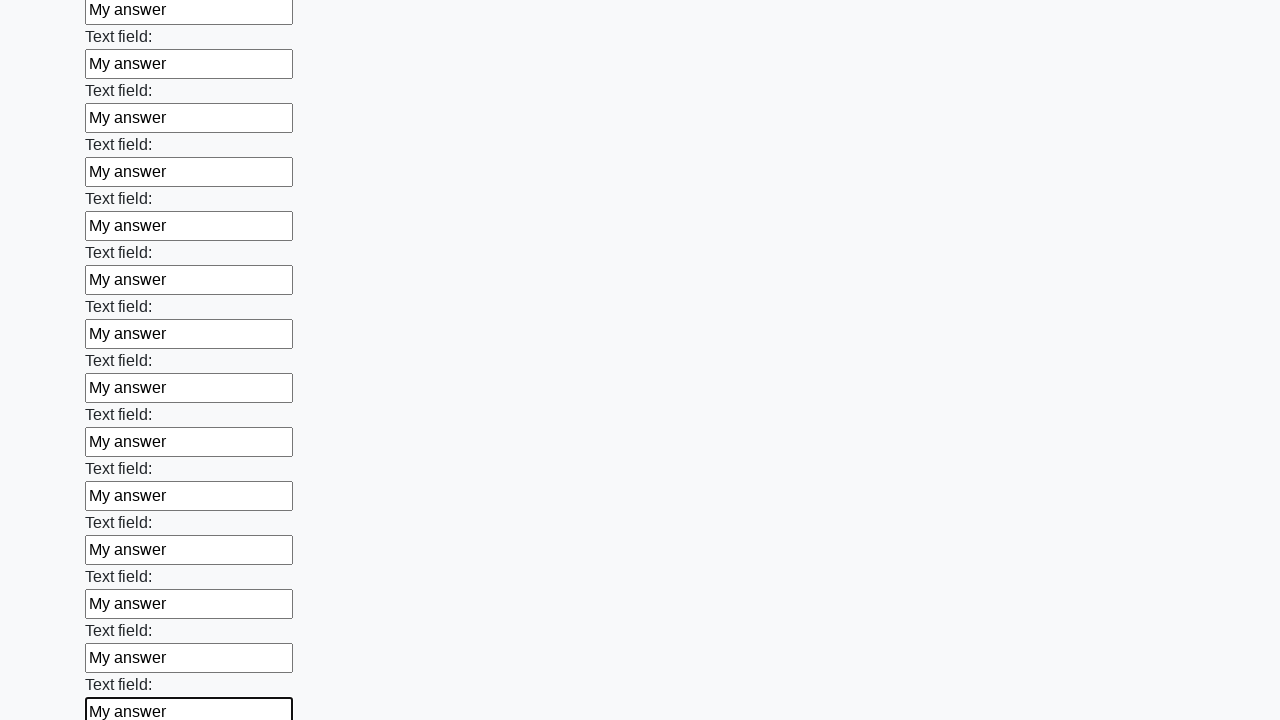

Filled an input field with 'My answer' on input >> nth=72
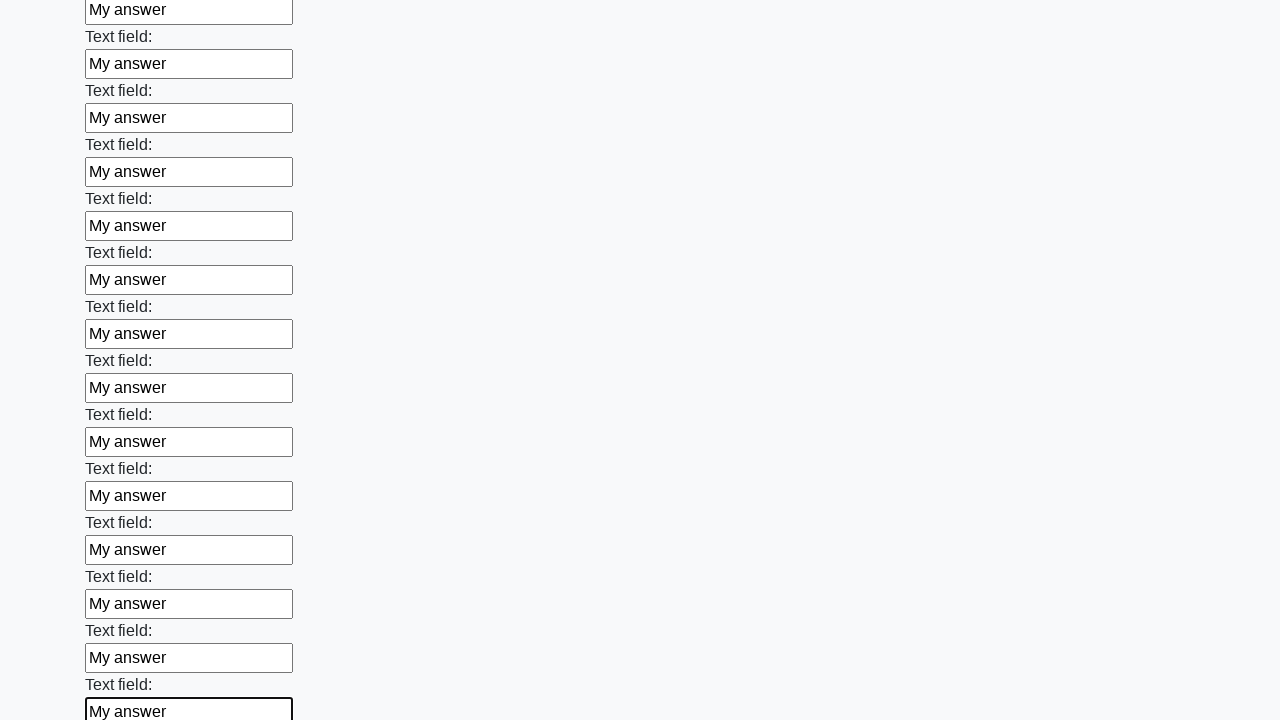

Filled an input field with 'My answer' on input >> nth=73
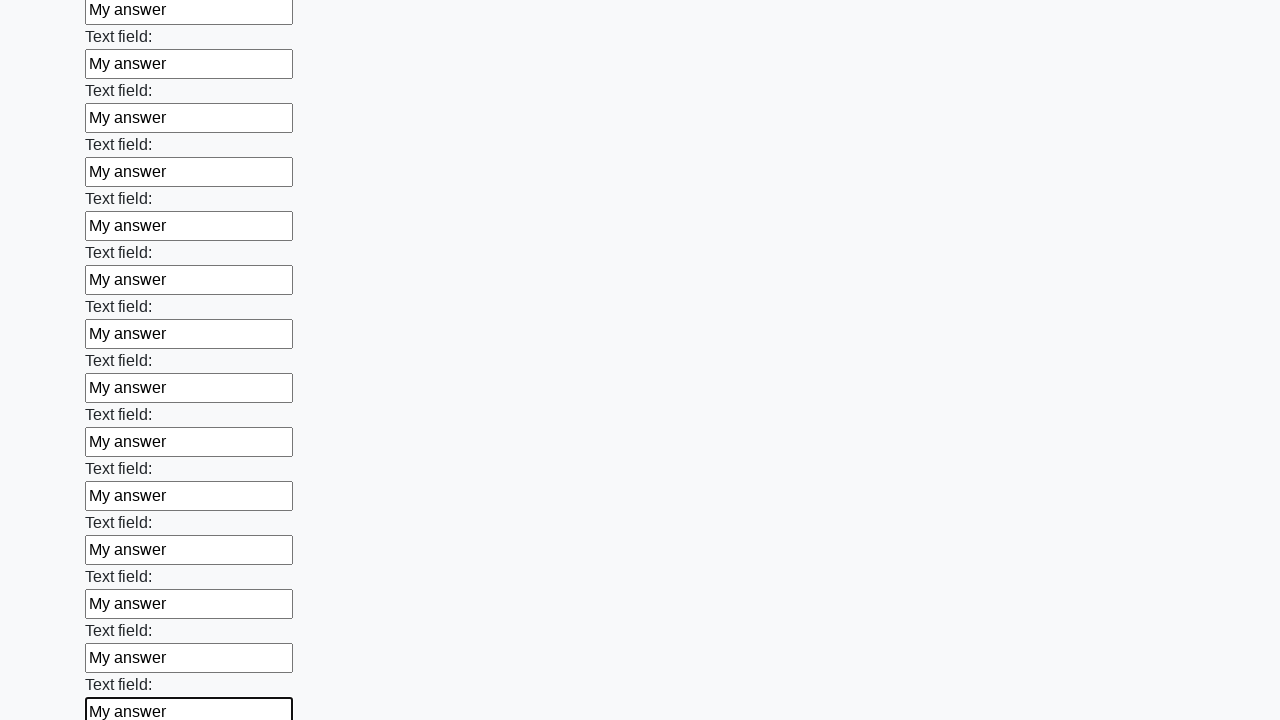

Filled an input field with 'My answer' on input >> nth=74
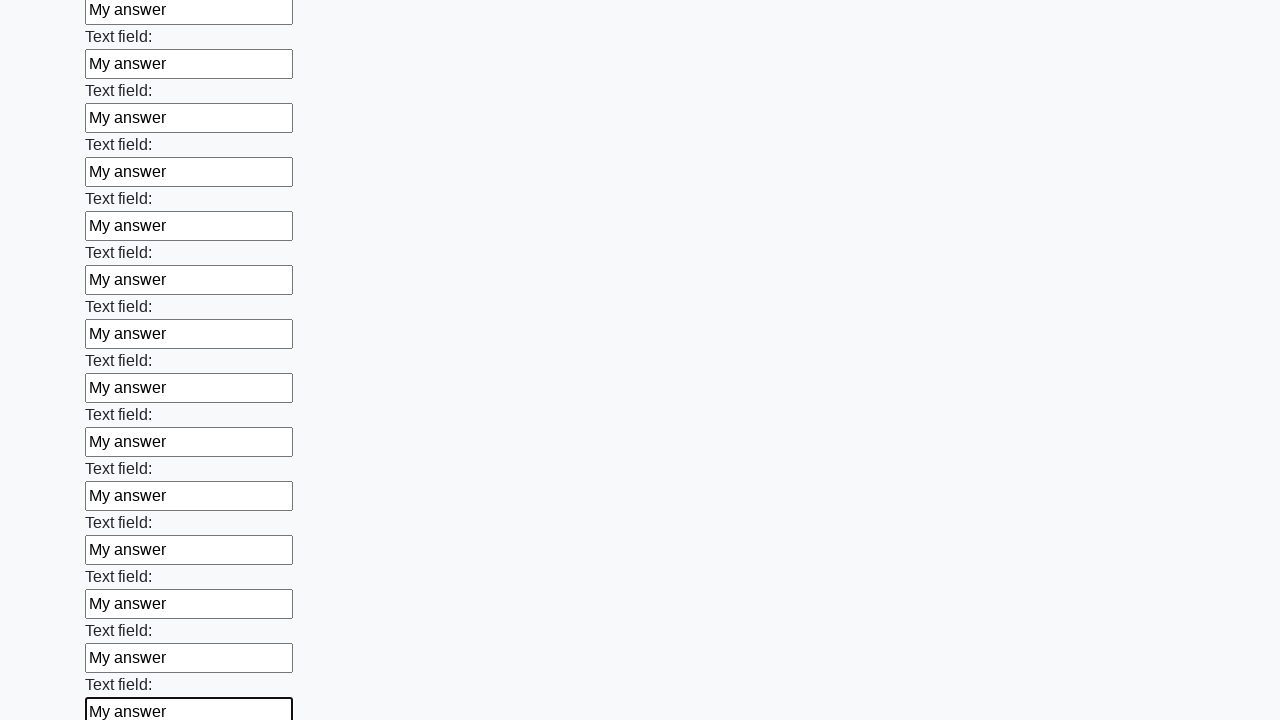

Filled an input field with 'My answer' on input >> nth=75
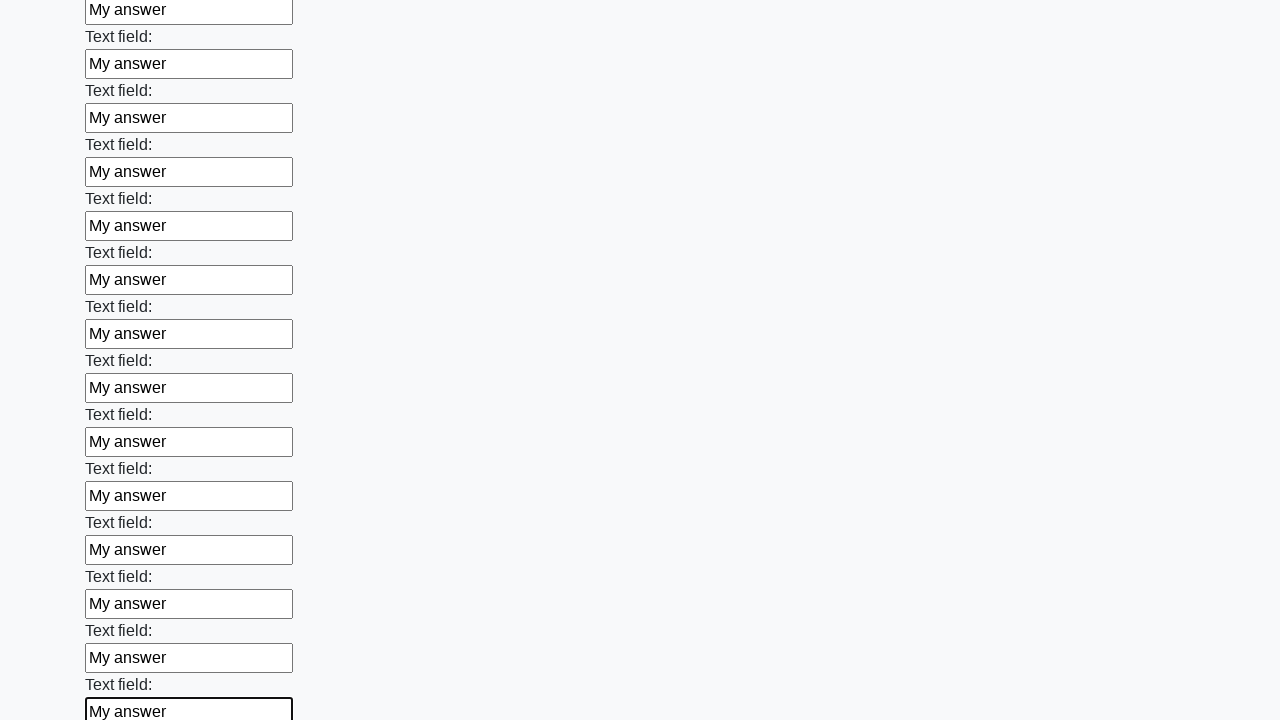

Filled an input field with 'My answer' on input >> nth=76
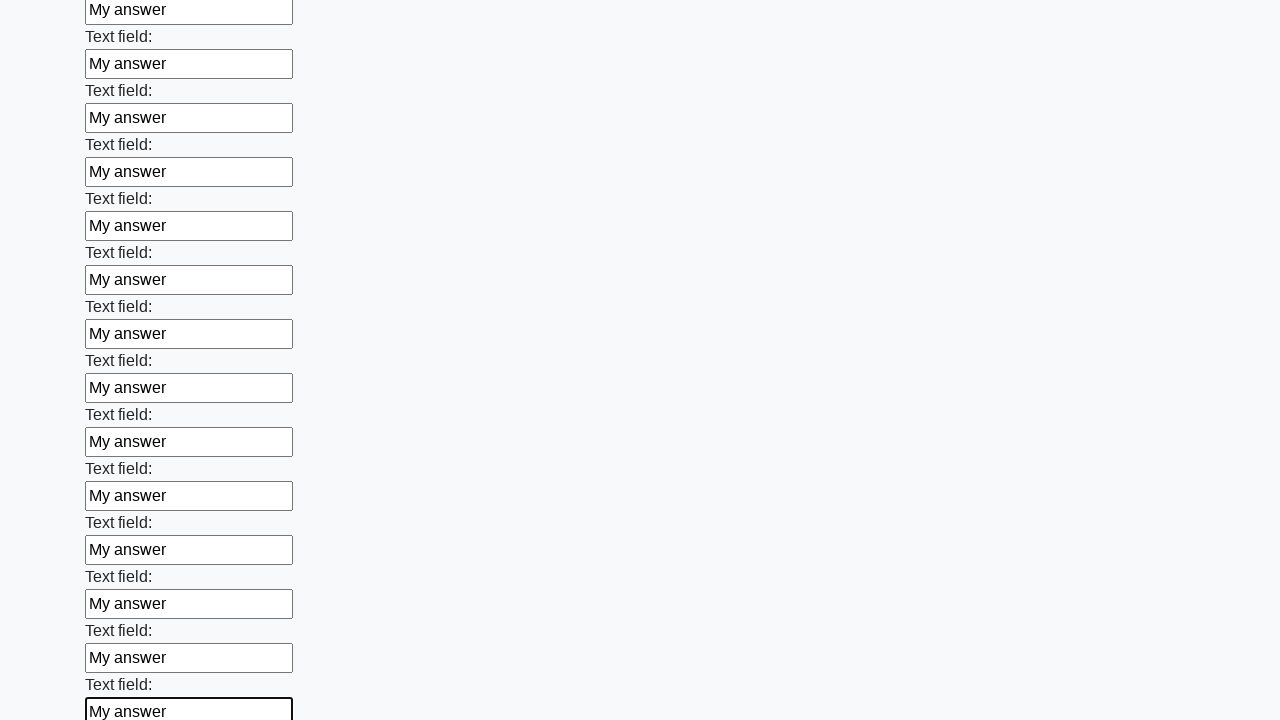

Filled an input field with 'My answer' on input >> nth=77
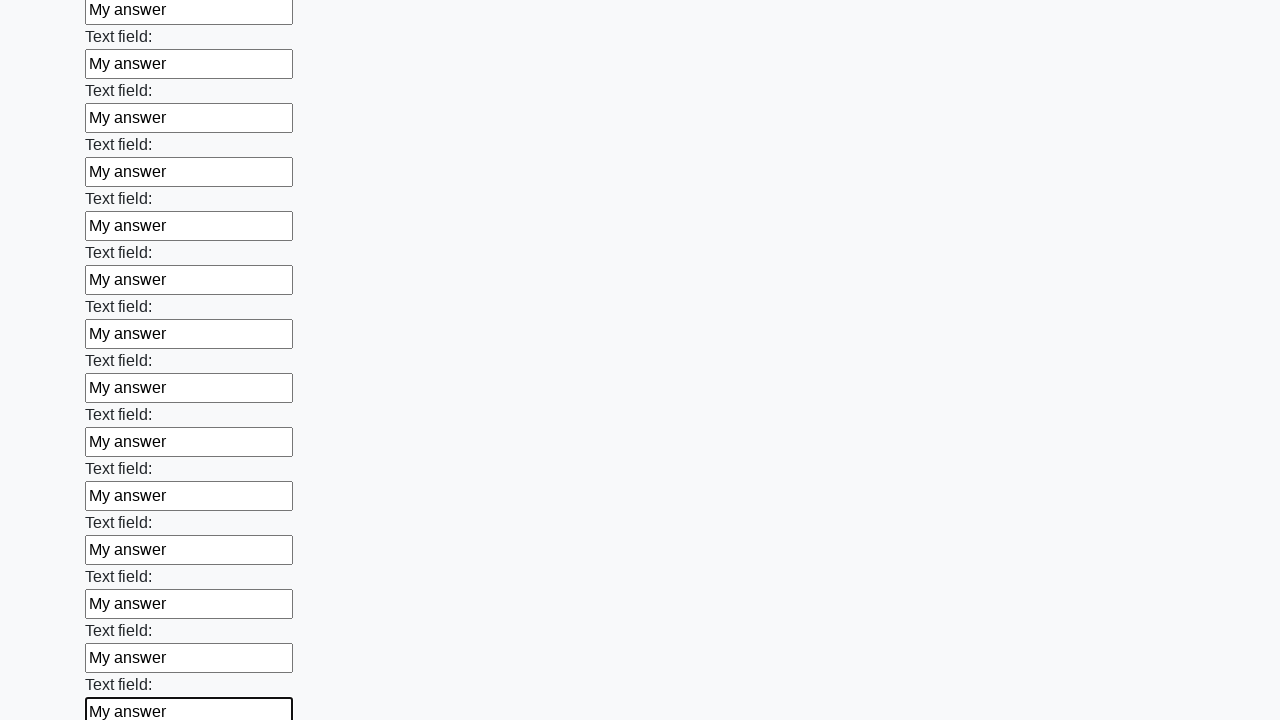

Filled an input field with 'My answer' on input >> nth=78
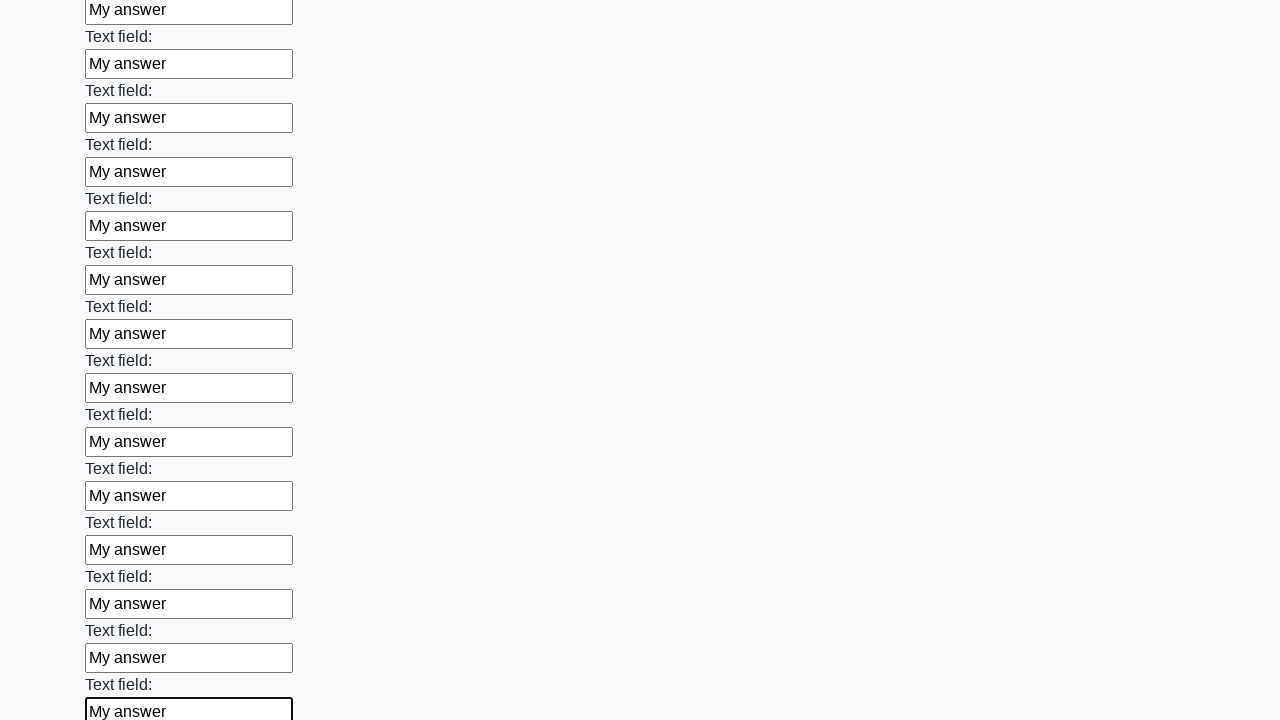

Filled an input field with 'My answer' on input >> nth=79
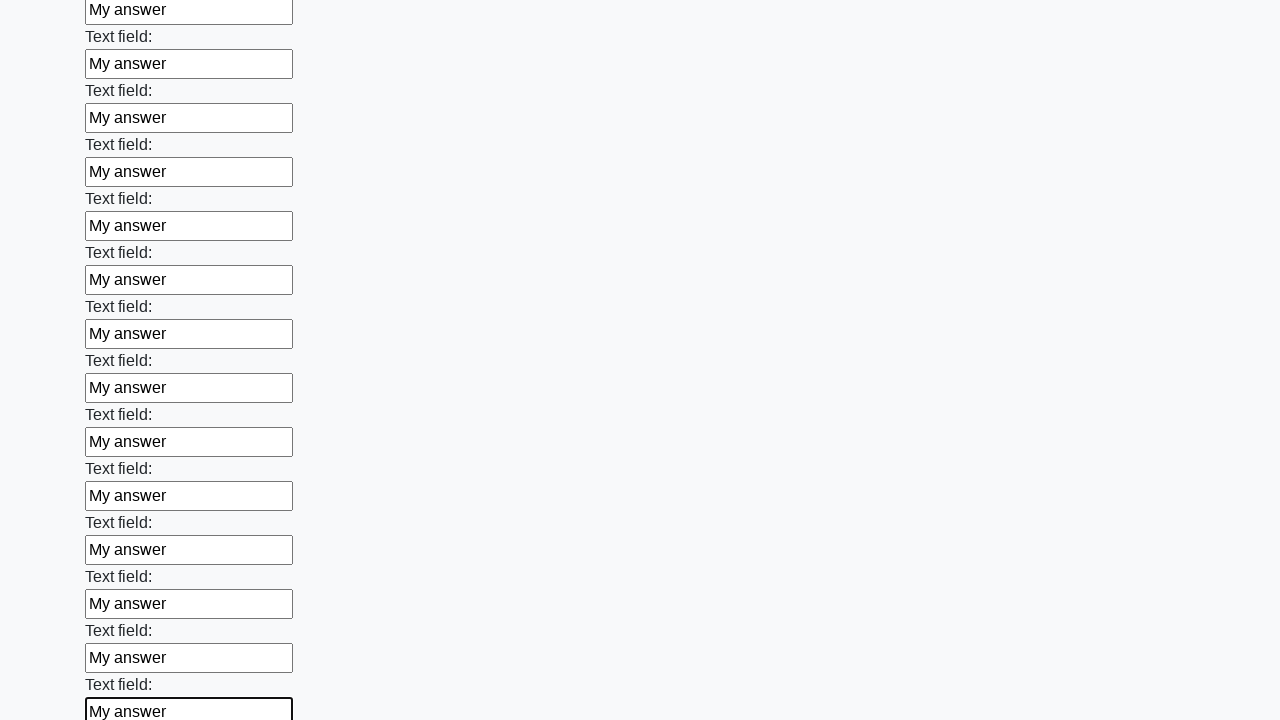

Filled an input field with 'My answer' on input >> nth=80
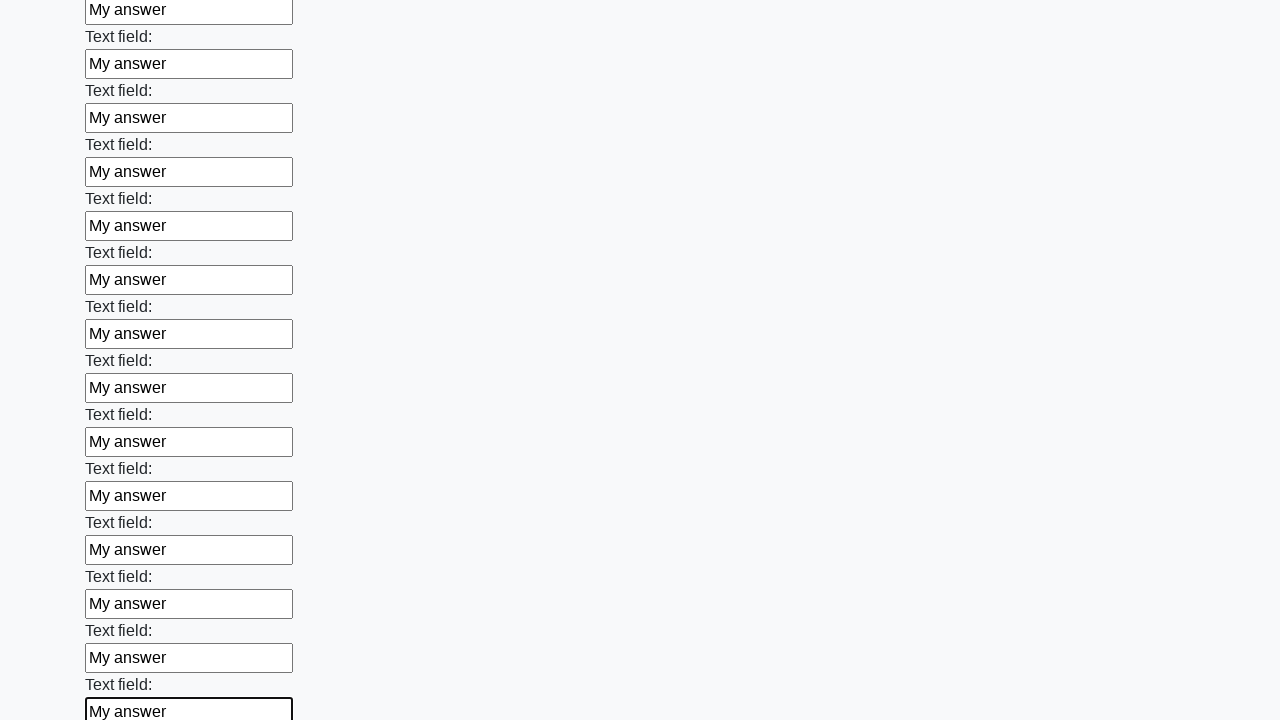

Filled an input field with 'My answer' on input >> nth=81
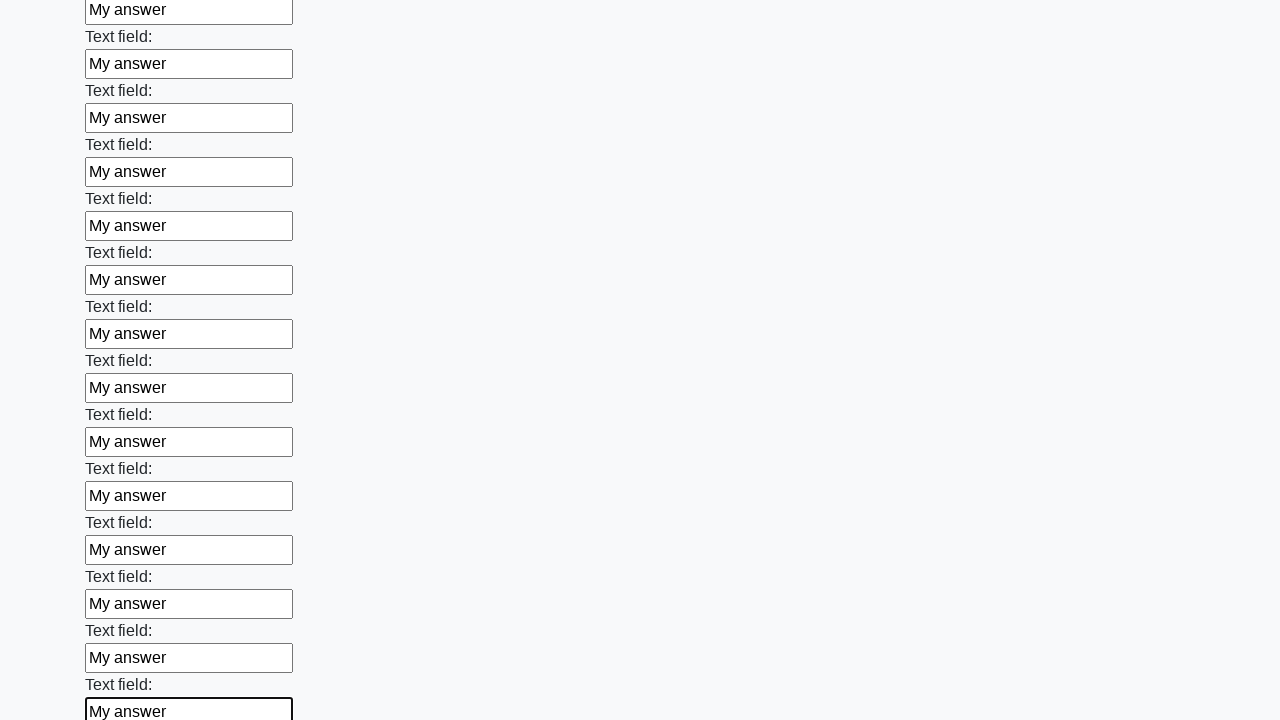

Filled an input field with 'My answer' on input >> nth=82
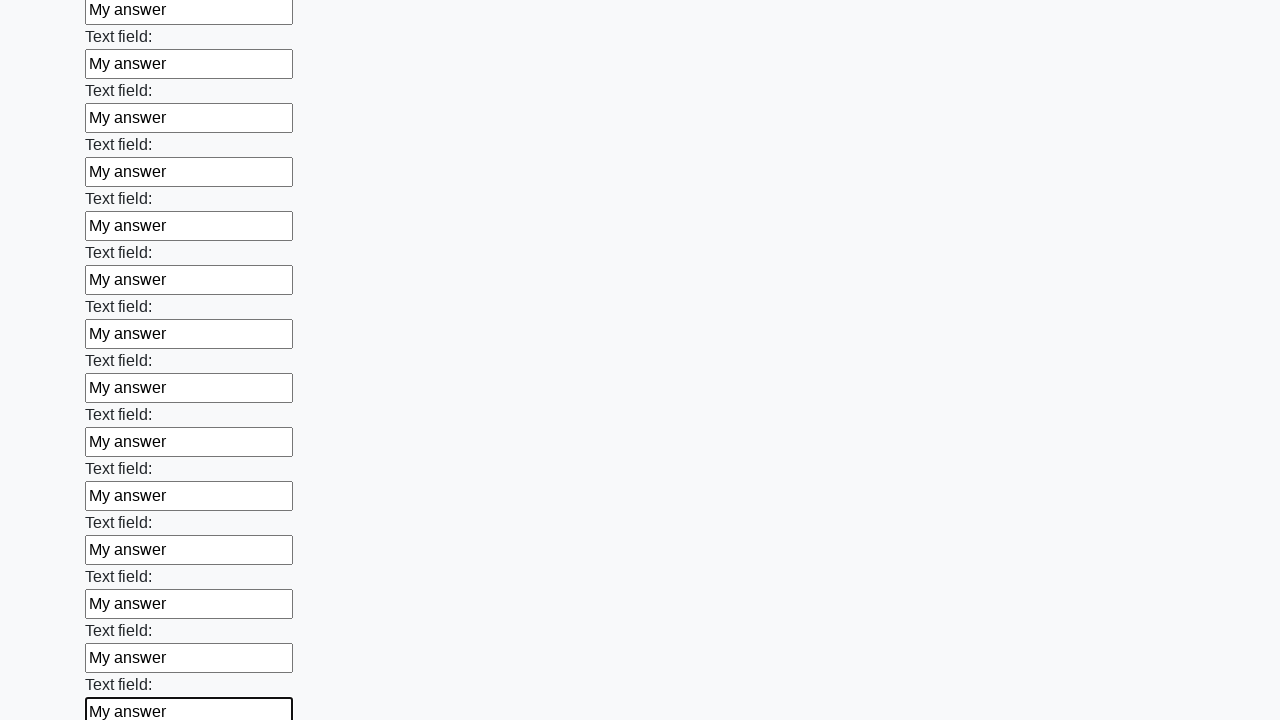

Filled an input field with 'My answer' on input >> nth=83
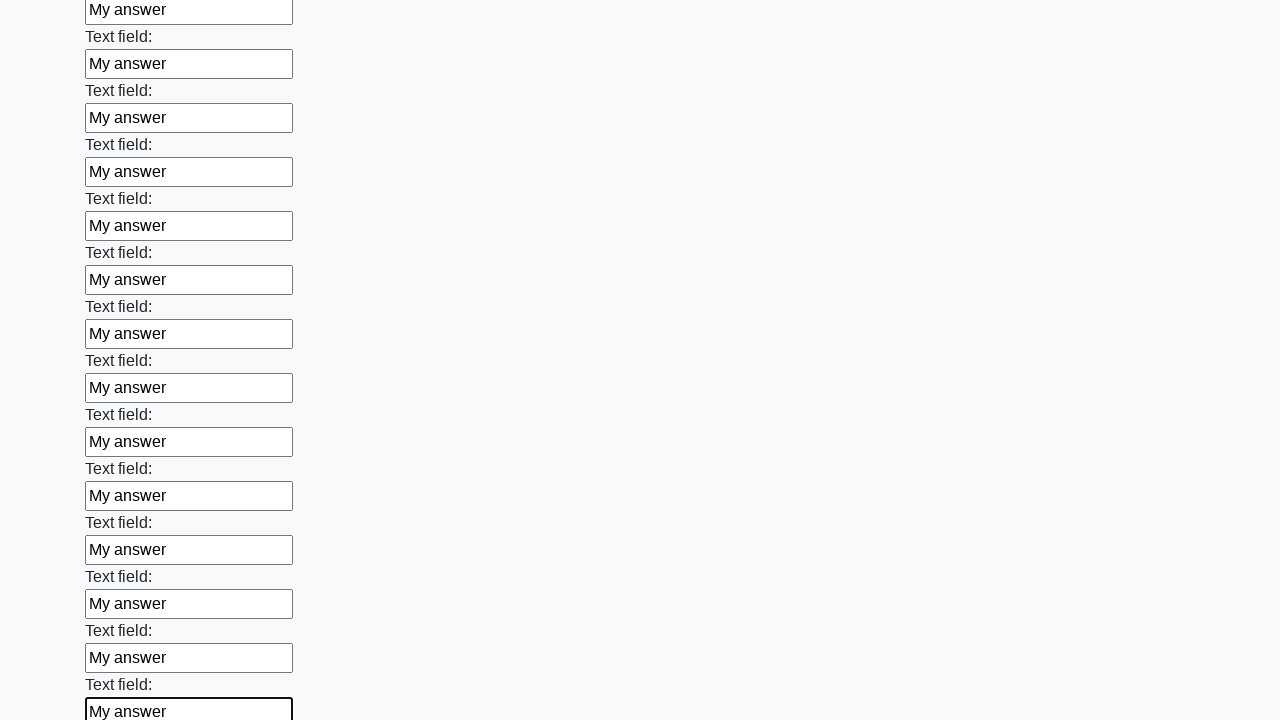

Filled an input field with 'My answer' on input >> nth=84
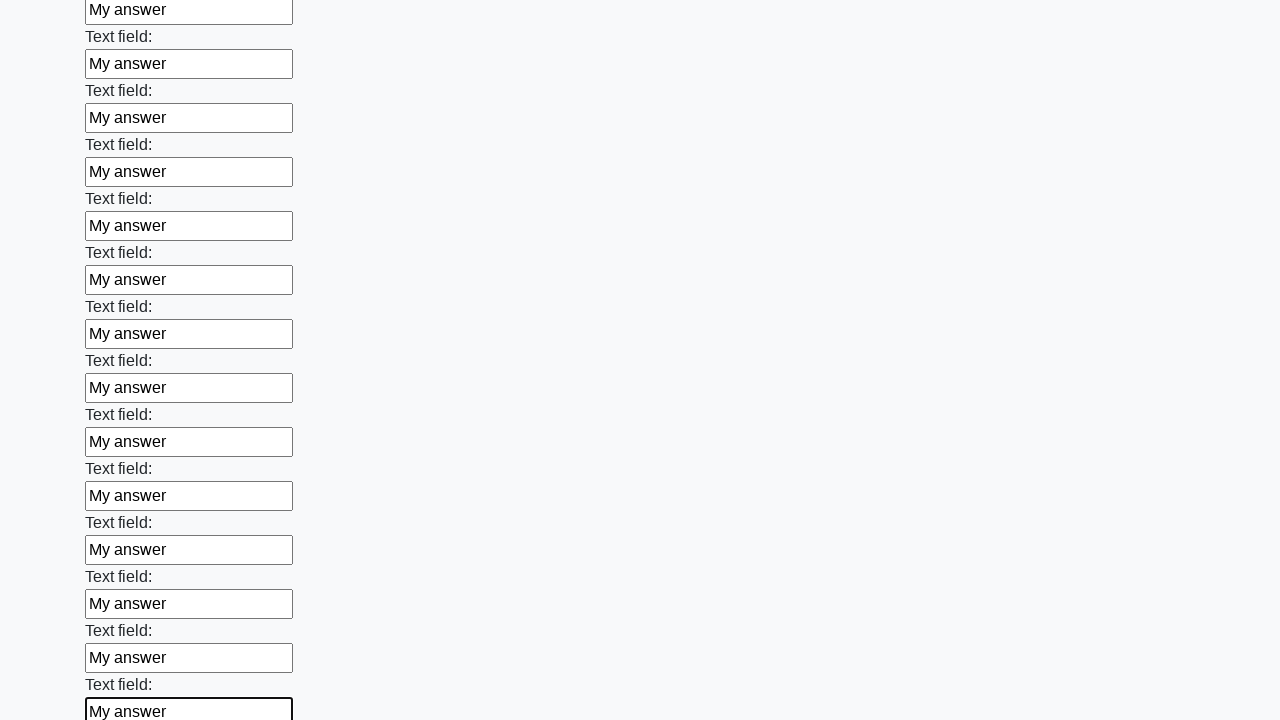

Filled an input field with 'My answer' on input >> nth=85
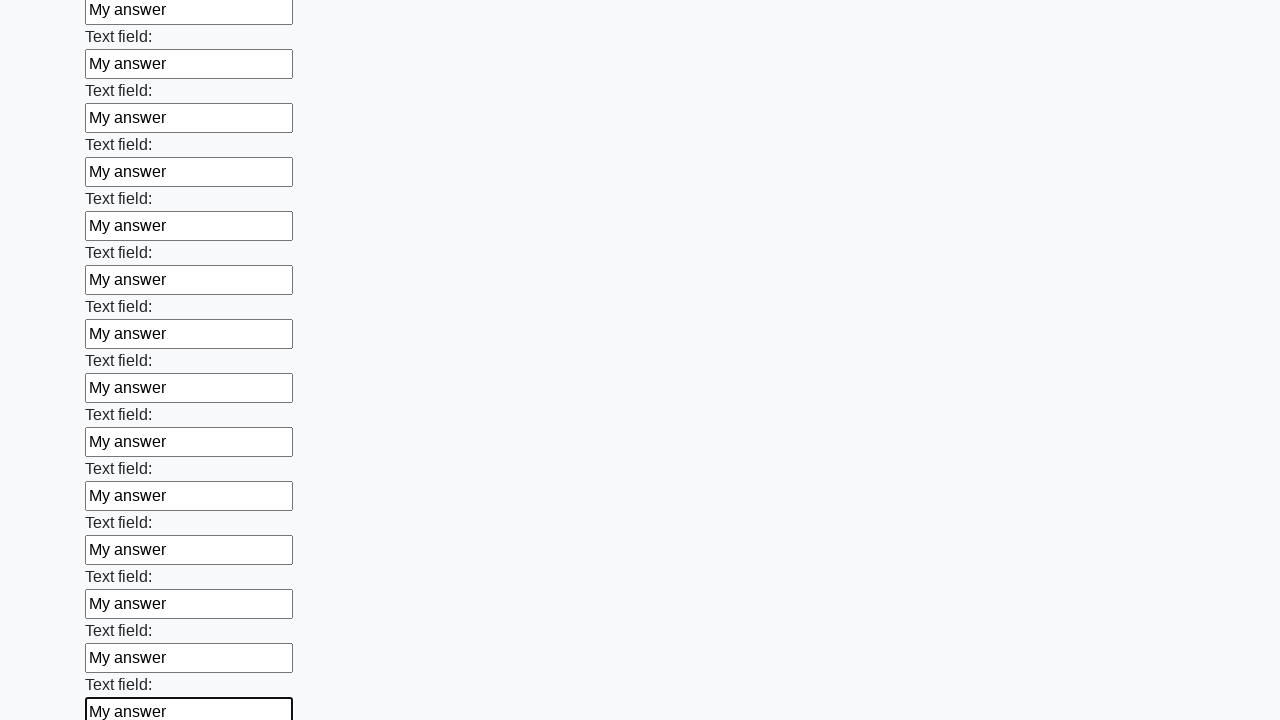

Filled an input field with 'My answer' on input >> nth=86
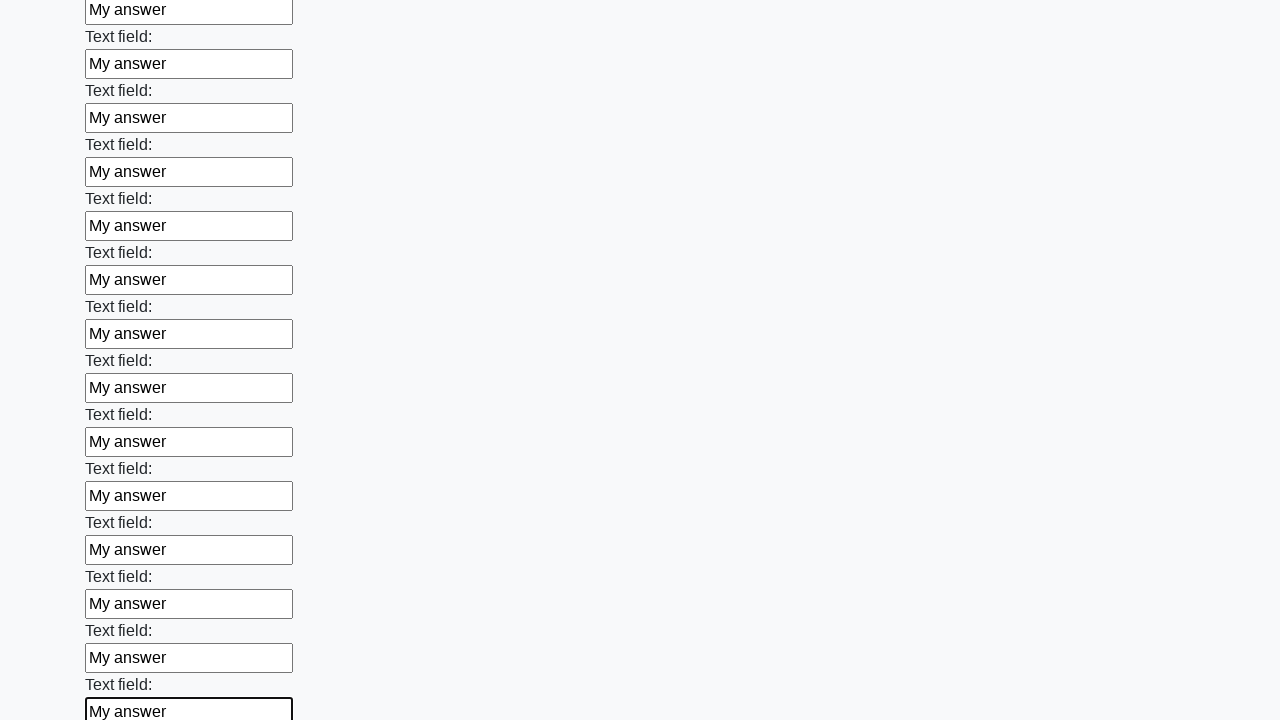

Filled an input field with 'My answer' on input >> nth=87
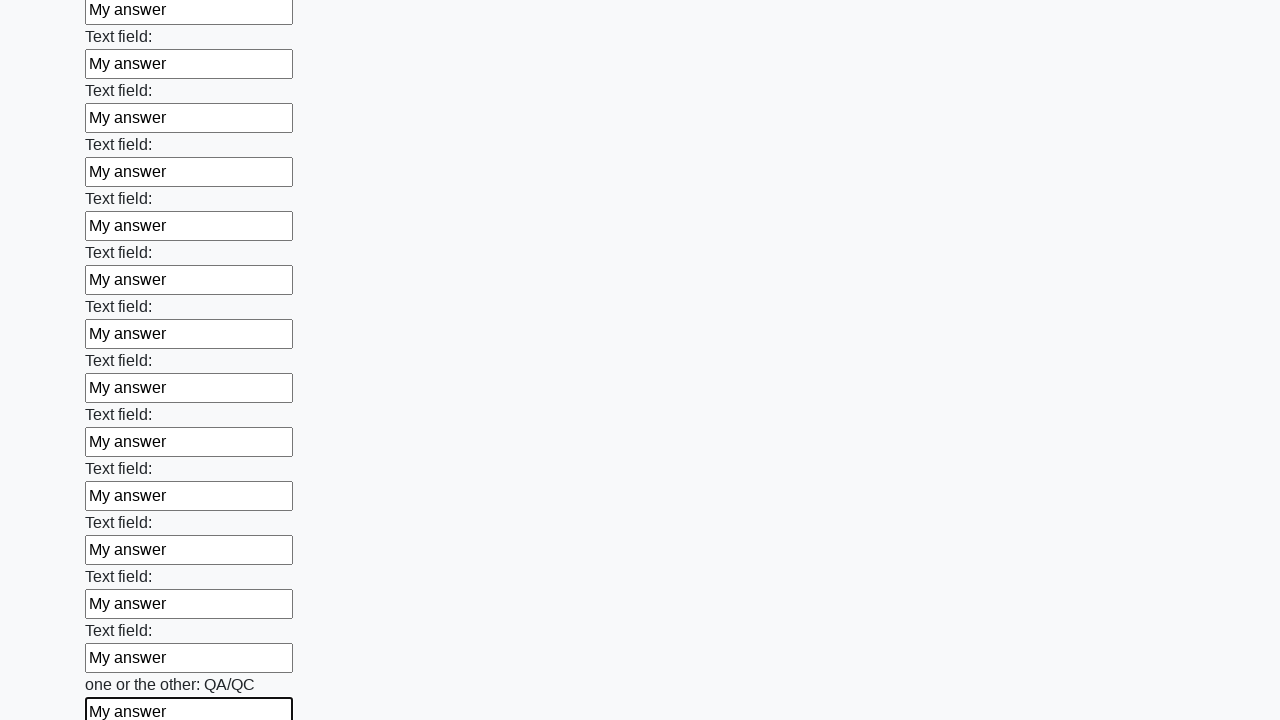

Filled an input field with 'My answer' on input >> nth=88
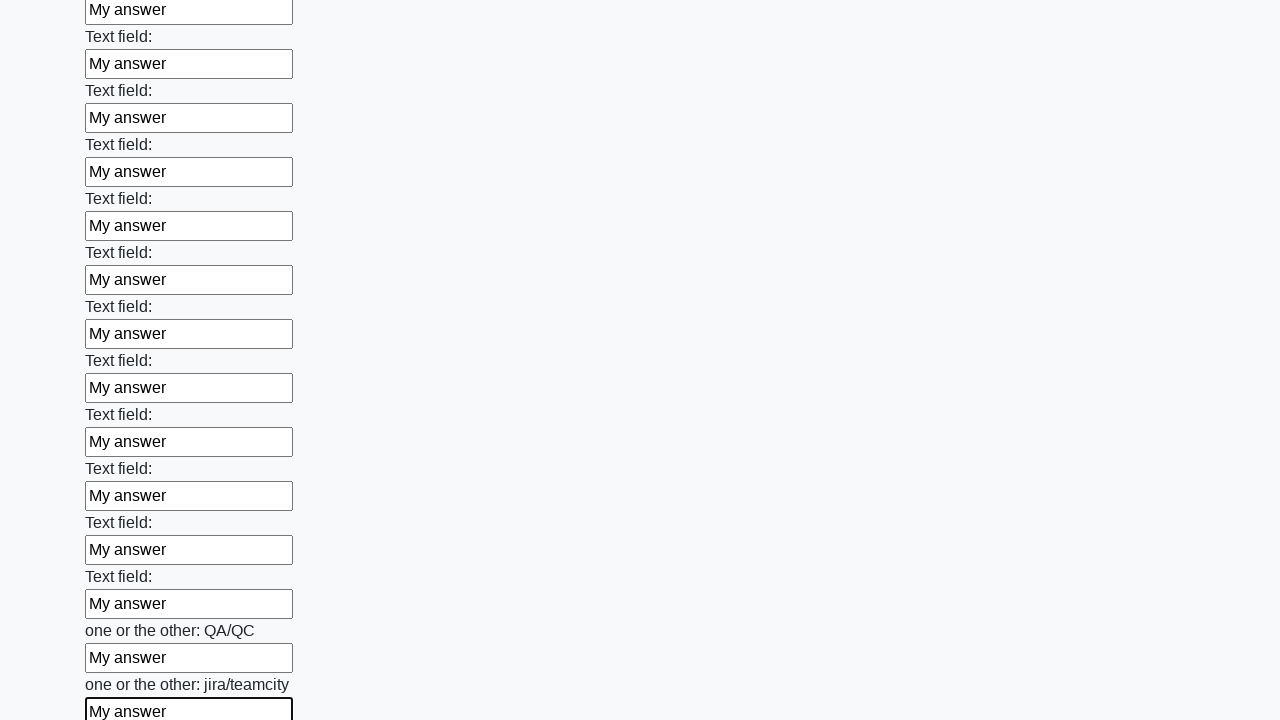

Filled an input field with 'My answer' on input >> nth=89
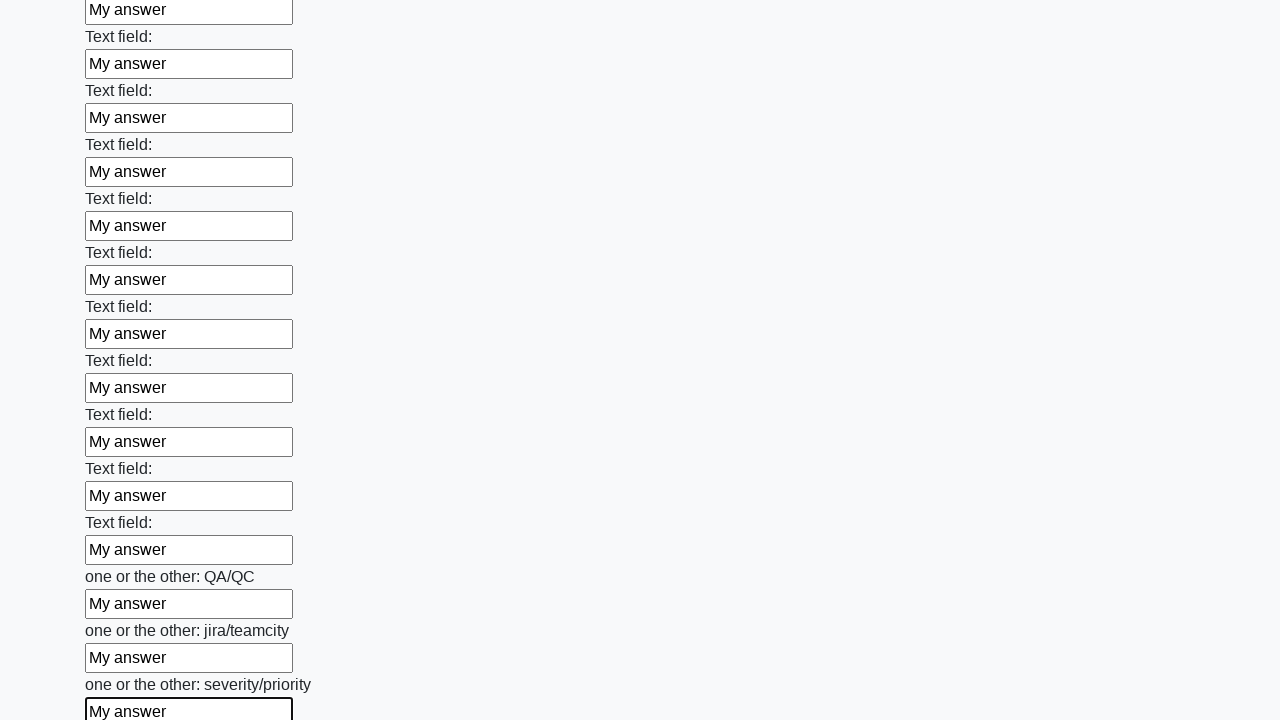

Filled an input field with 'My answer' on input >> nth=90
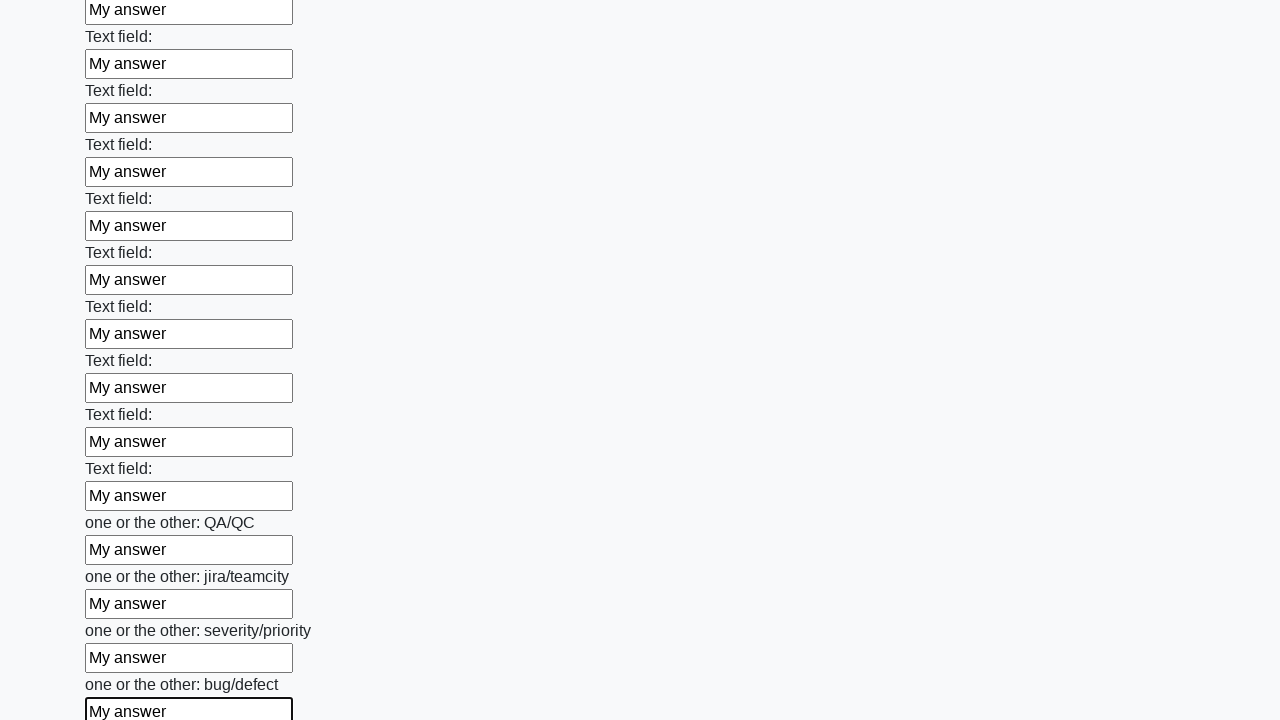

Filled an input field with 'My answer' on input >> nth=91
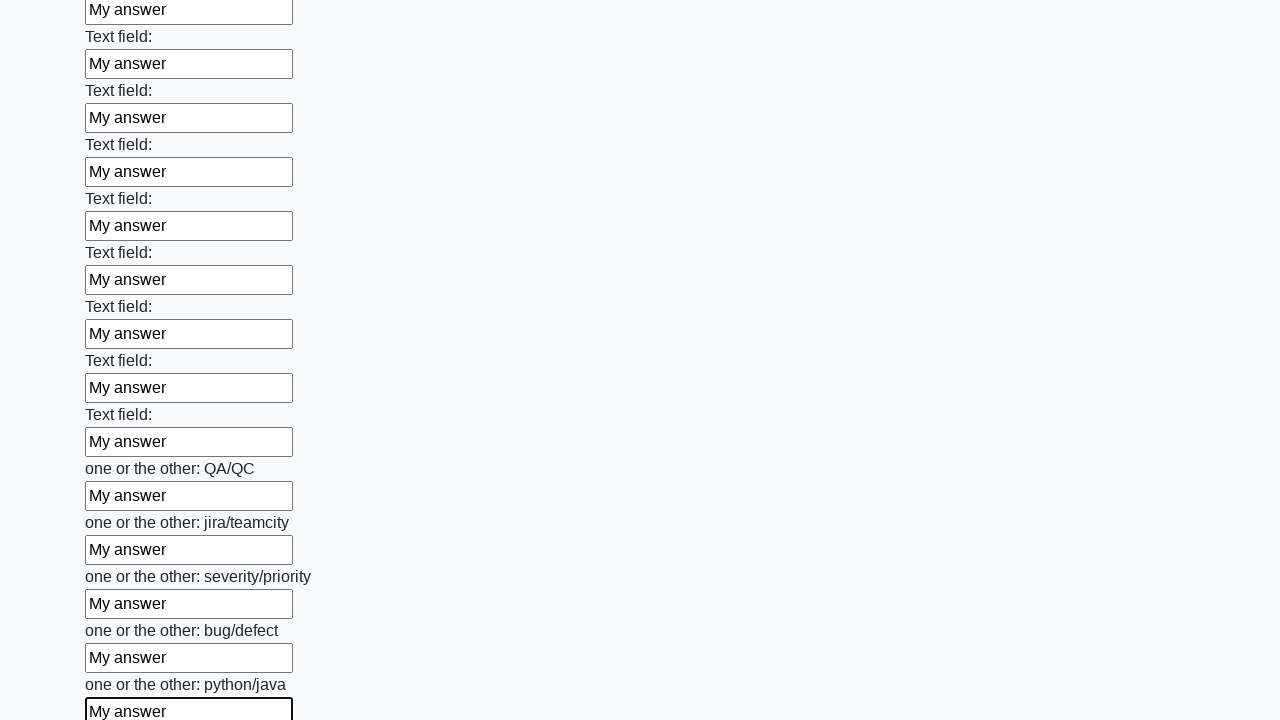

Filled an input field with 'My answer' on input >> nth=92
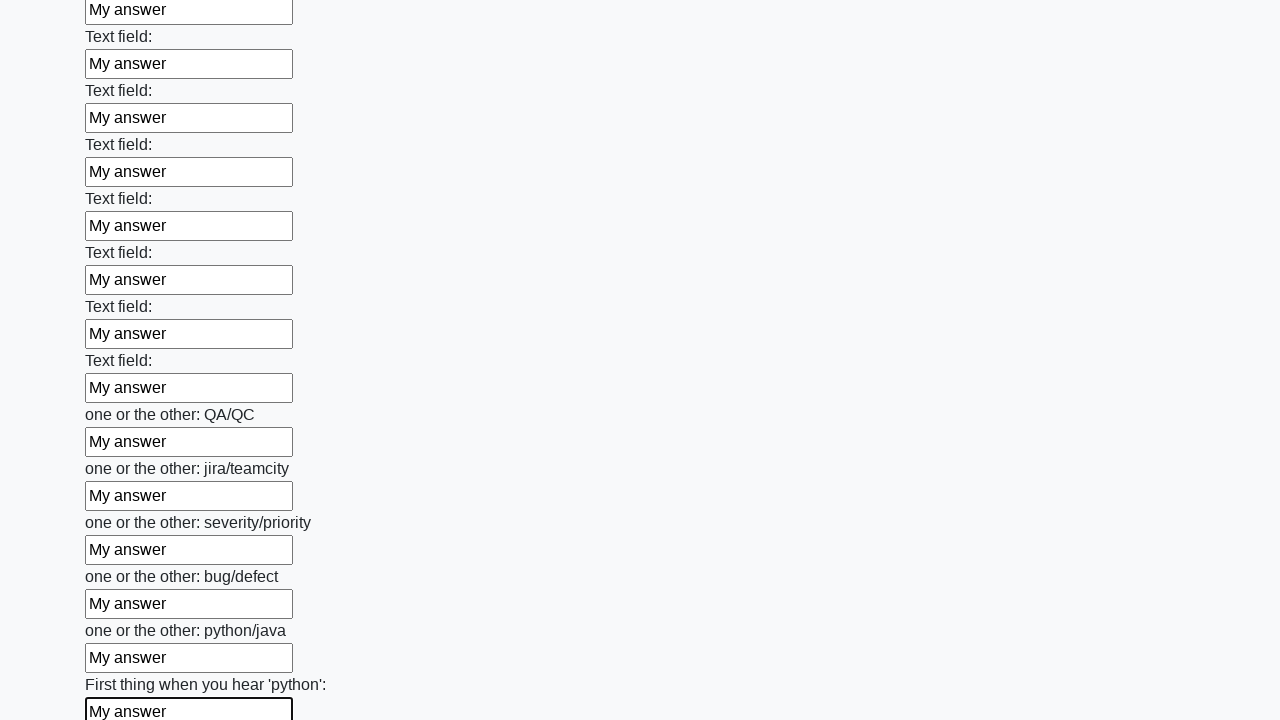

Filled an input field with 'My answer' on input >> nth=93
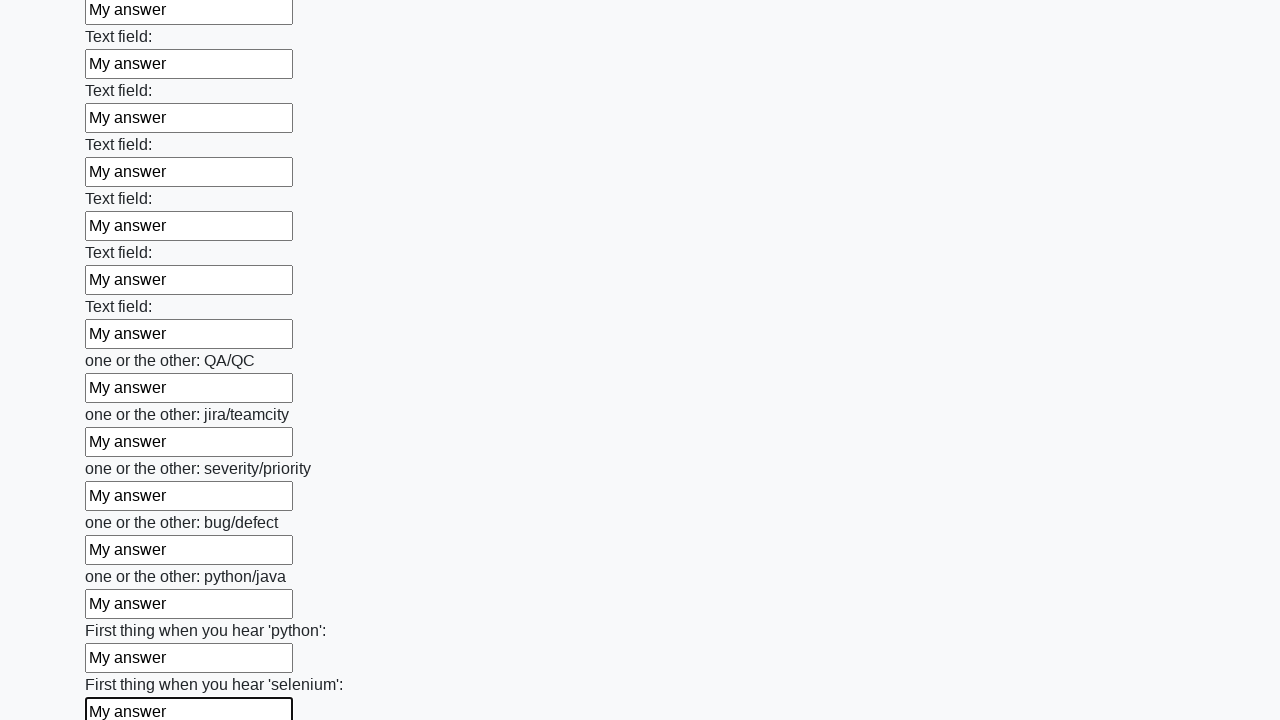

Filled an input field with 'My answer' on input >> nth=94
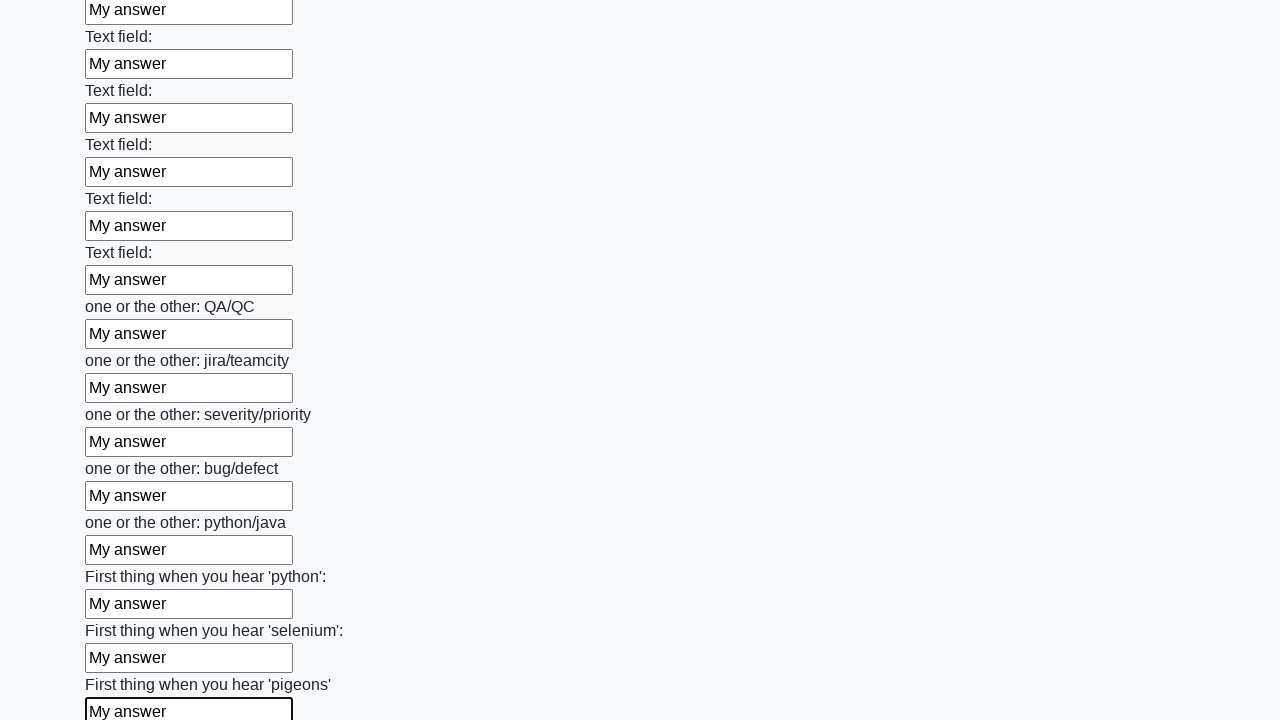

Filled an input field with 'My answer' on input >> nth=95
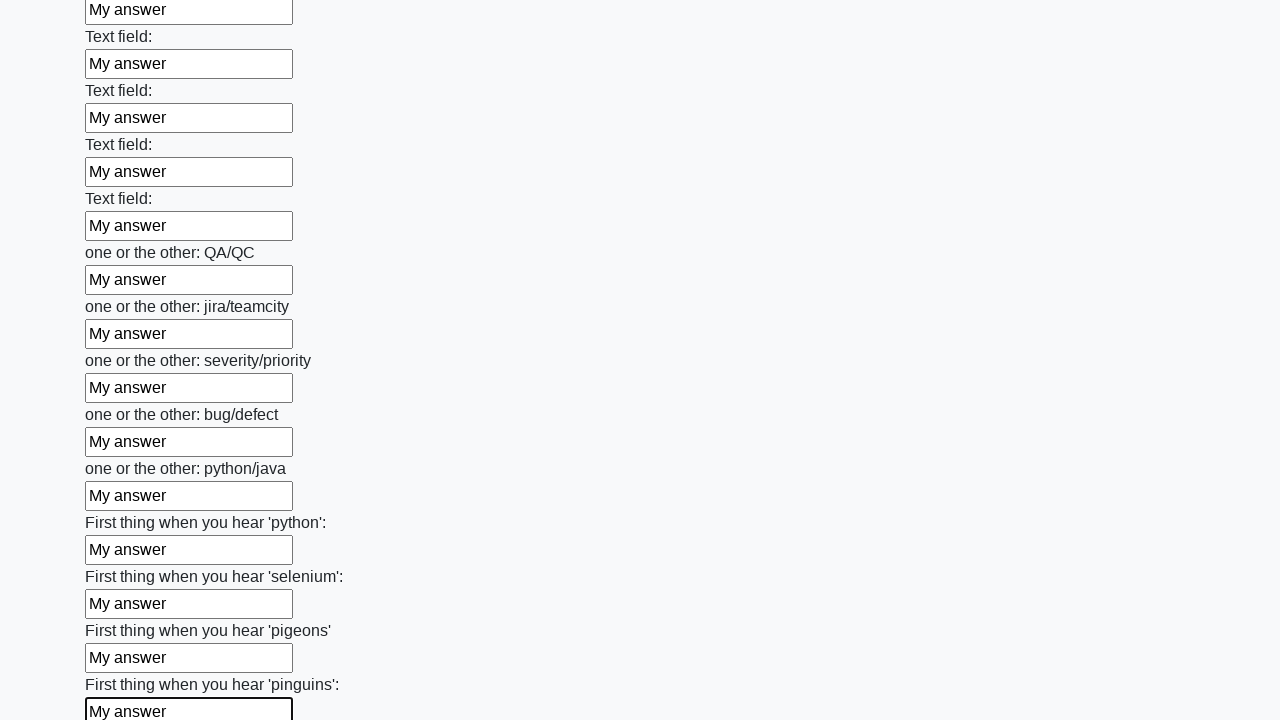

Filled an input field with 'My answer' on input >> nth=96
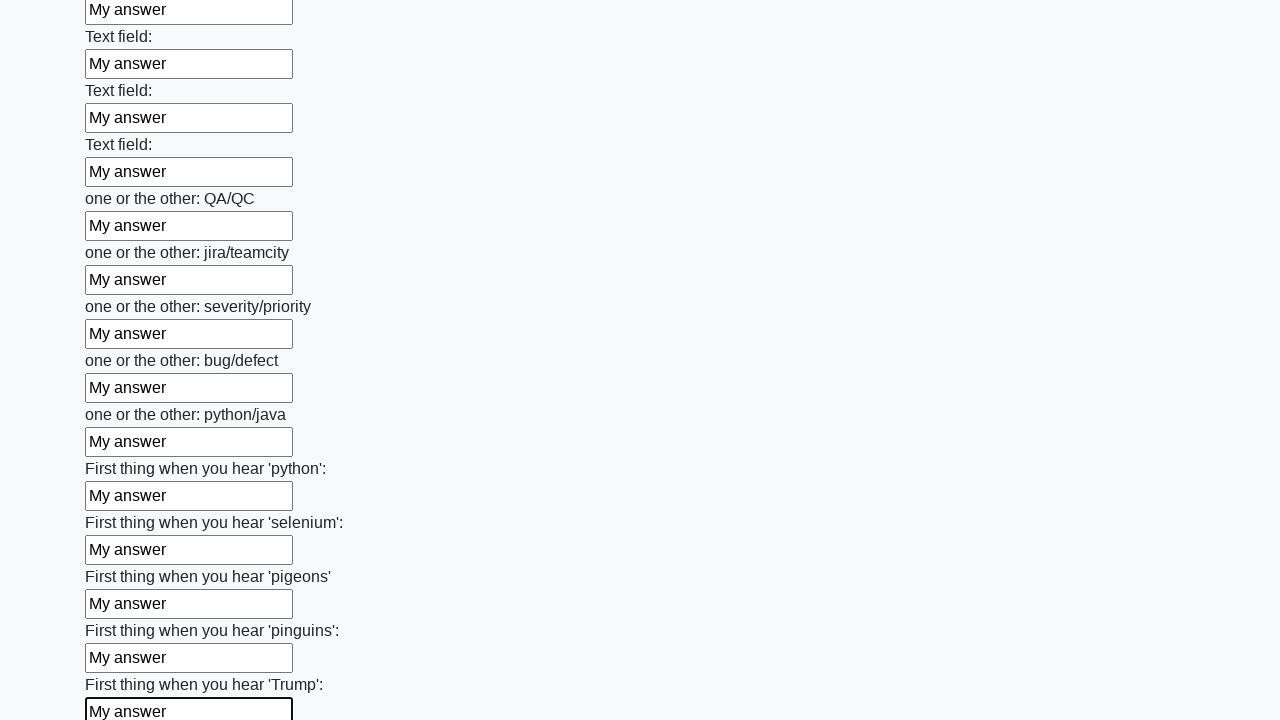

Filled an input field with 'My answer' on input >> nth=97
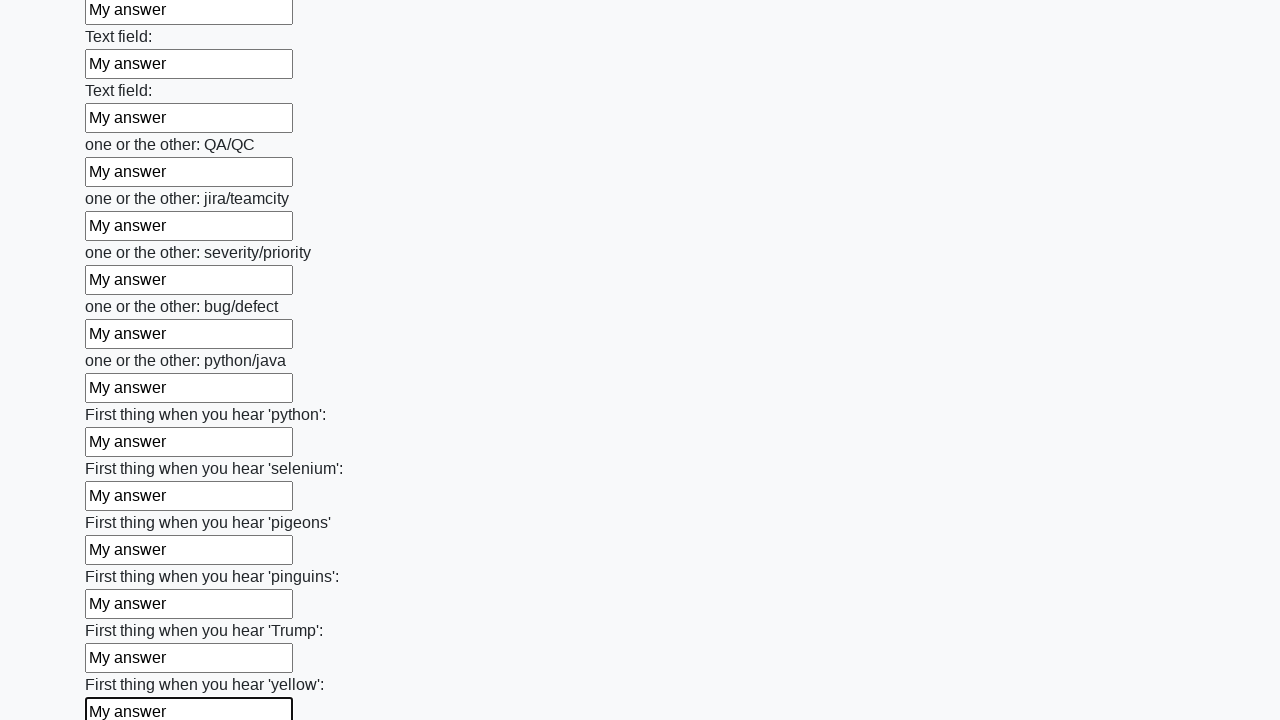

Filled an input field with 'My answer' on input >> nth=98
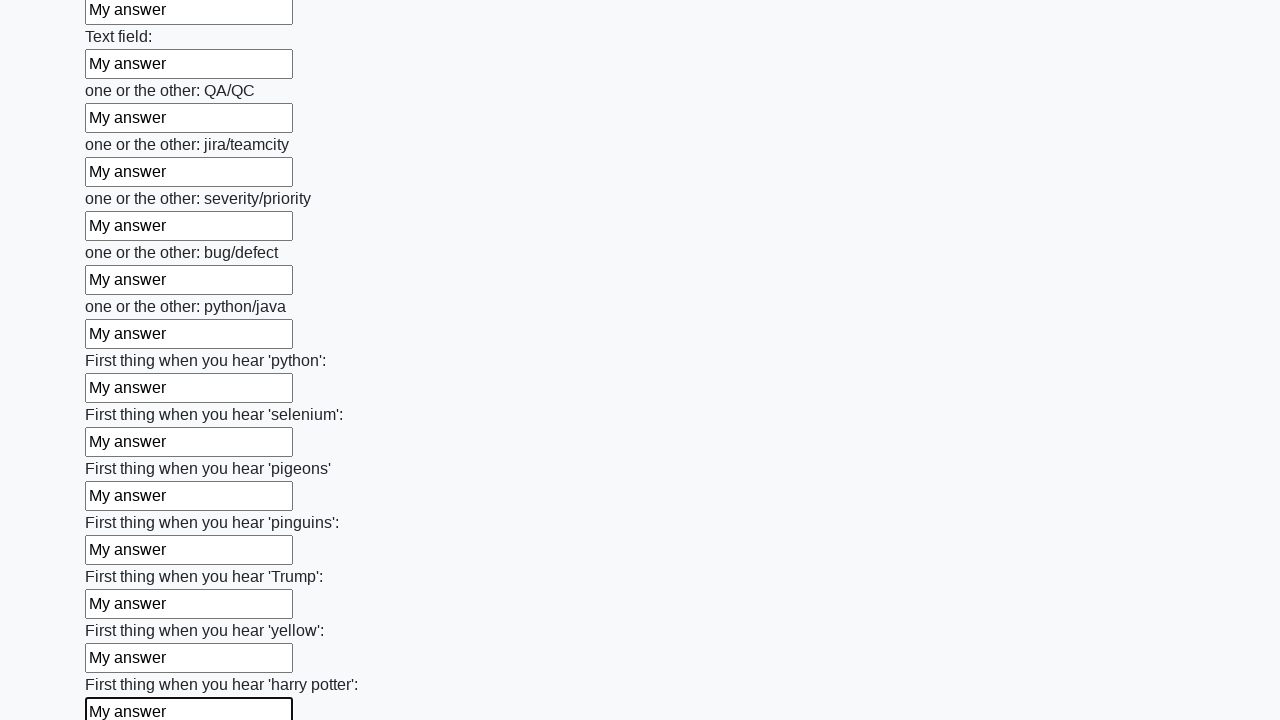

Filled an input field with 'My answer' on input >> nth=99
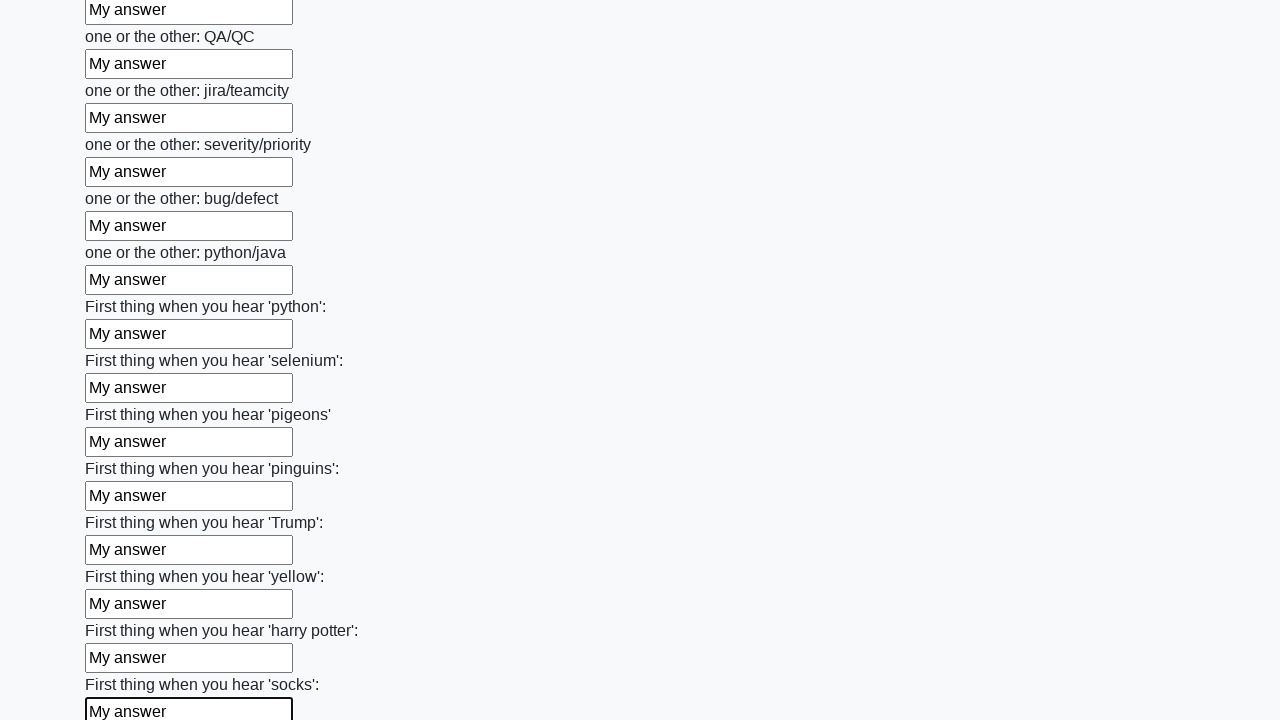

Clicked the submit button to submit the form at (123, 611) on button.btn
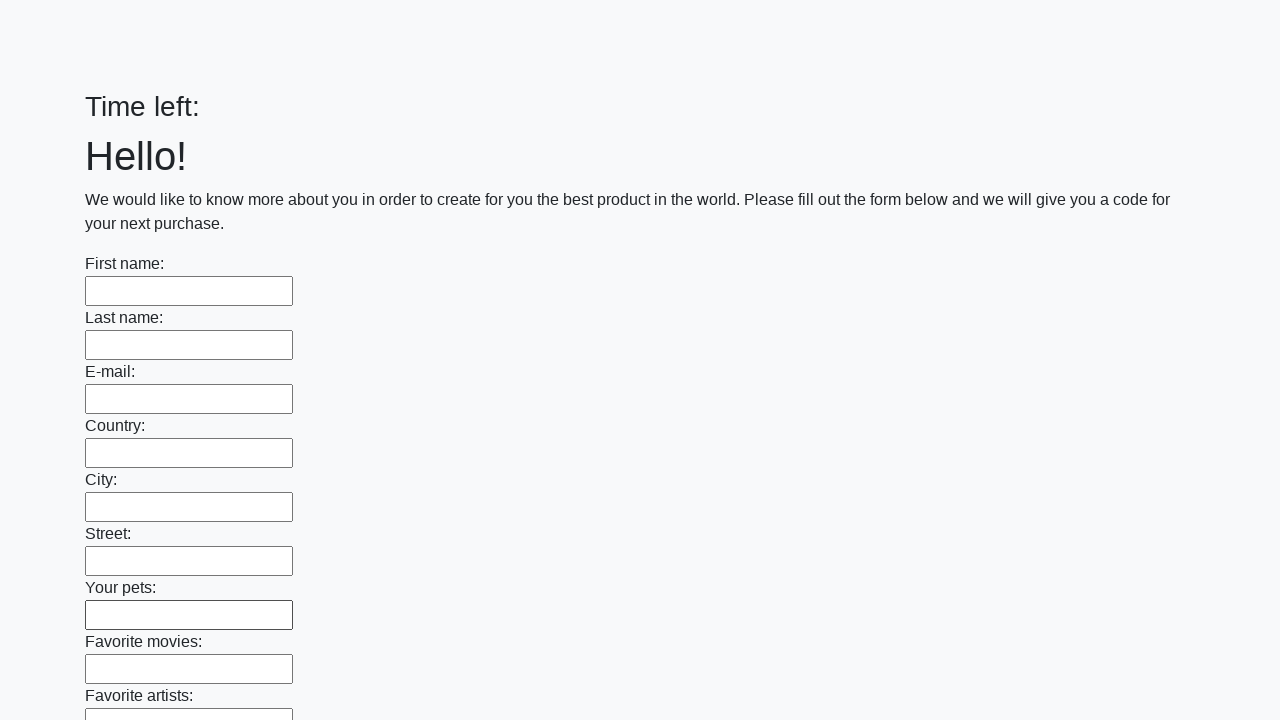

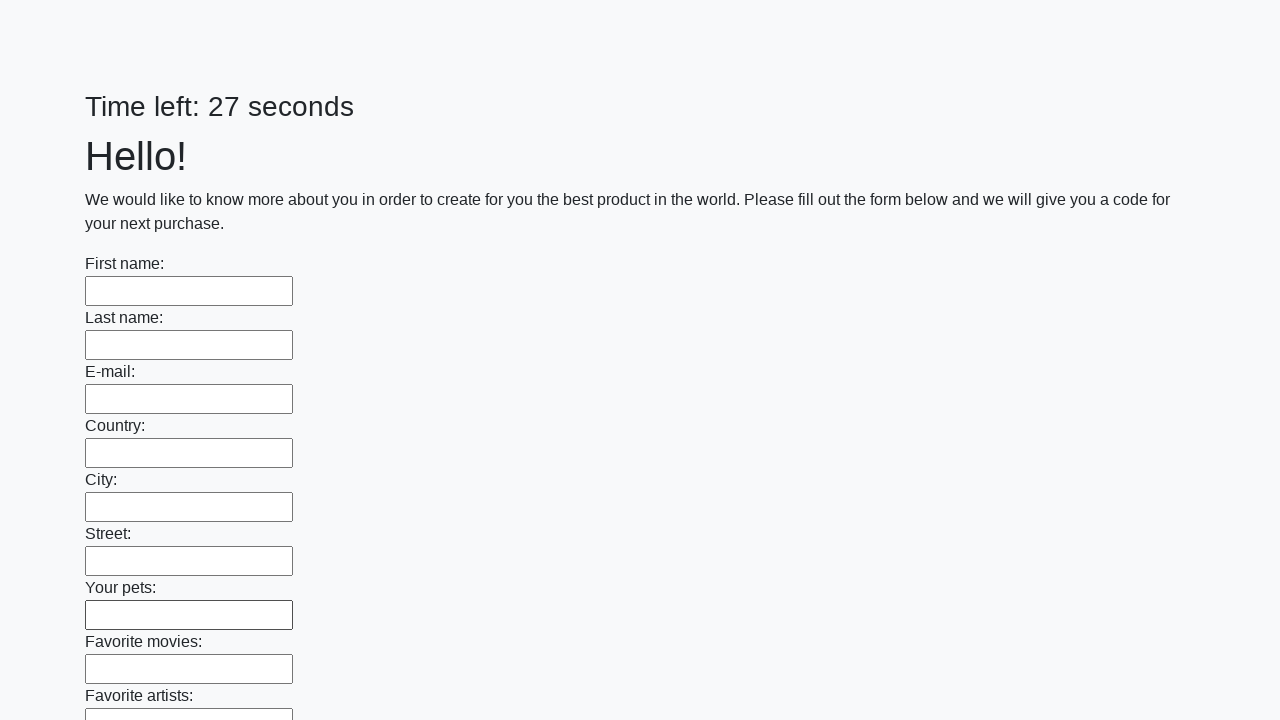